Tests adding 50 elements by clicking the Add Element button repeatedly, then removes all 50 elements in two batches of 25 by clicking Delete buttons.

Starting URL: https://the-internet.herokuapp.com/add_remove_elements/

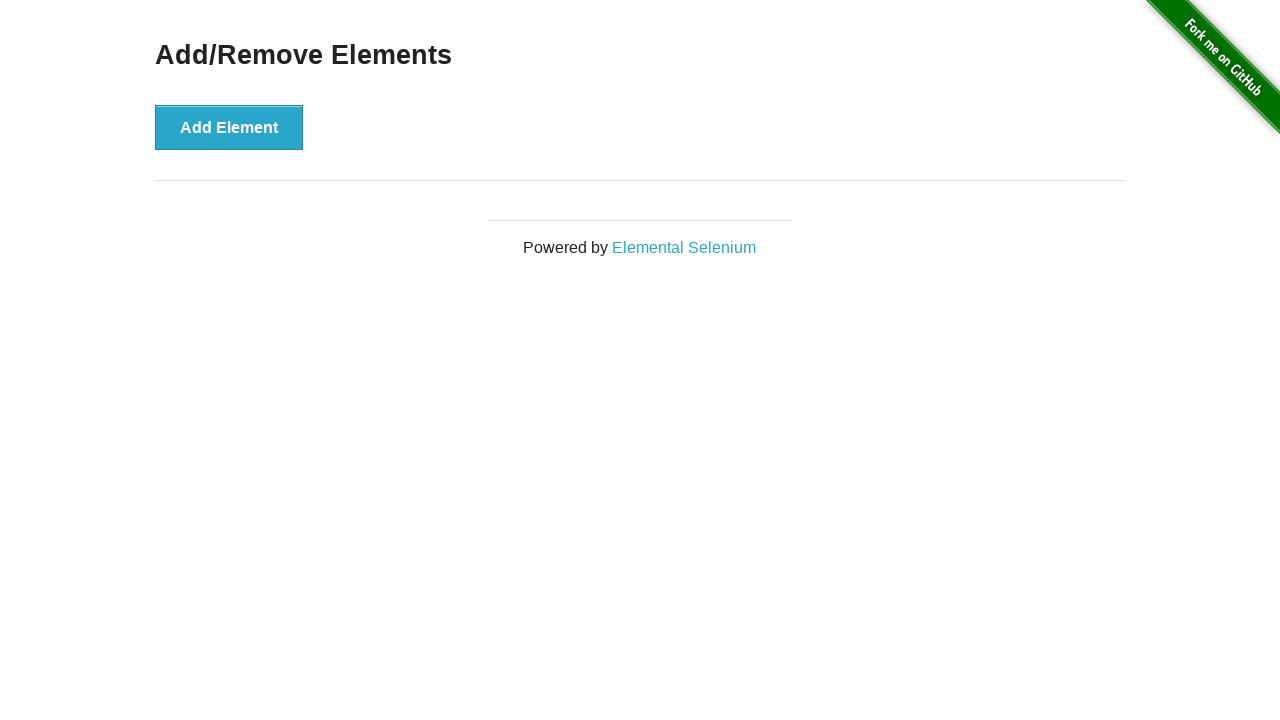

Waited for Add Element button to be visible
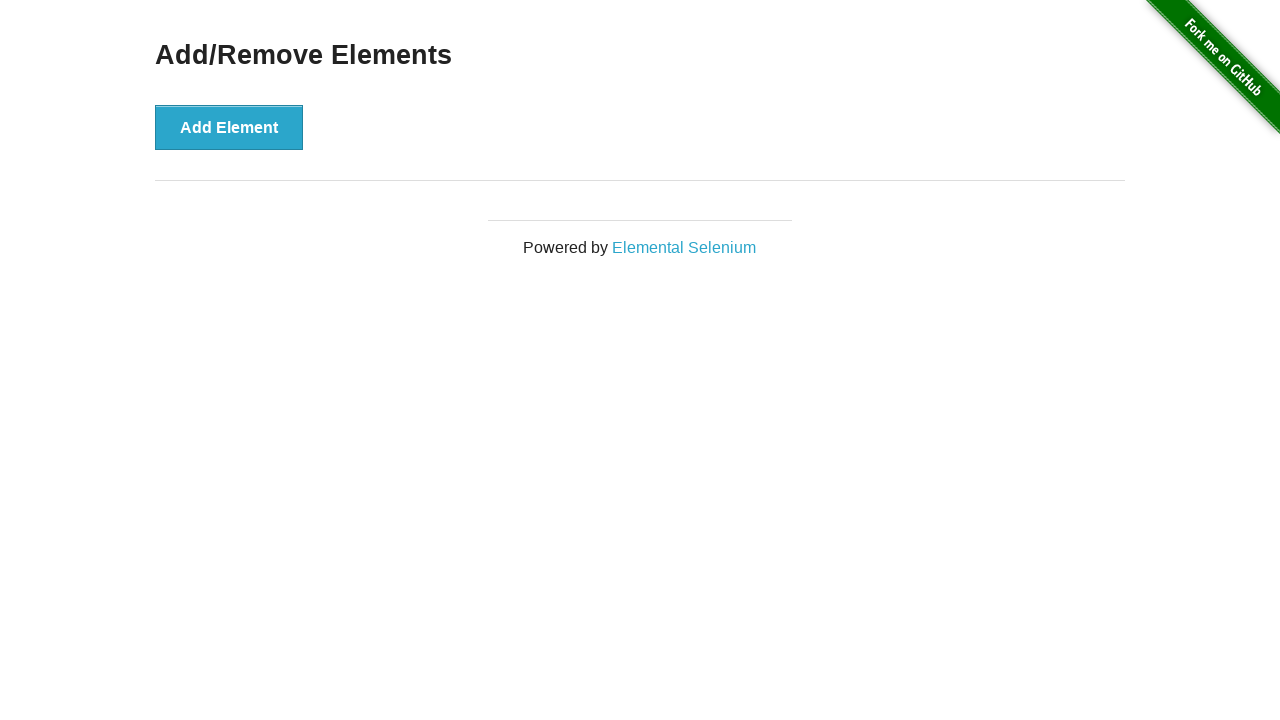

Clicked Add Element button (element 1/50) at (229, 127) on text=Add Element
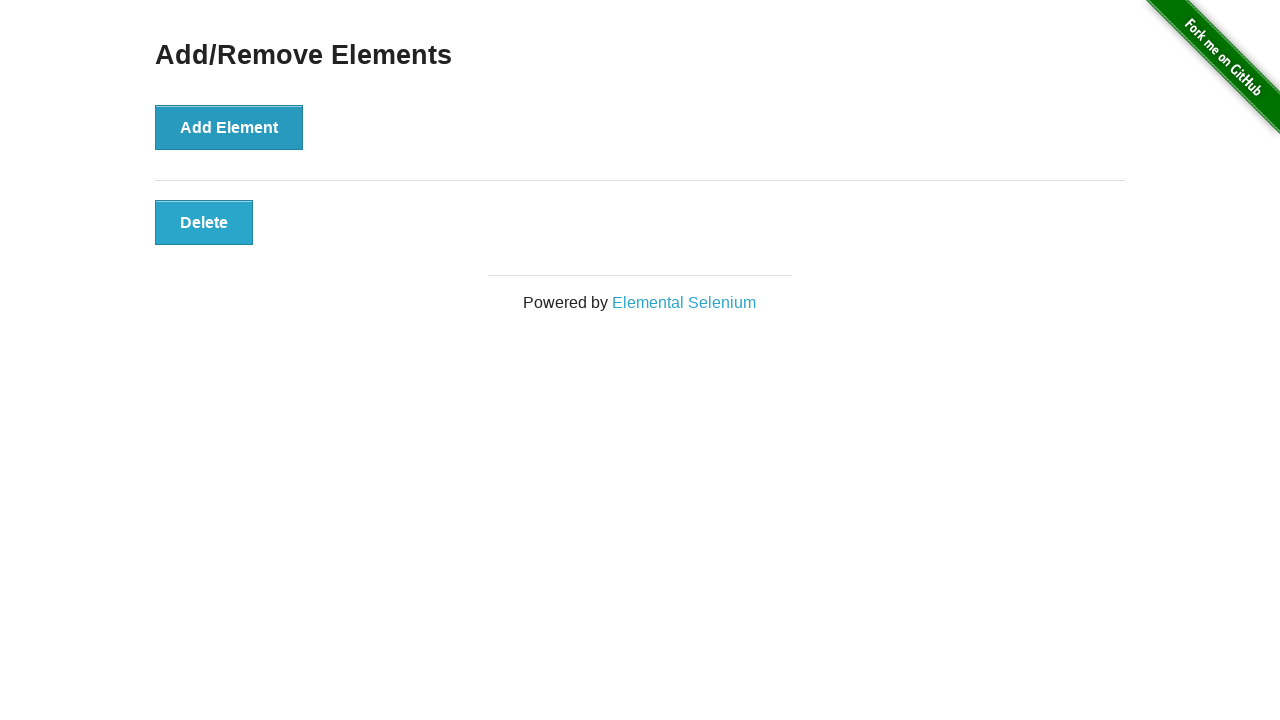

Clicked Add Element button (element 2/50) at (229, 127) on text=Add Element
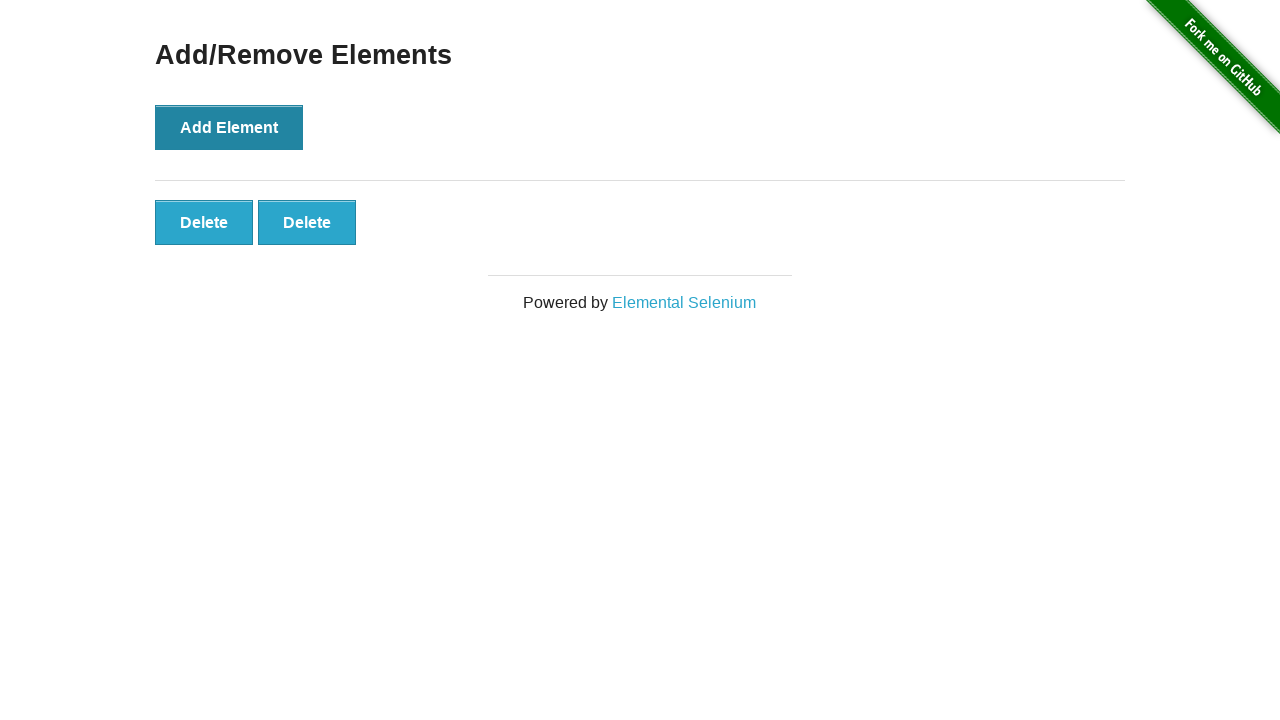

Clicked Add Element button (element 3/50) at (229, 127) on text=Add Element
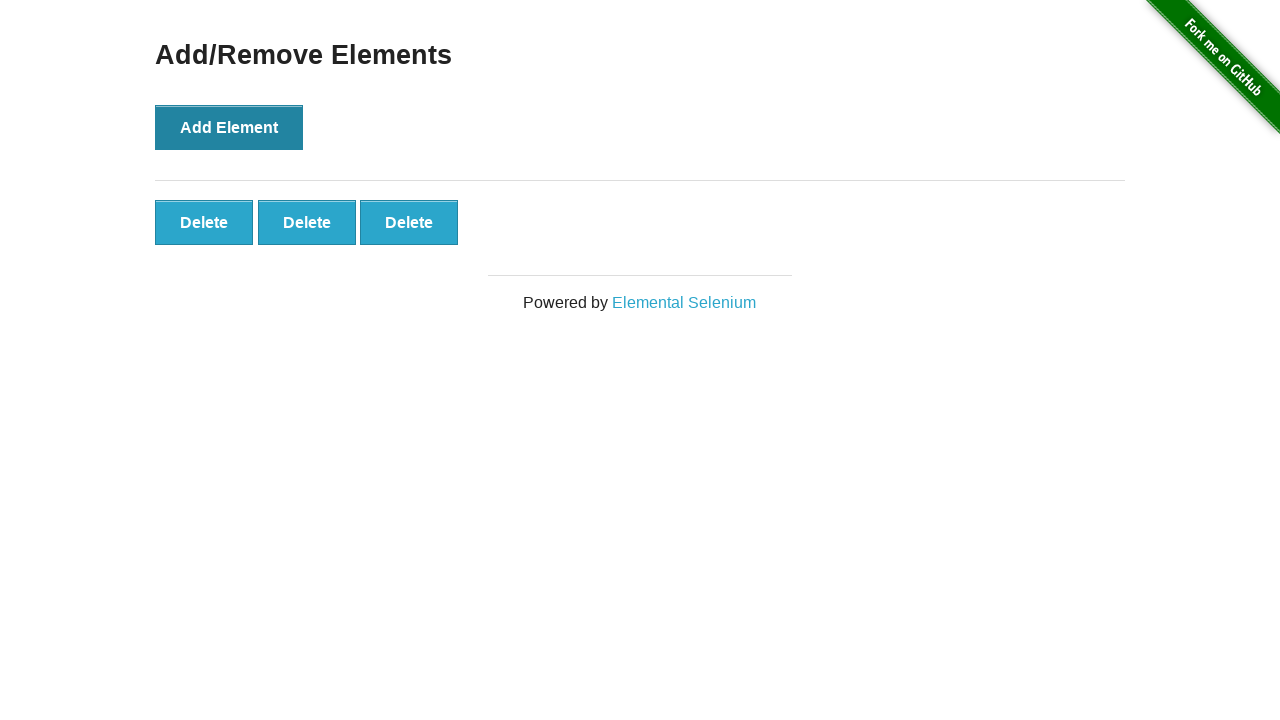

Clicked Add Element button (element 4/50) at (229, 127) on text=Add Element
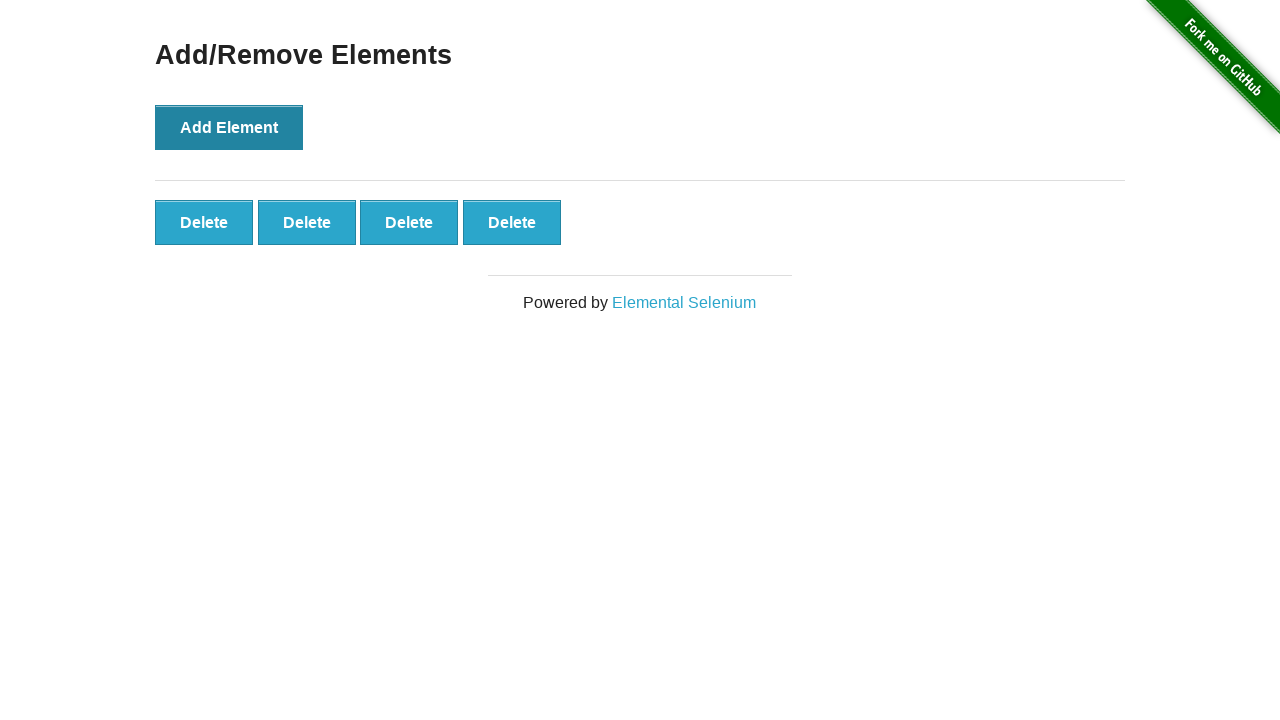

Clicked Add Element button (element 5/50) at (229, 127) on text=Add Element
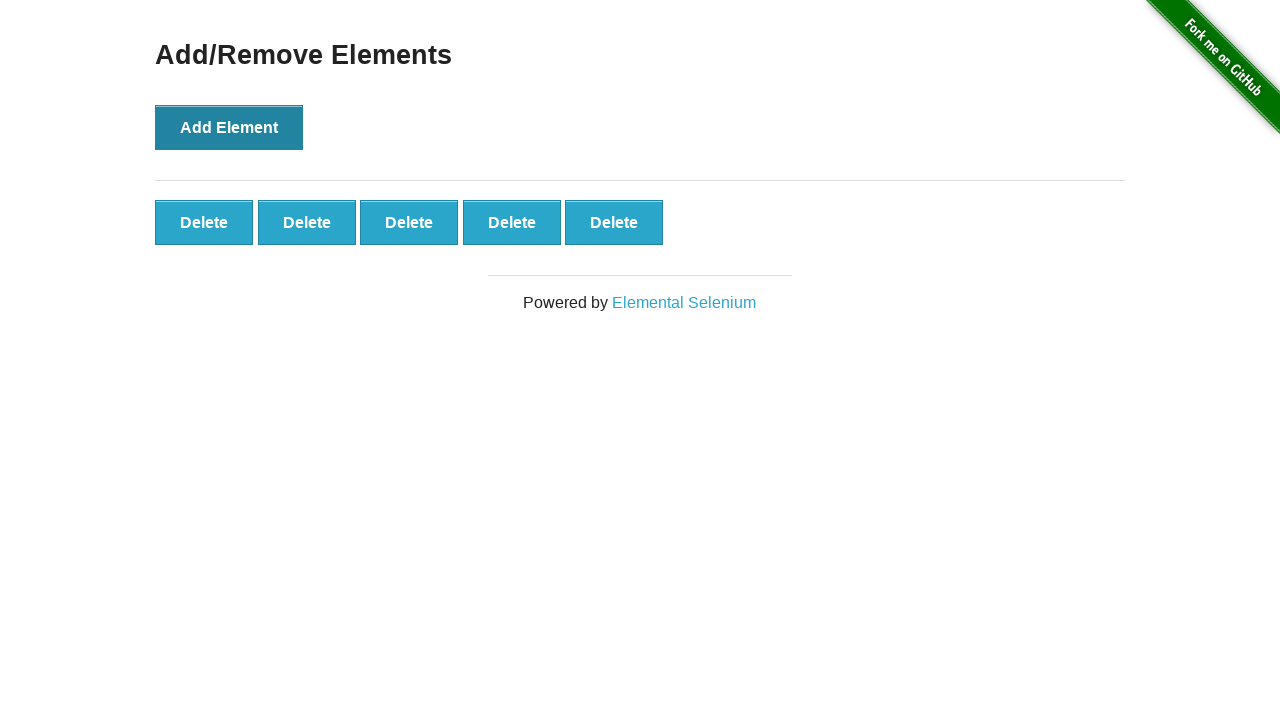

Clicked Add Element button (element 6/50) at (229, 127) on text=Add Element
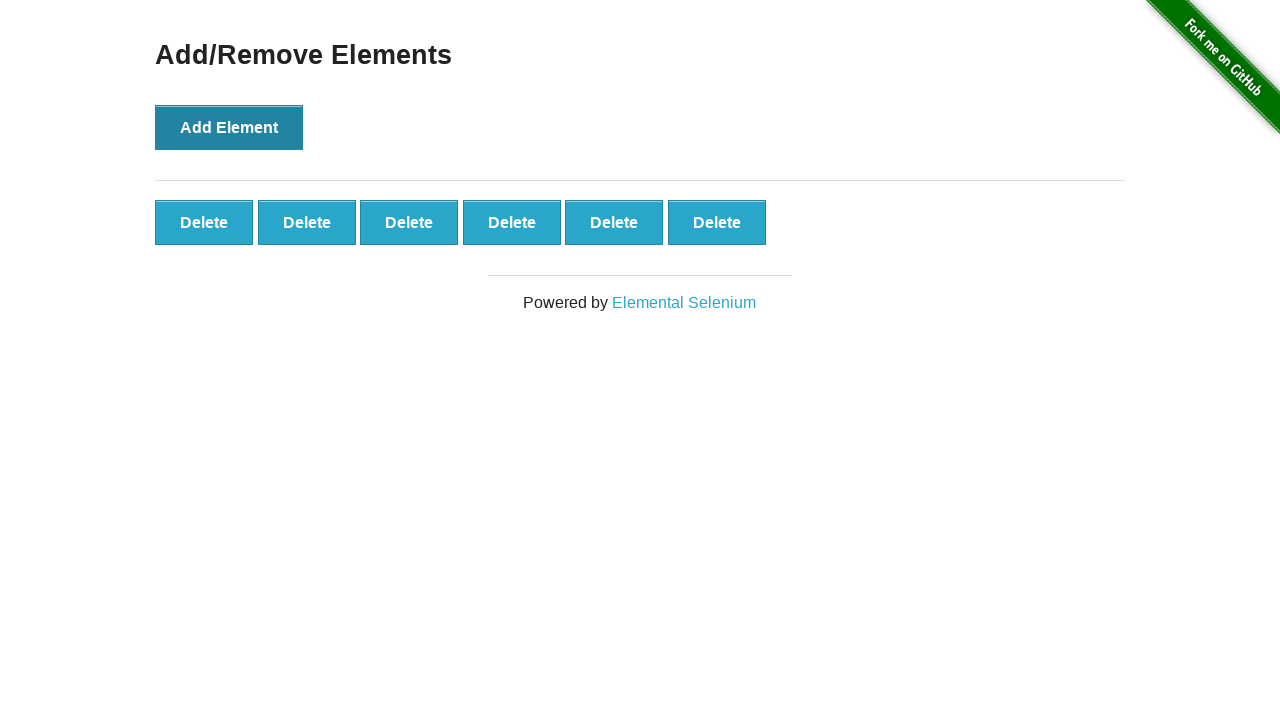

Clicked Add Element button (element 7/50) at (229, 127) on text=Add Element
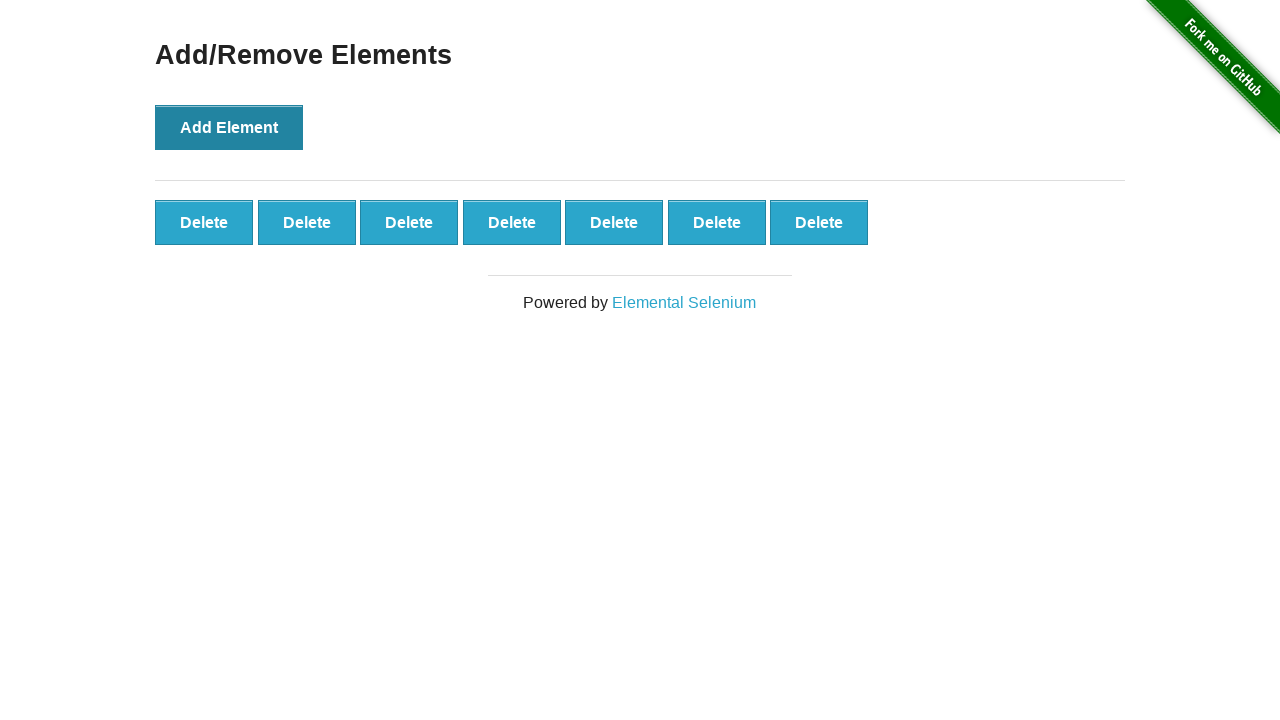

Clicked Add Element button (element 8/50) at (229, 127) on text=Add Element
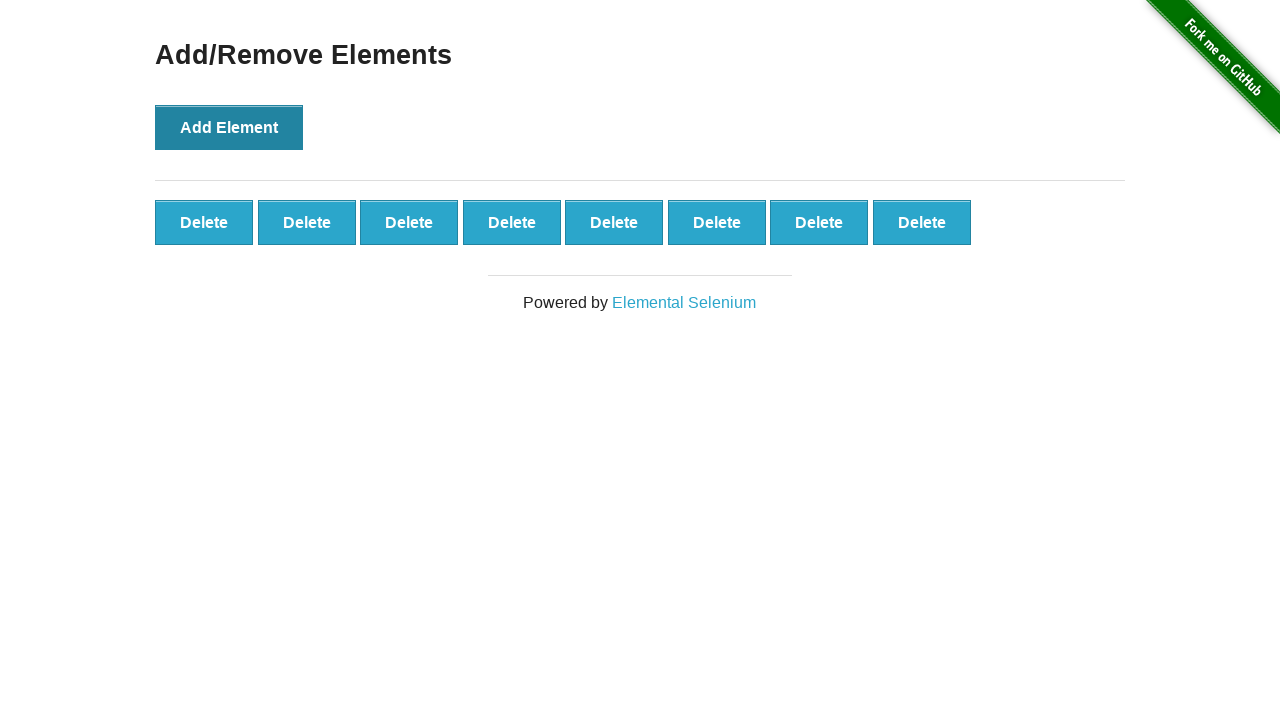

Clicked Add Element button (element 9/50) at (229, 127) on text=Add Element
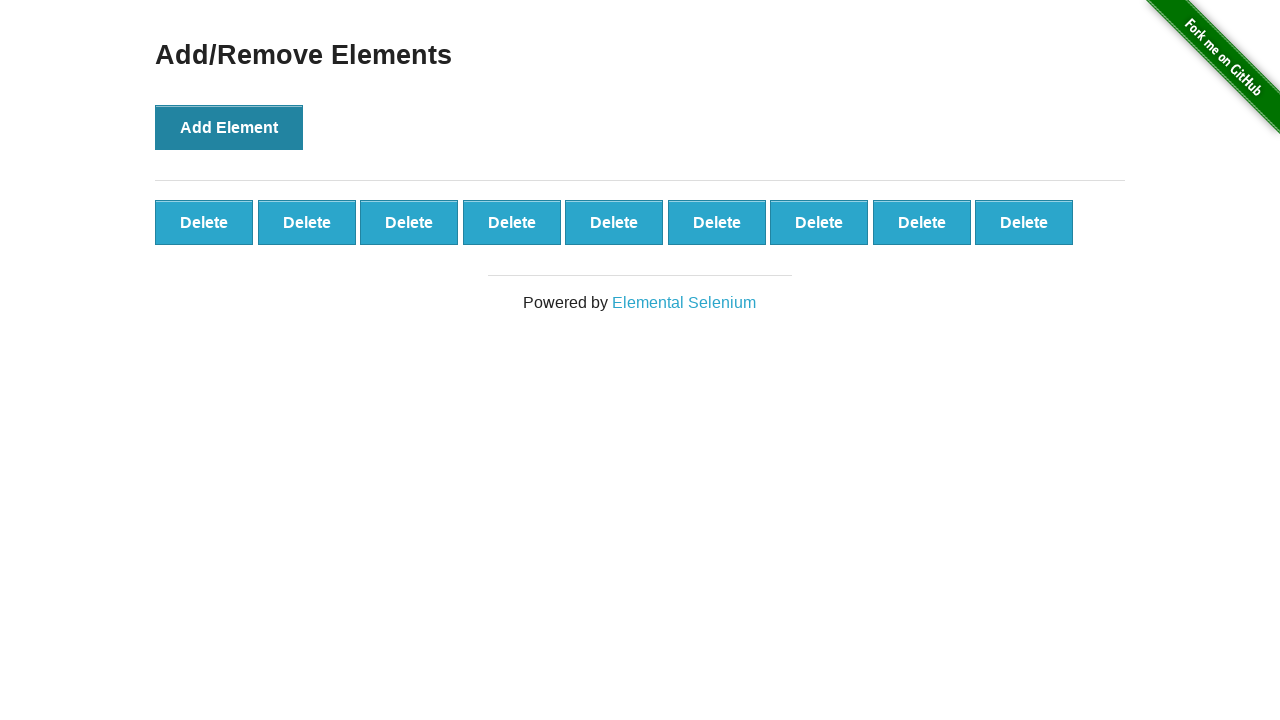

Clicked Add Element button (element 10/50) at (229, 127) on text=Add Element
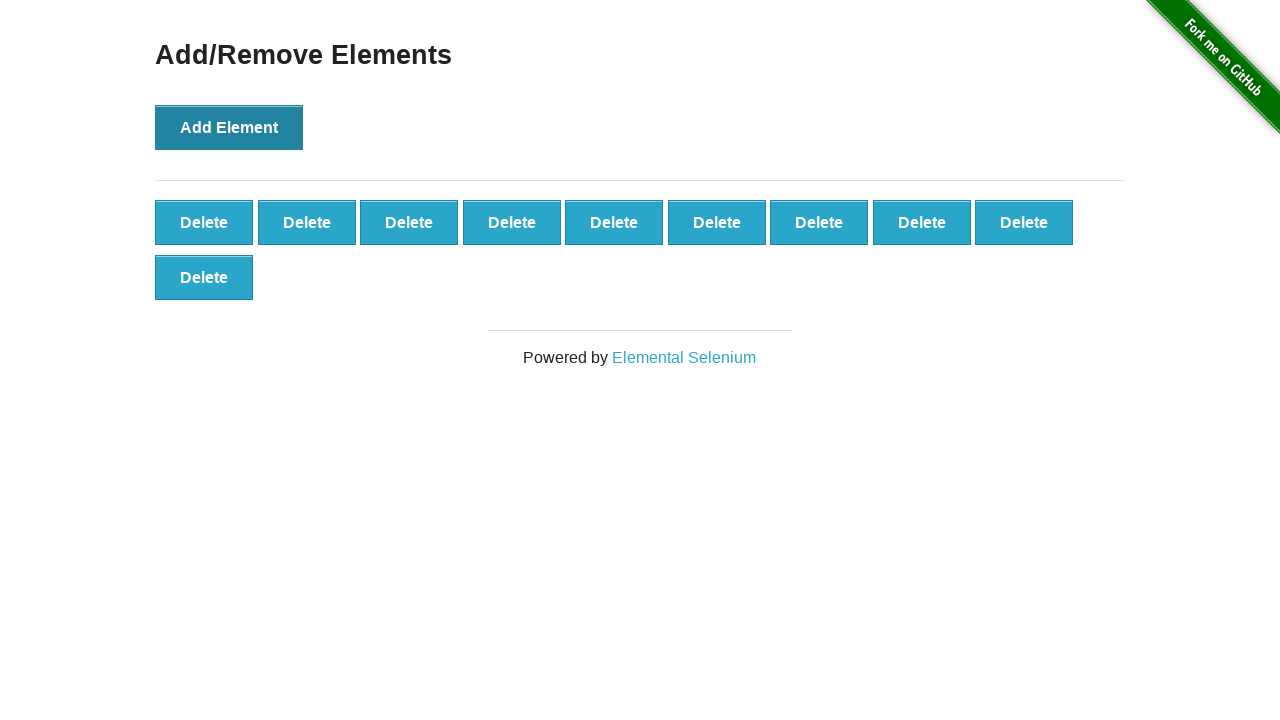

Clicked Add Element button (element 11/50) at (229, 127) on text=Add Element
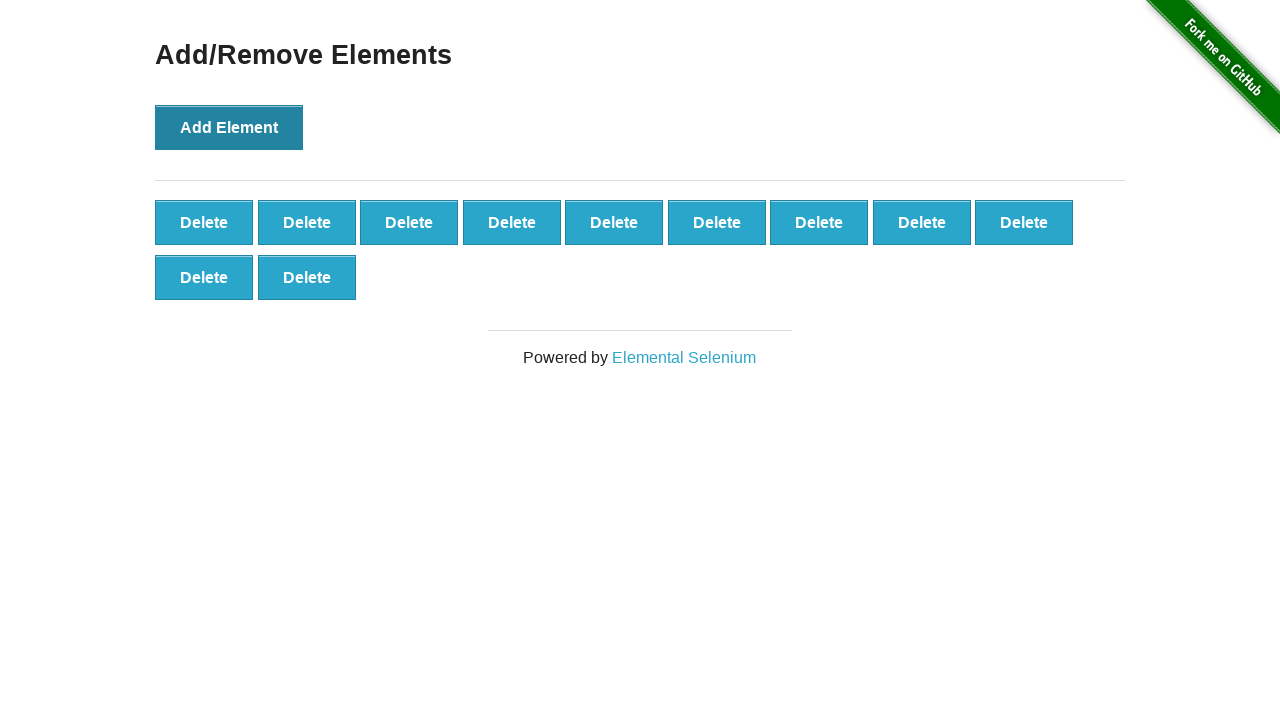

Clicked Add Element button (element 12/50) at (229, 127) on text=Add Element
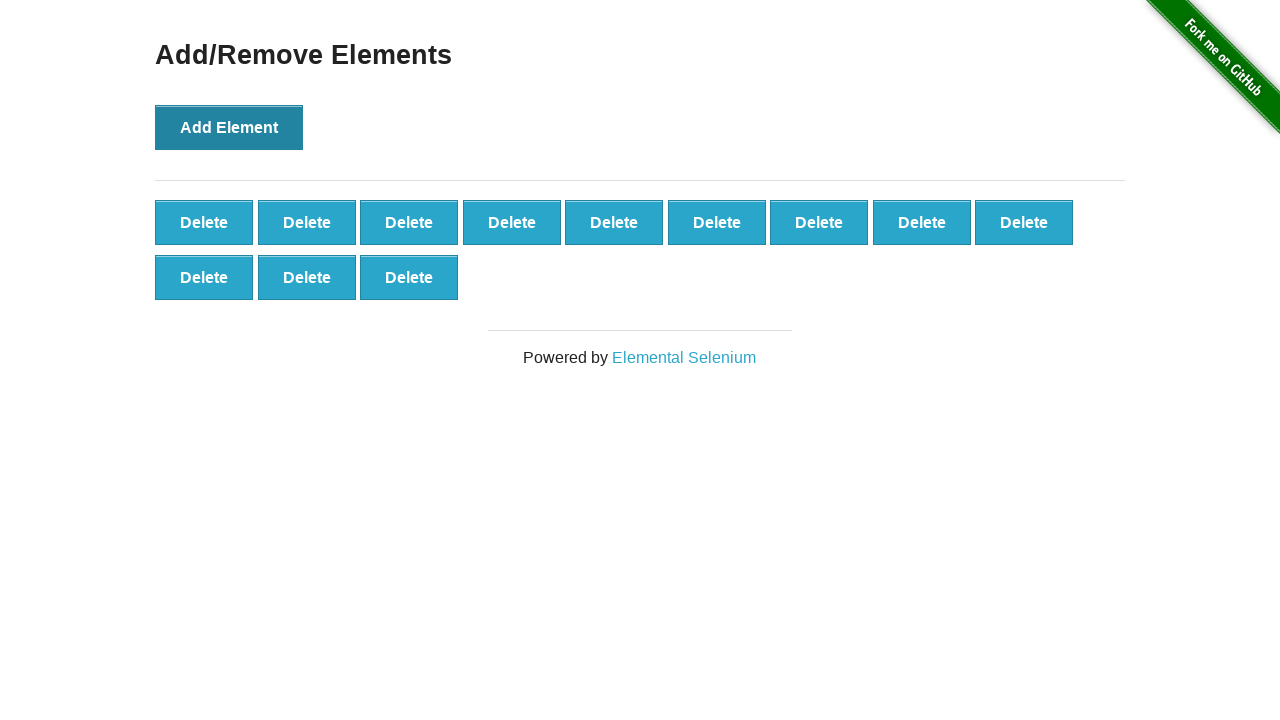

Clicked Add Element button (element 13/50) at (229, 127) on text=Add Element
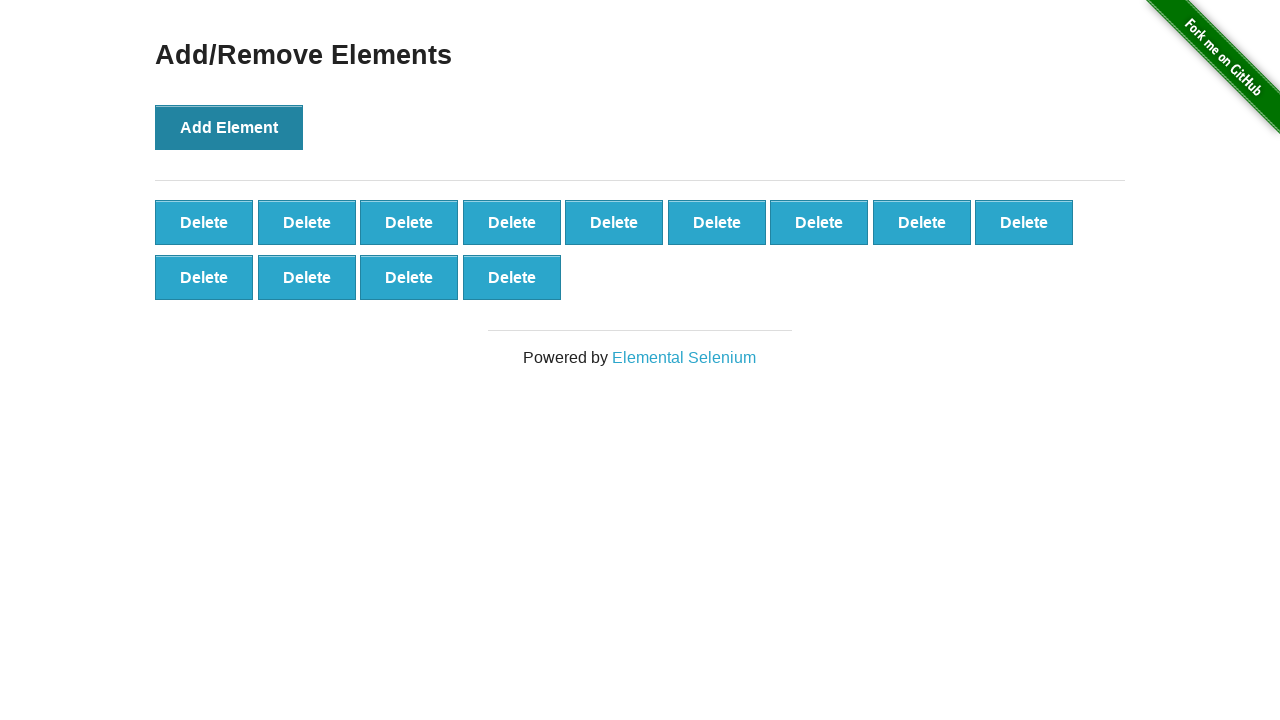

Clicked Add Element button (element 14/50) at (229, 127) on text=Add Element
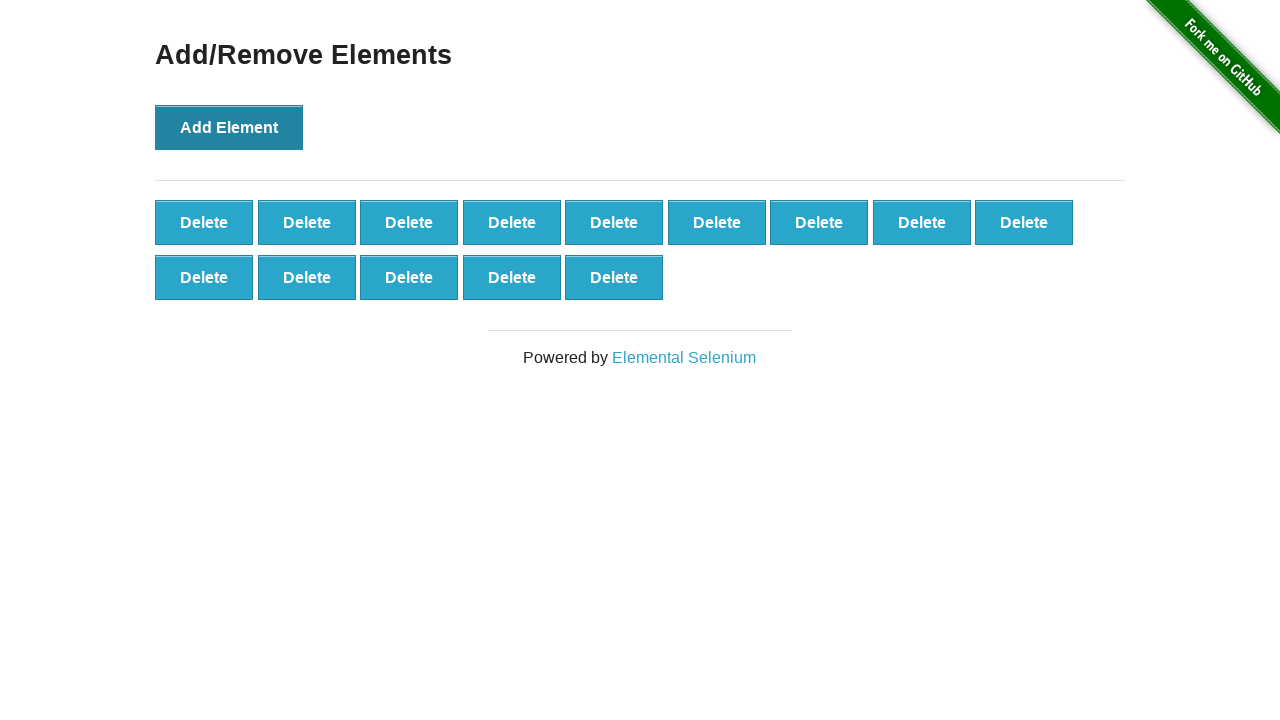

Clicked Add Element button (element 15/50) at (229, 127) on text=Add Element
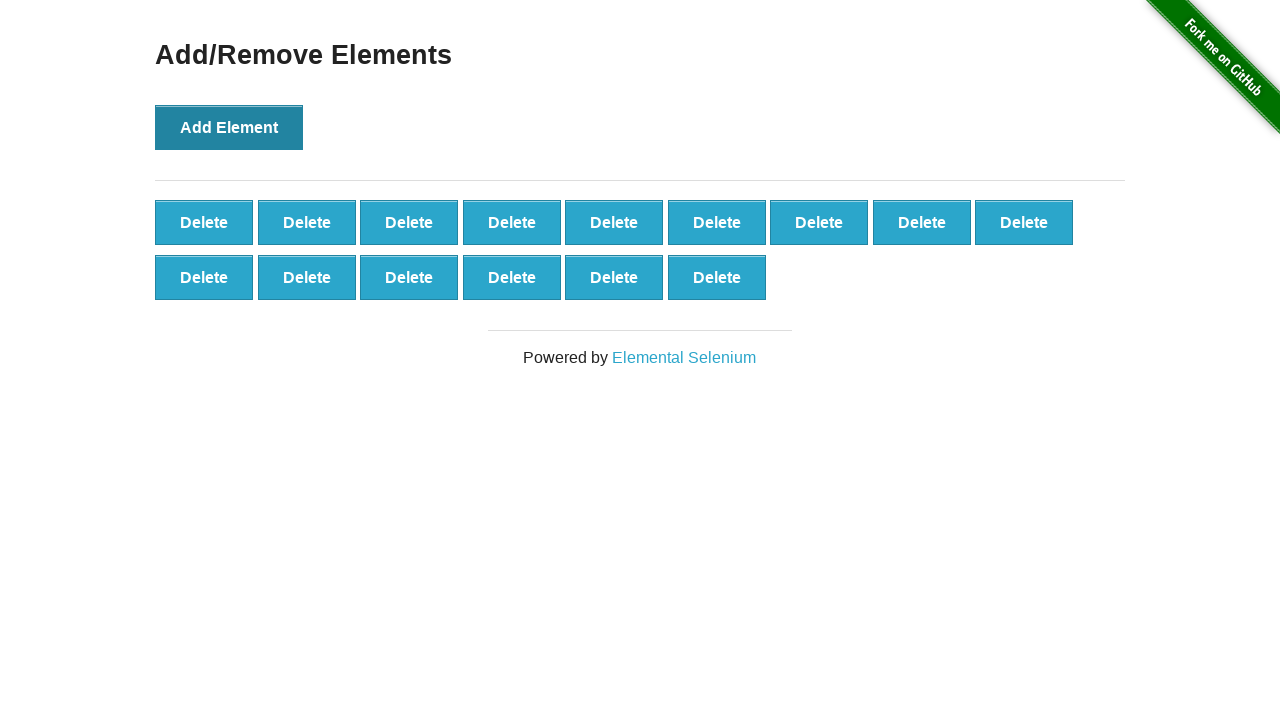

Clicked Add Element button (element 16/50) at (229, 127) on text=Add Element
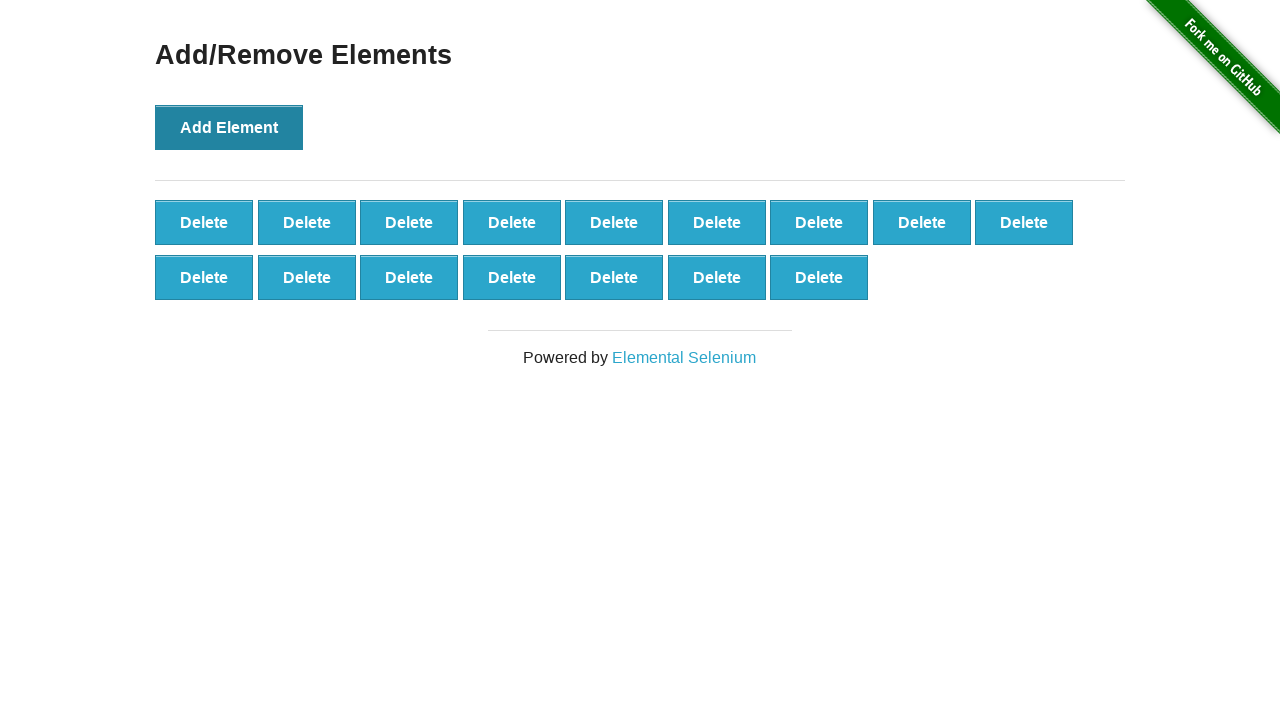

Clicked Add Element button (element 17/50) at (229, 127) on text=Add Element
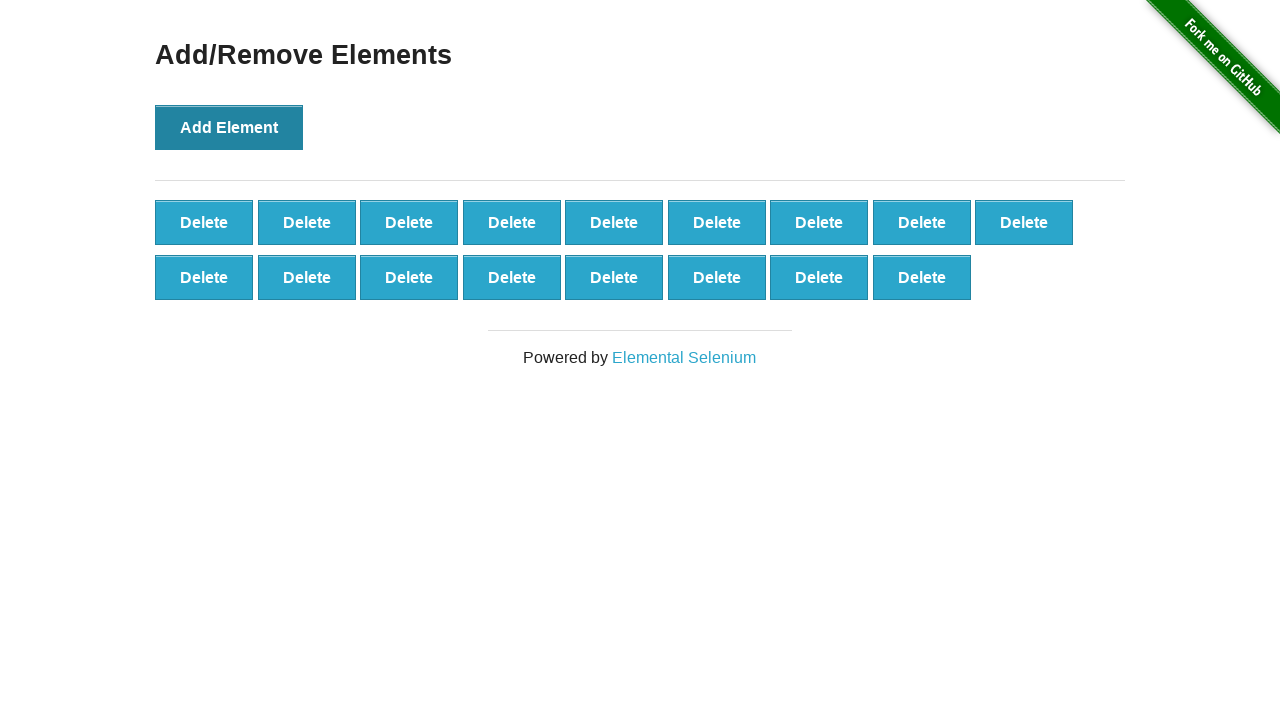

Clicked Add Element button (element 18/50) at (229, 127) on text=Add Element
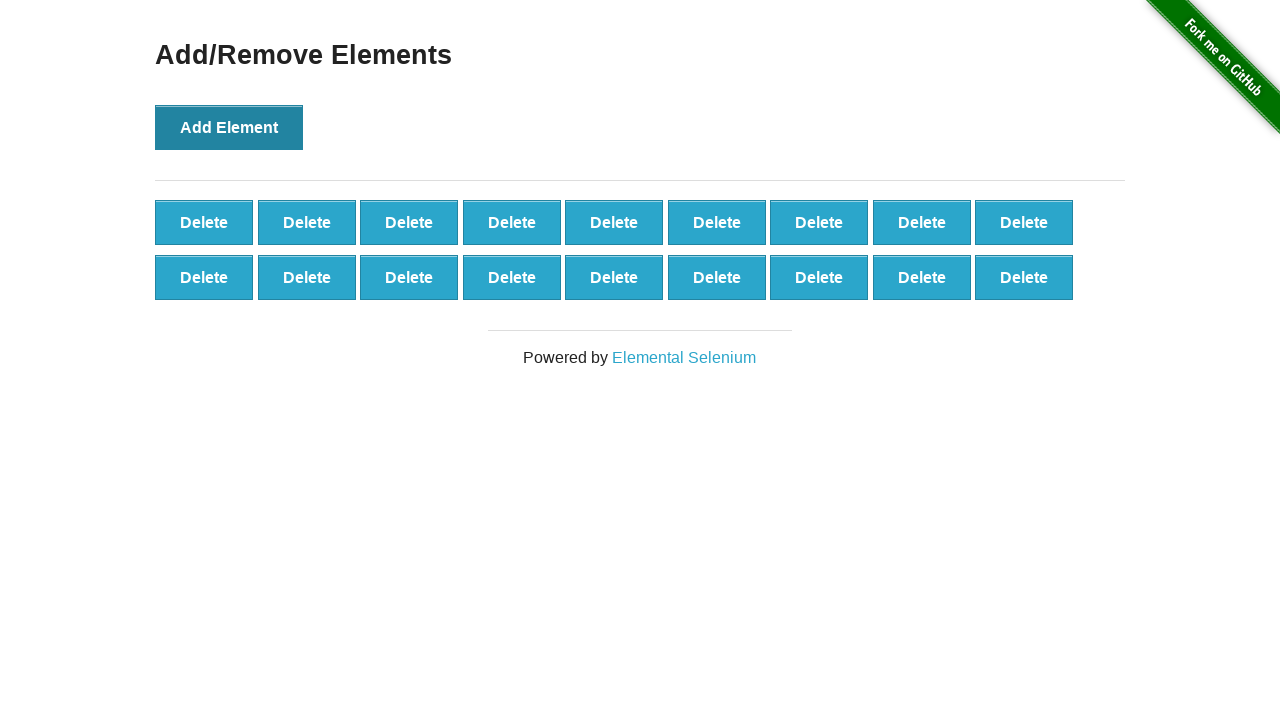

Clicked Add Element button (element 19/50) at (229, 127) on text=Add Element
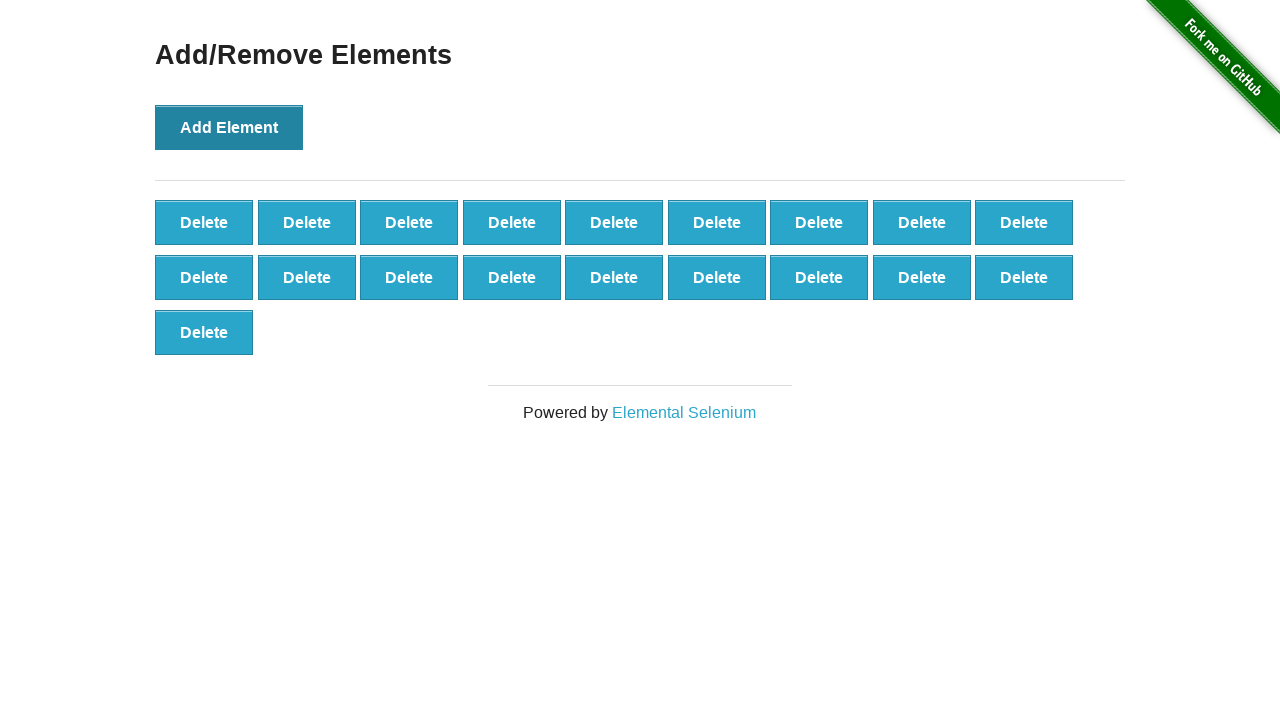

Clicked Add Element button (element 20/50) at (229, 127) on text=Add Element
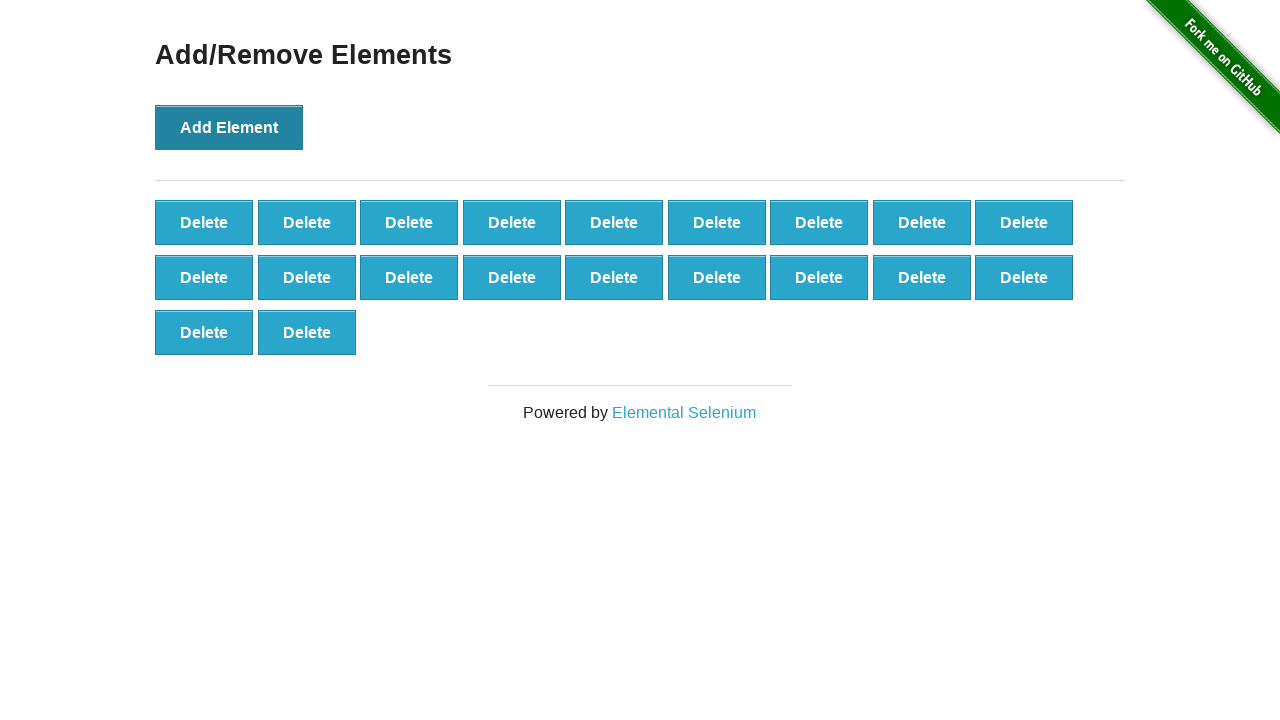

Clicked Add Element button (element 21/50) at (229, 127) on text=Add Element
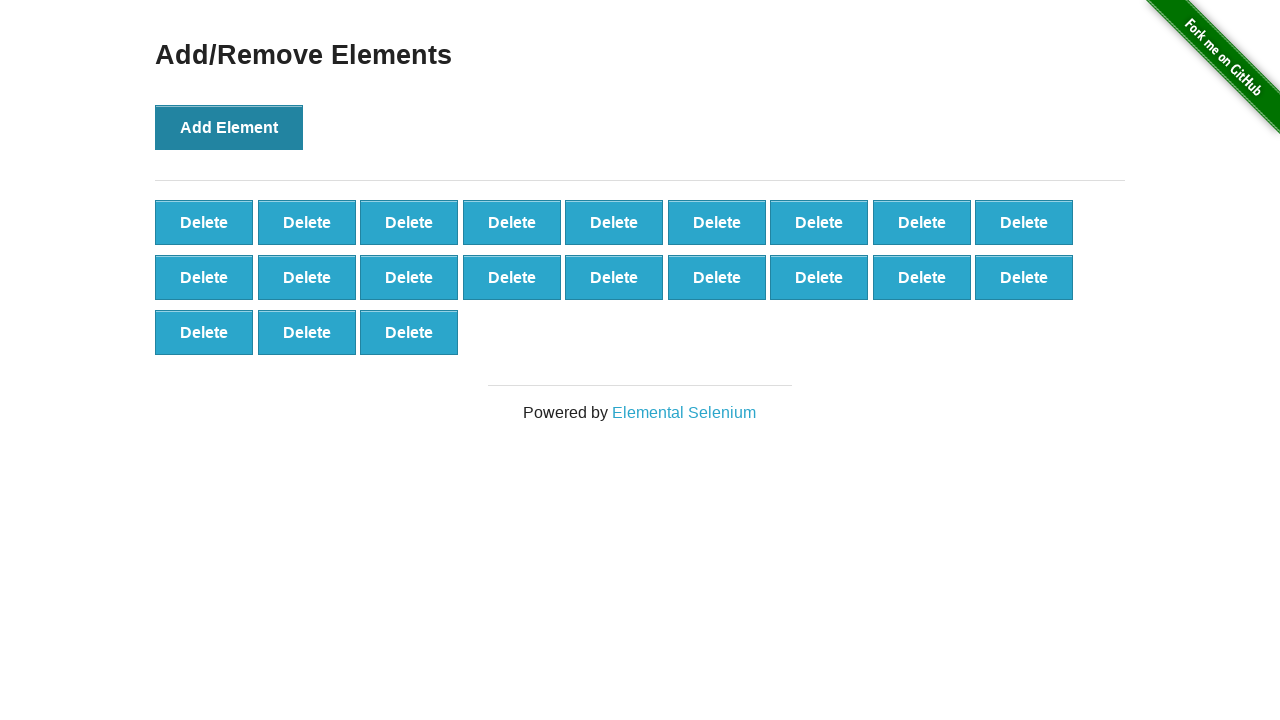

Clicked Add Element button (element 22/50) at (229, 127) on text=Add Element
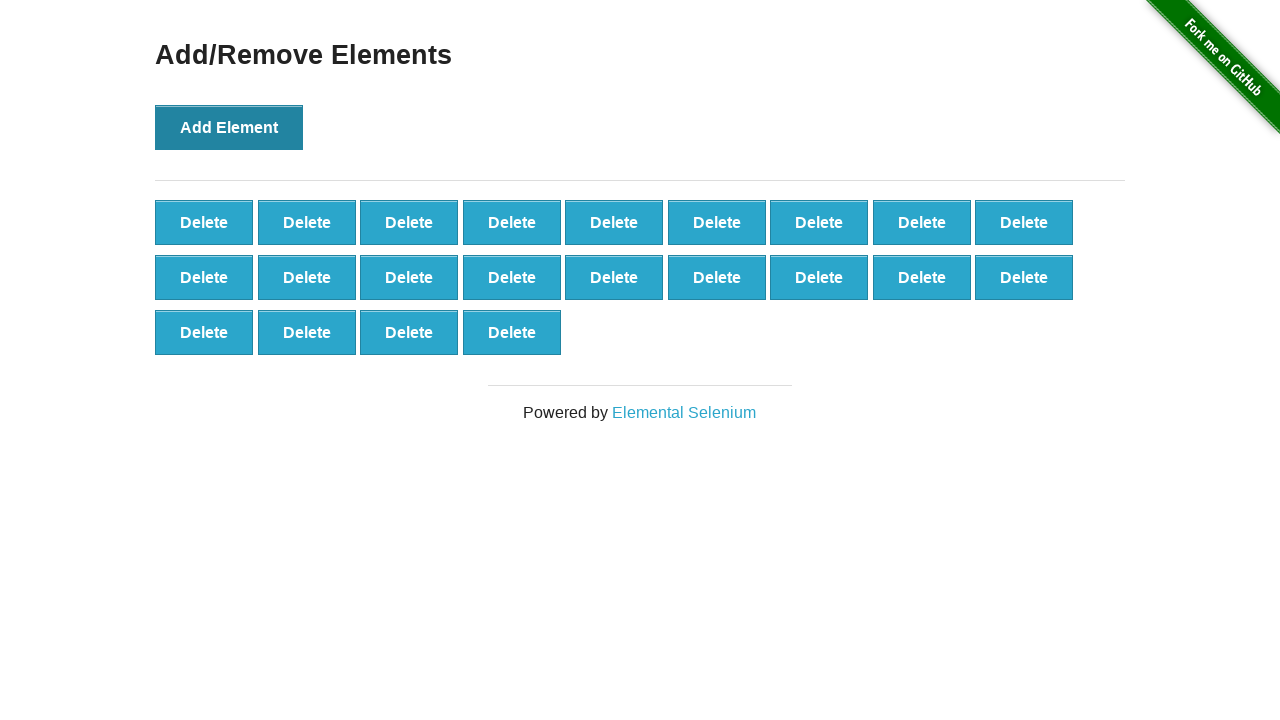

Clicked Add Element button (element 23/50) at (229, 127) on text=Add Element
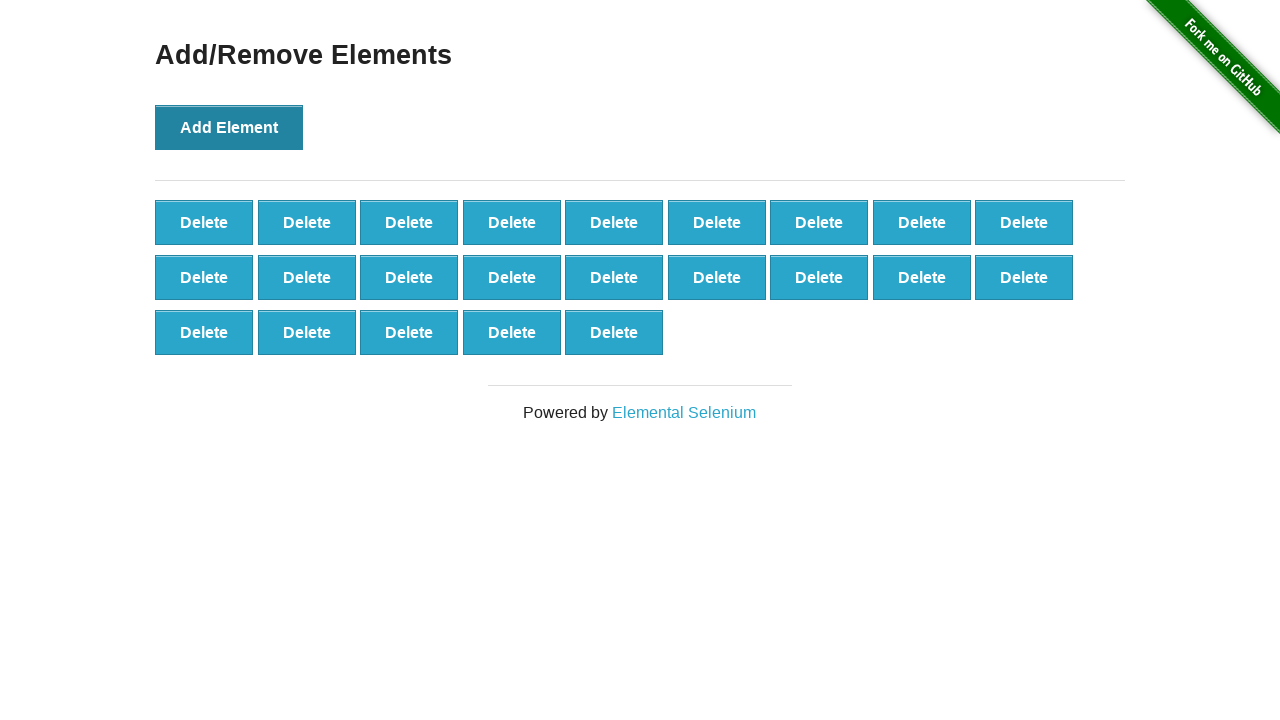

Clicked Add Element button (element 24/50) at (229, 127) on text=Add Element
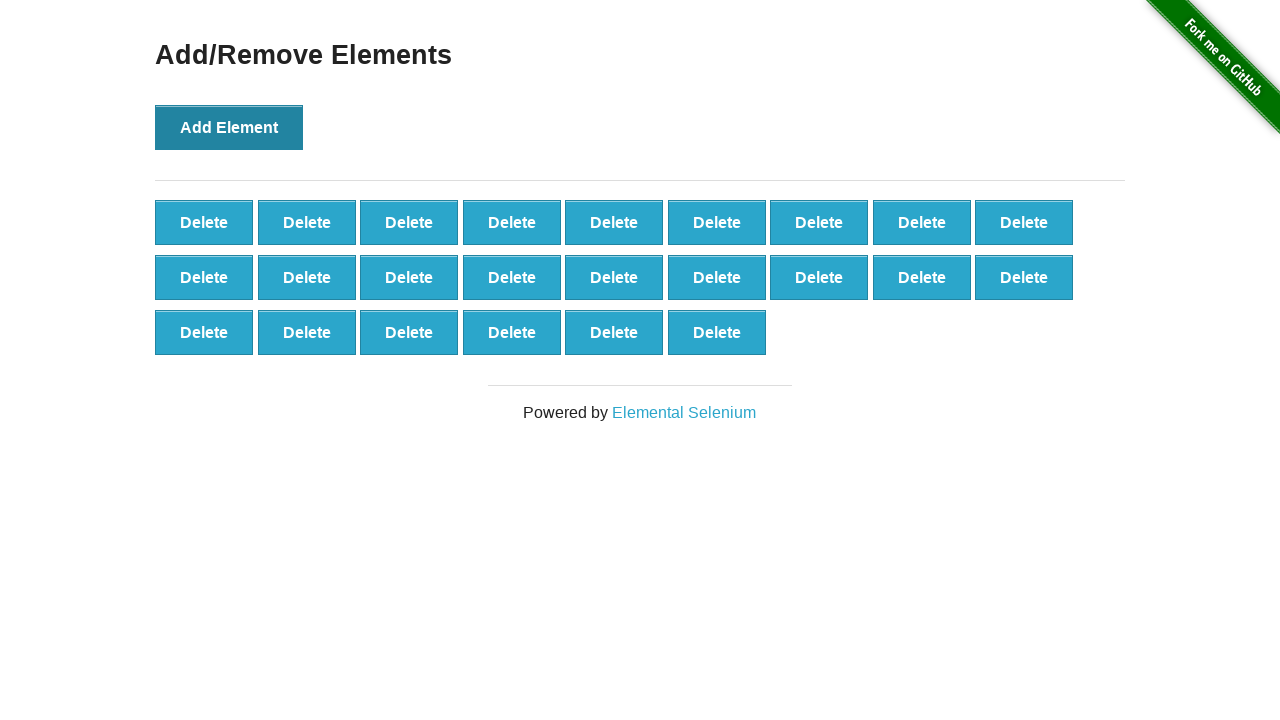

Clicked Add Element button (element 25/50) at (229, 127) on text=Add Element
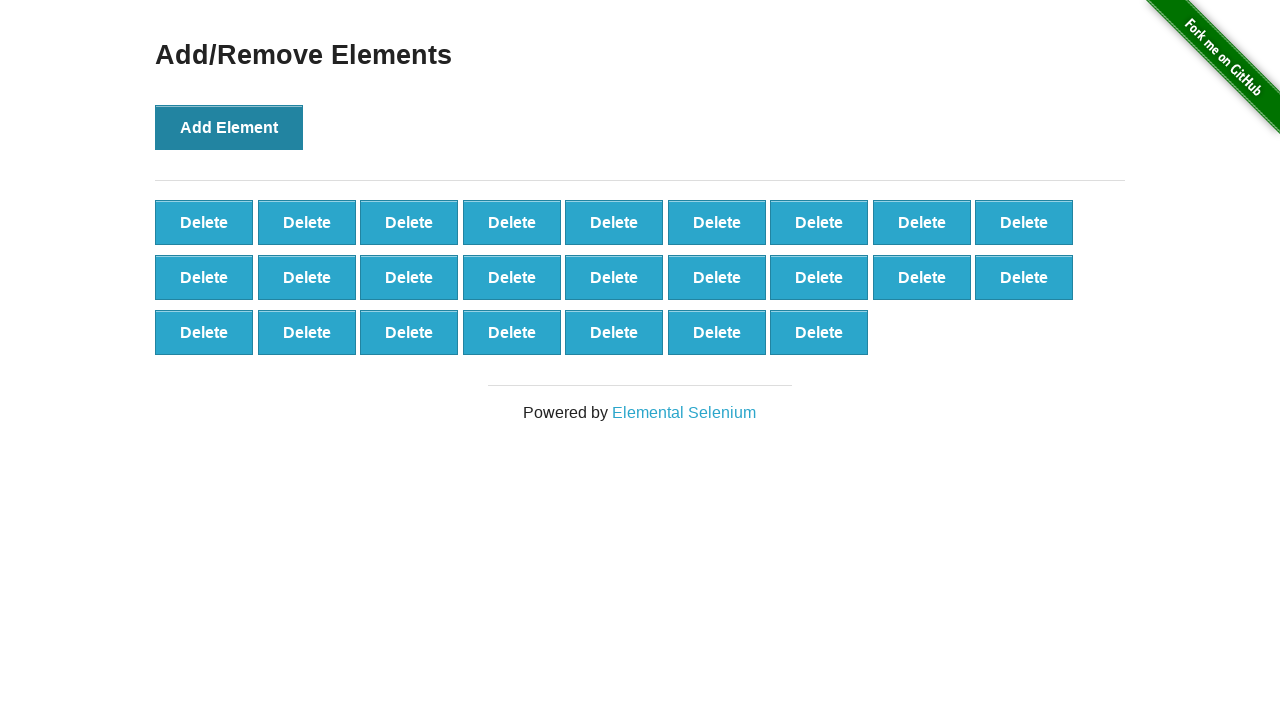

Clicked Add Element button (element 26/50) at (229, 127) on text=Add Element
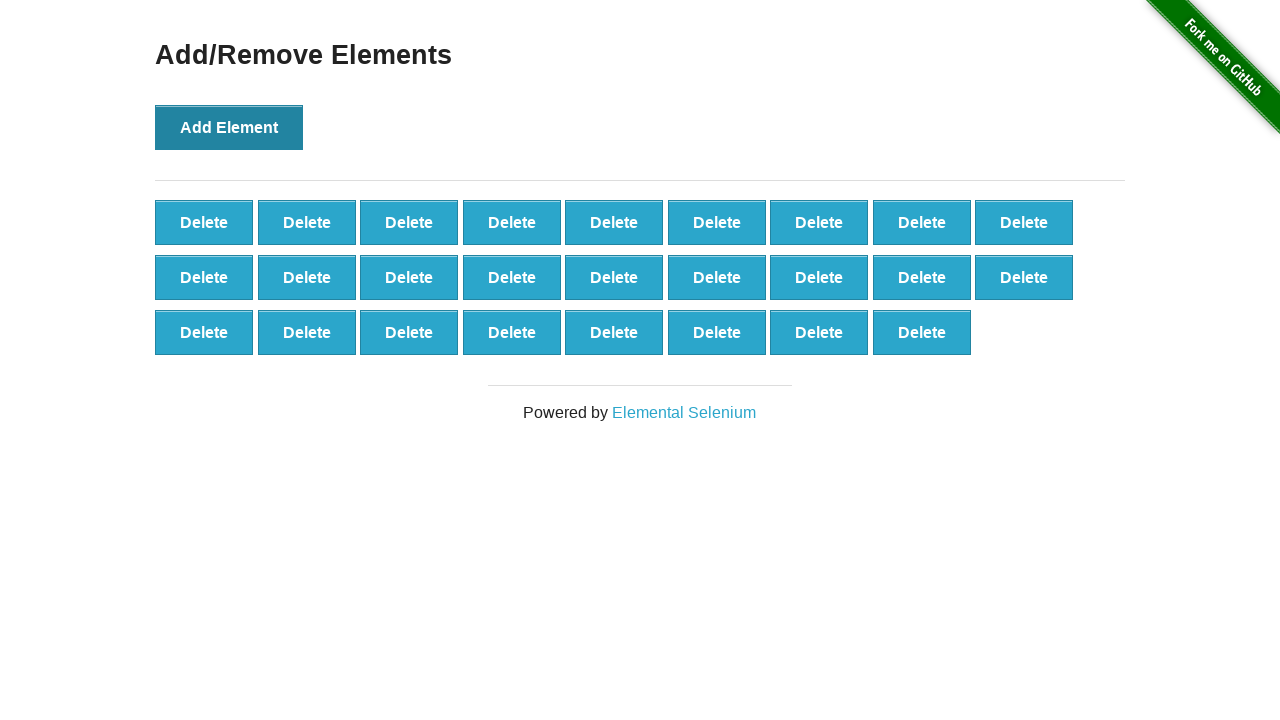

Clicked Add Element button (element 27/50) at (229, 127) on text=Add Element
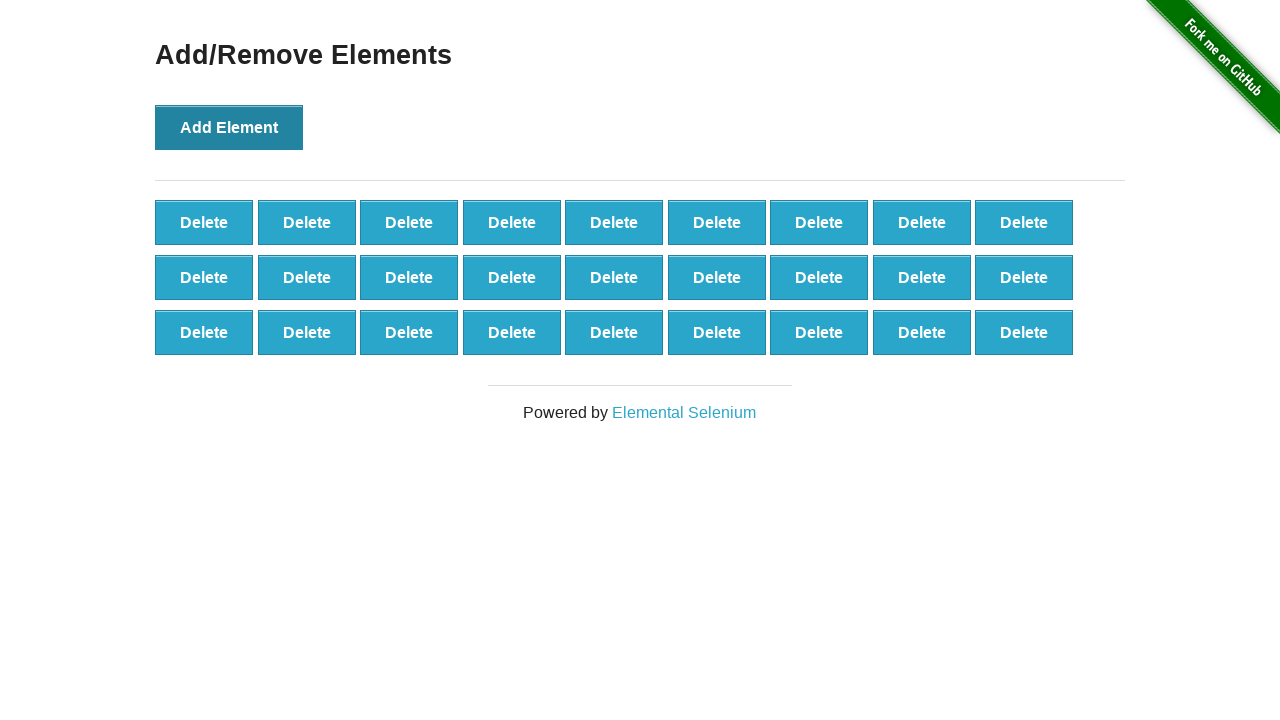

Clicked Add Element button (element 28/50) at (229, 127) on text=Add Element
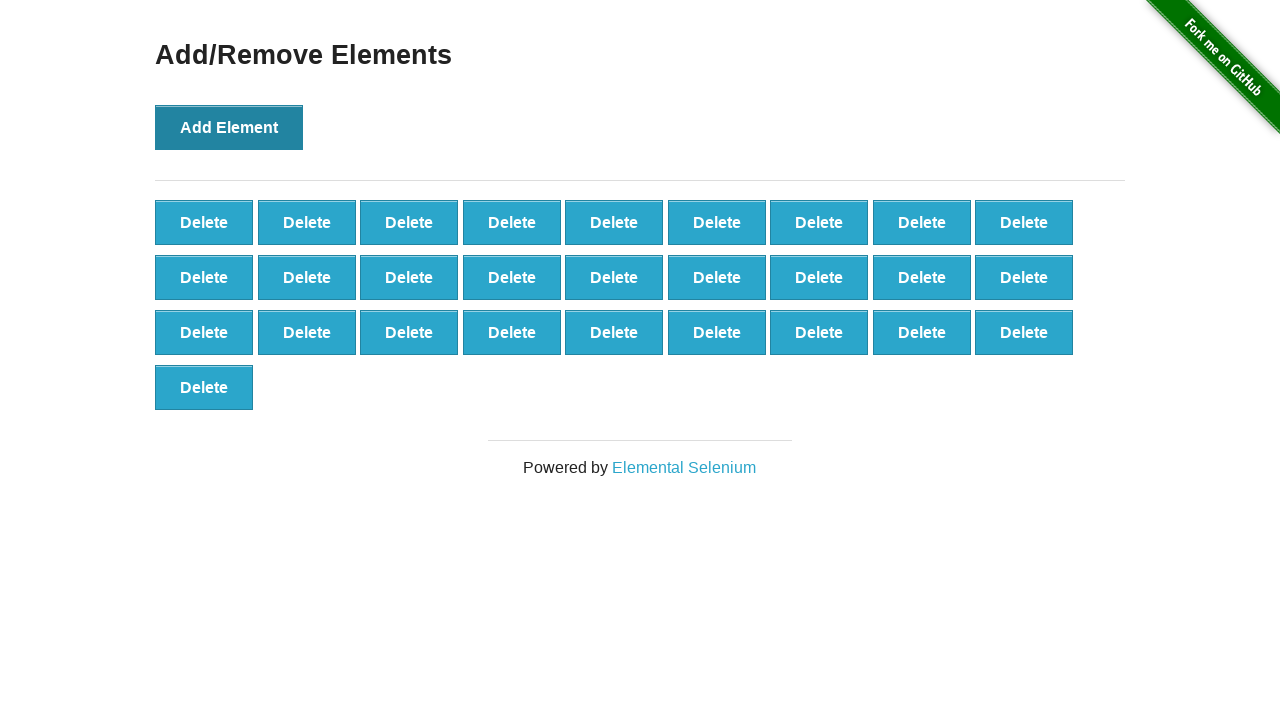

Clicked Add Element button (element 29/50) at (229, 127) on text=Add Element
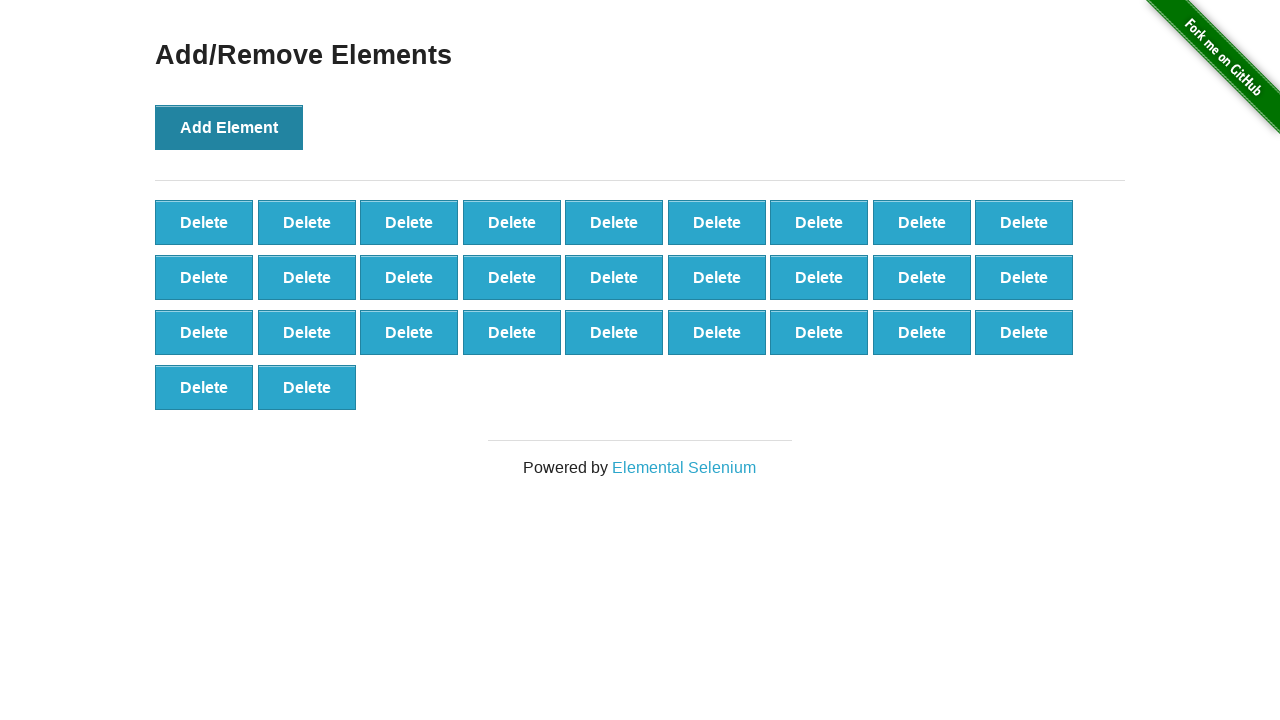

Clicked Add Element button (element 30/50) at (229, 127) on text=Add Element
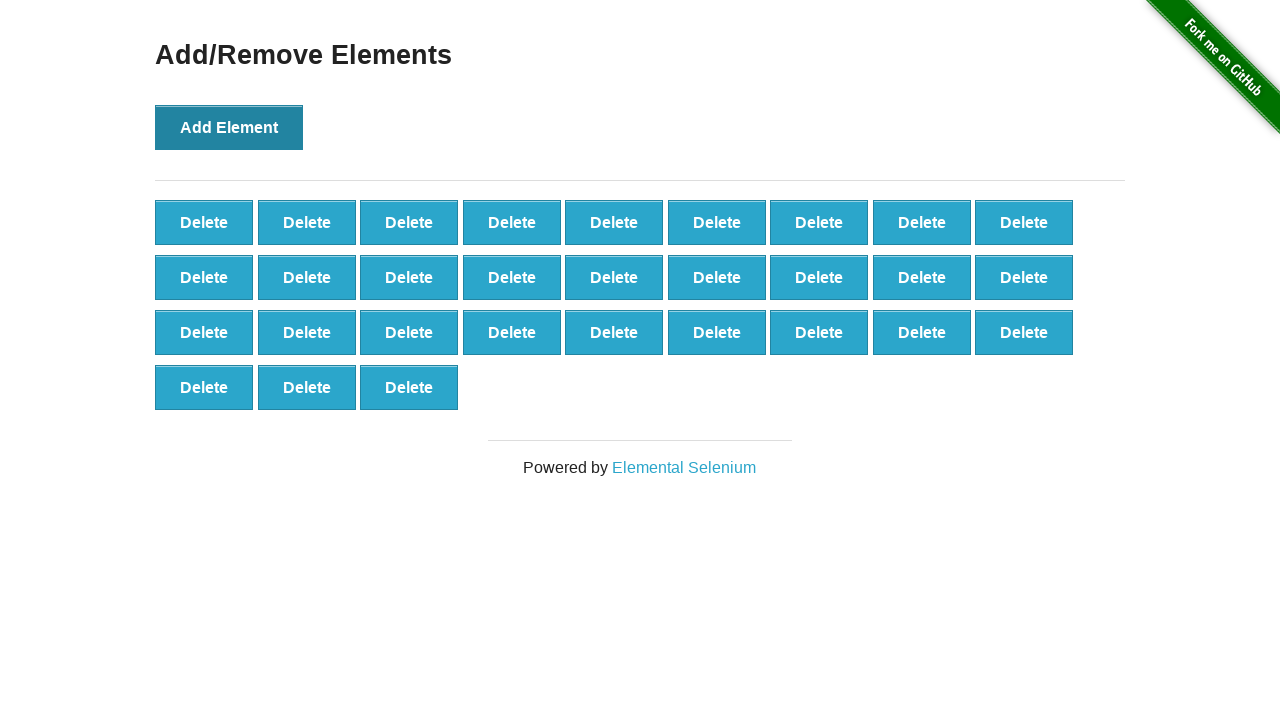

Clicked Add Element button (element 31/50) at (229, 127) on text=Add Element
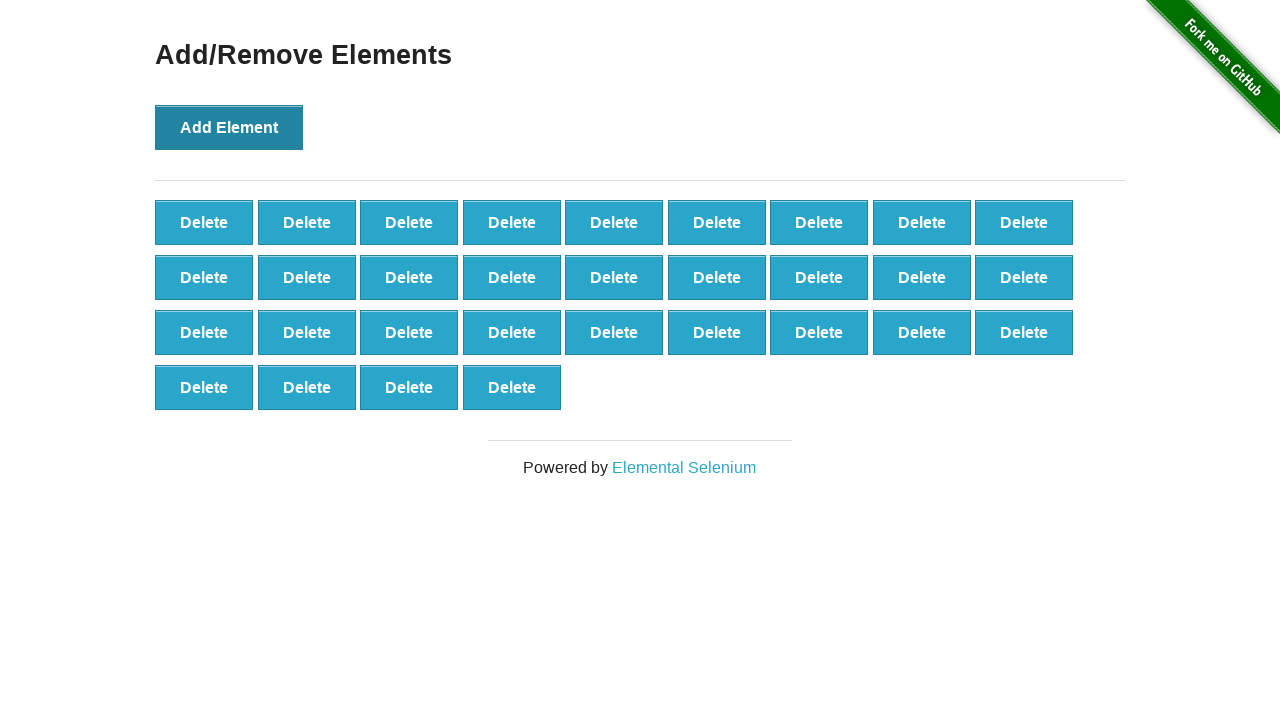

Clicked Add Element button (element 32/50) at (229, 127) on text=Add Element
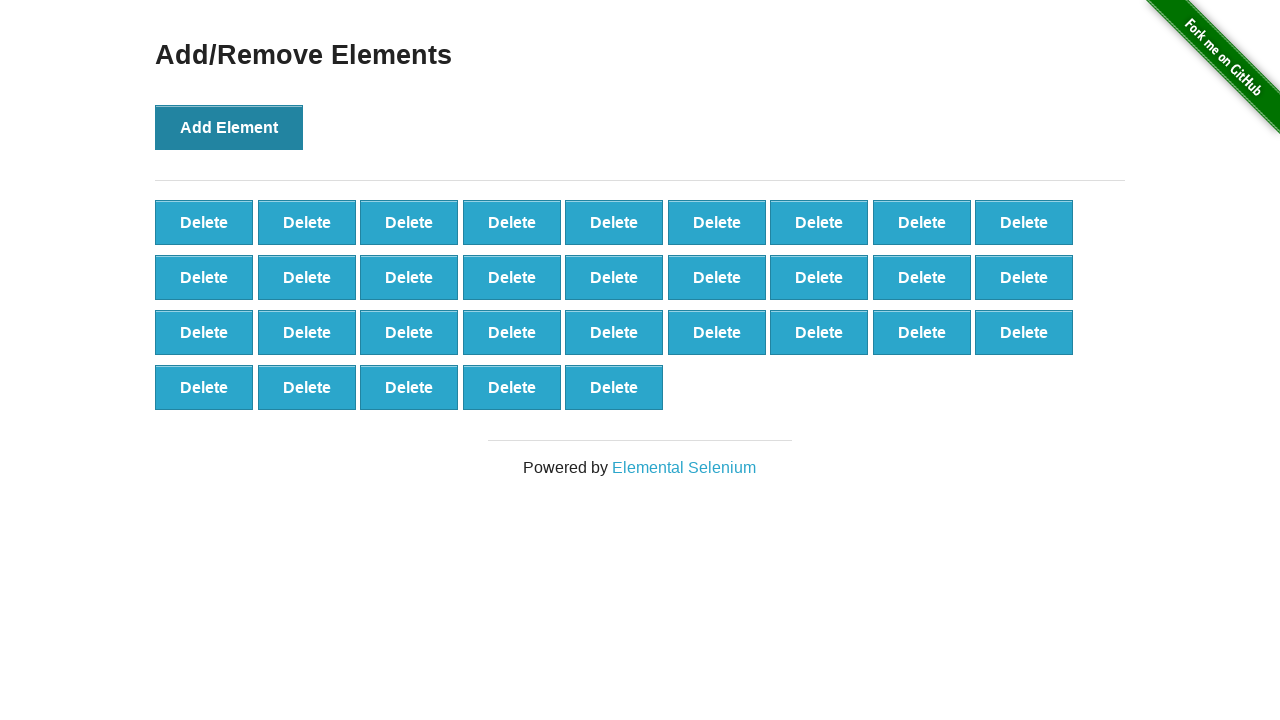

Clicked Add Element button (element 33/50) at (229, 127) on text=Add Element
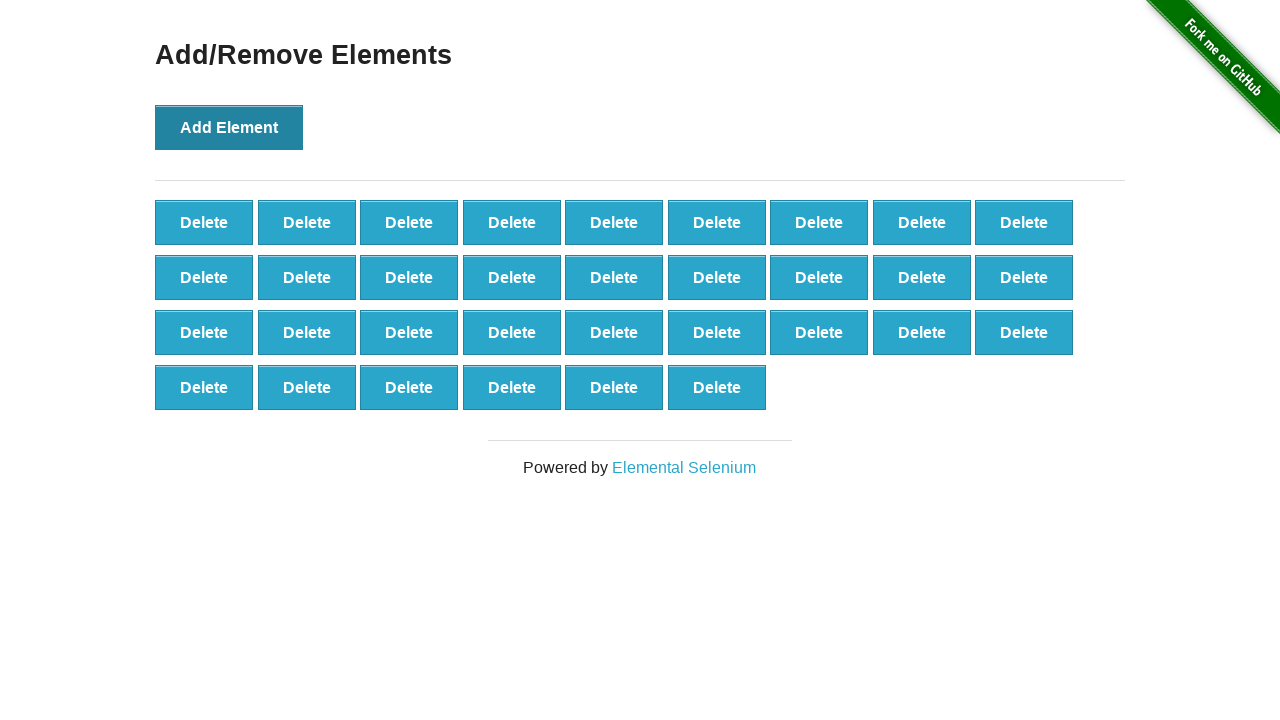

Clicked Add Element button (element 34/50) at (229, 127) on text=Add Element
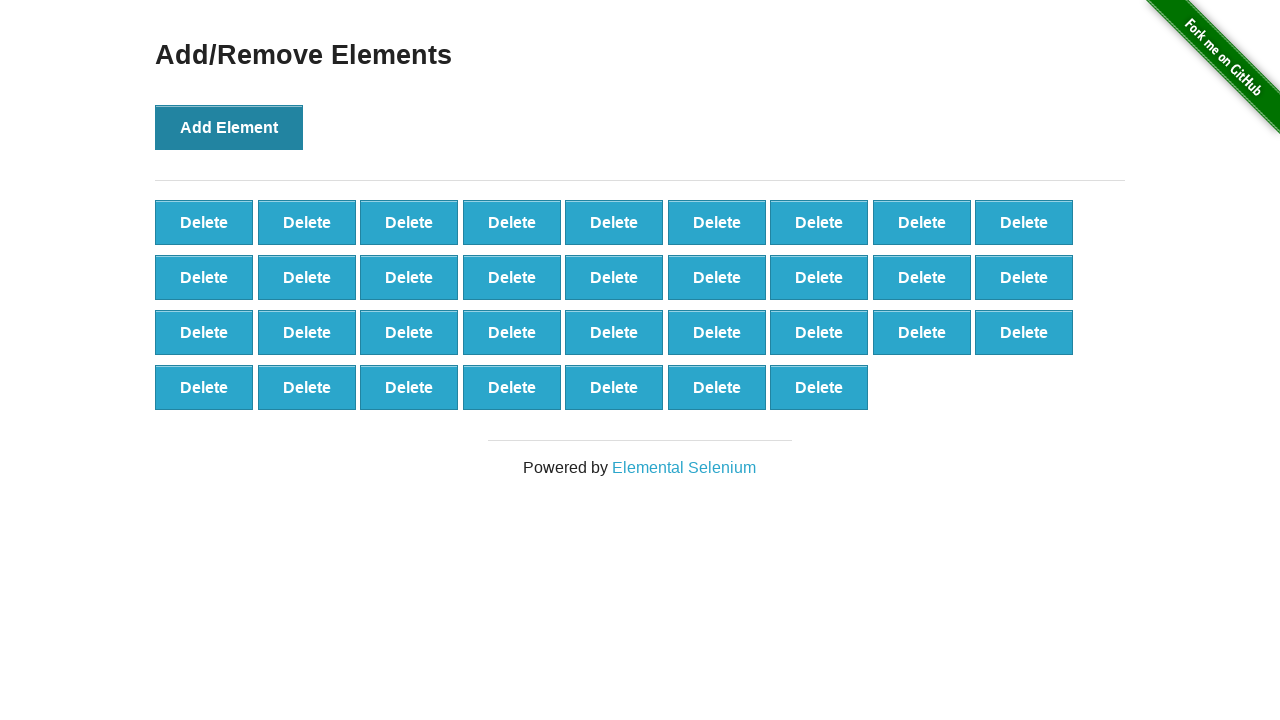

Clicked Add Element button (element 35/50) at (229, 127) on text=Add Element
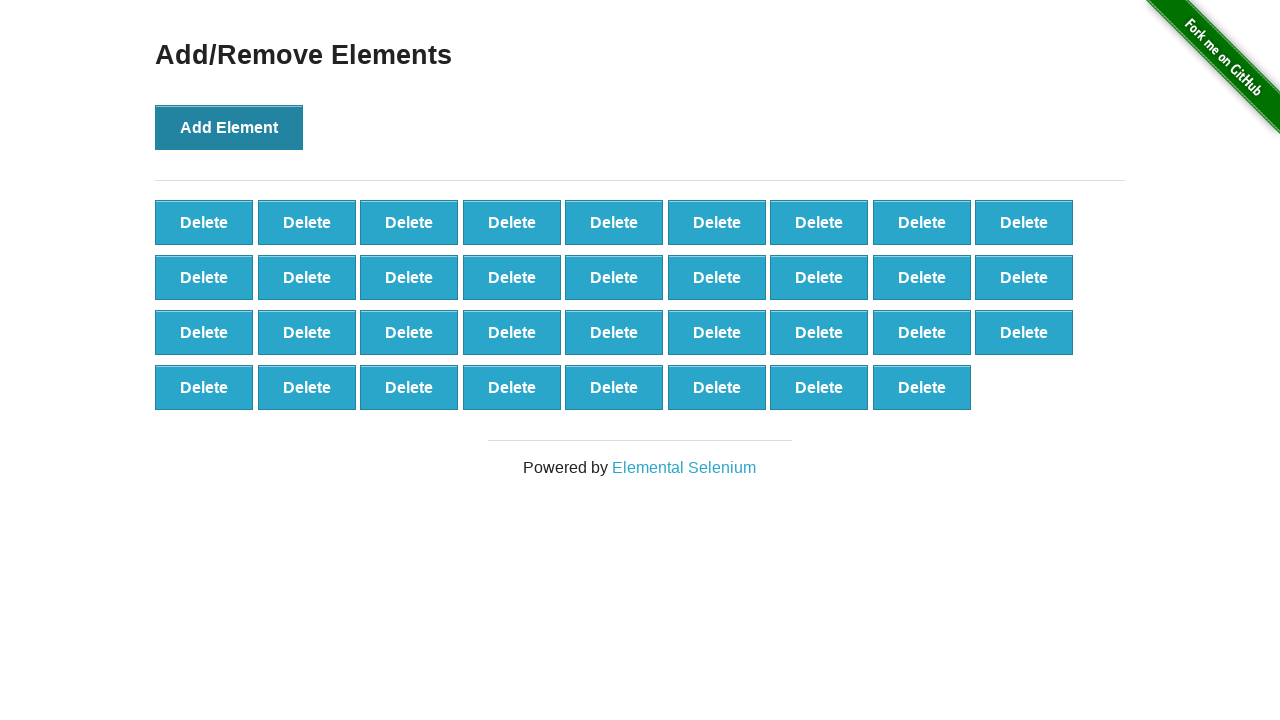

Clicked Add Element button (element 36/50) at (229, 127) on text=Add Element
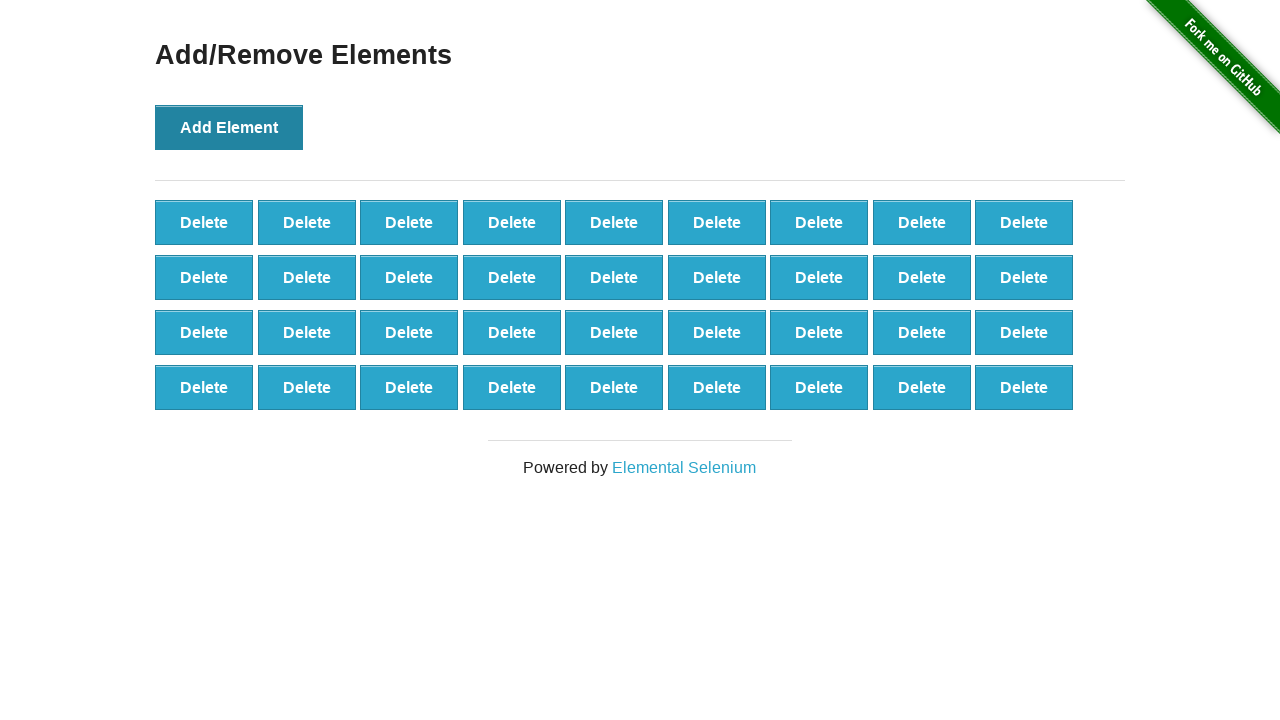

Clicked Add Element button (element 37/50) at (229, 127) on text=Add Element
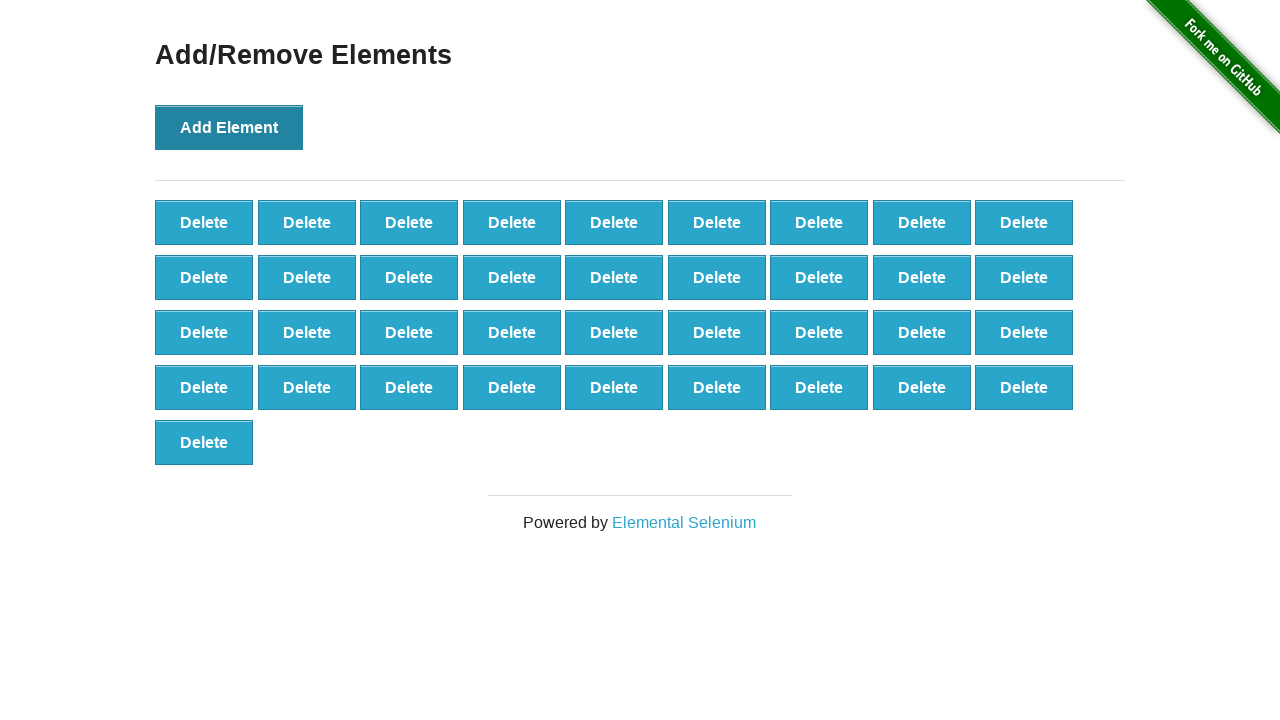

Clicked Add Element button (element 38/50) at (229, 127) on text=Add Element
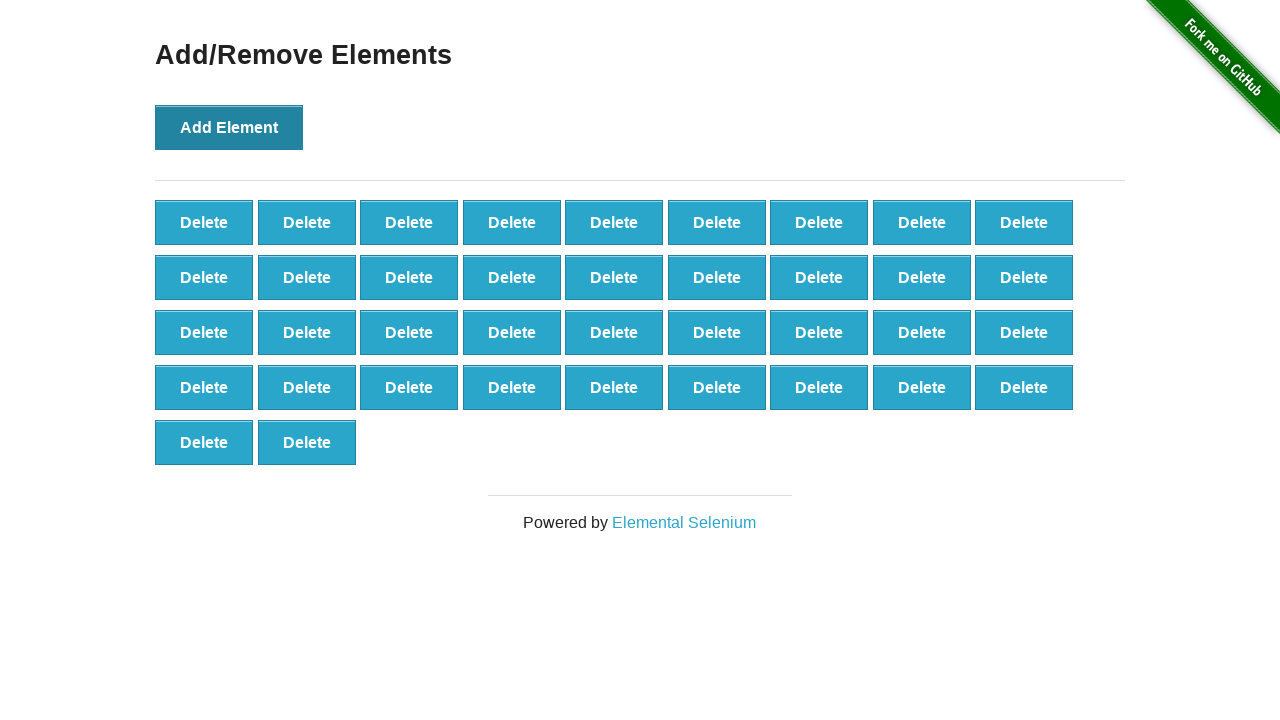

Clicked Add Element button (element 39/50) at (229, 127) on text=Add Element
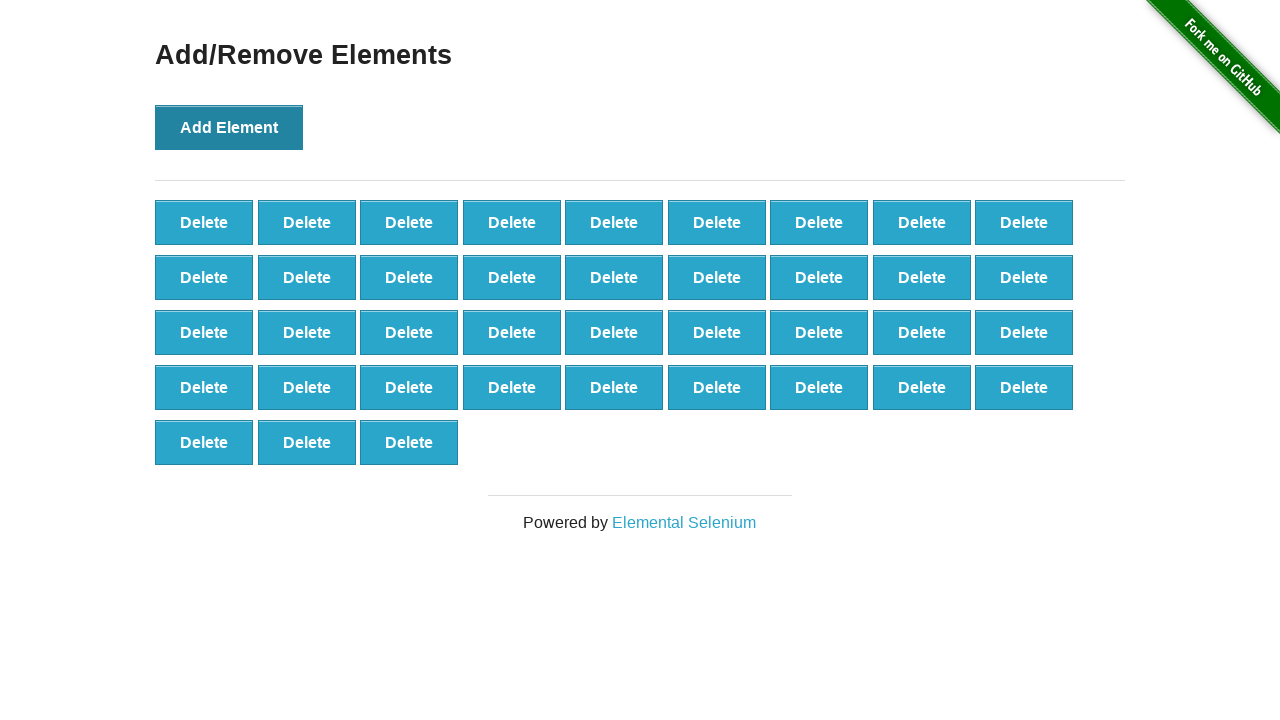

Clicked Add Element button (element 40/50) at (229, 127) on text=Add Element
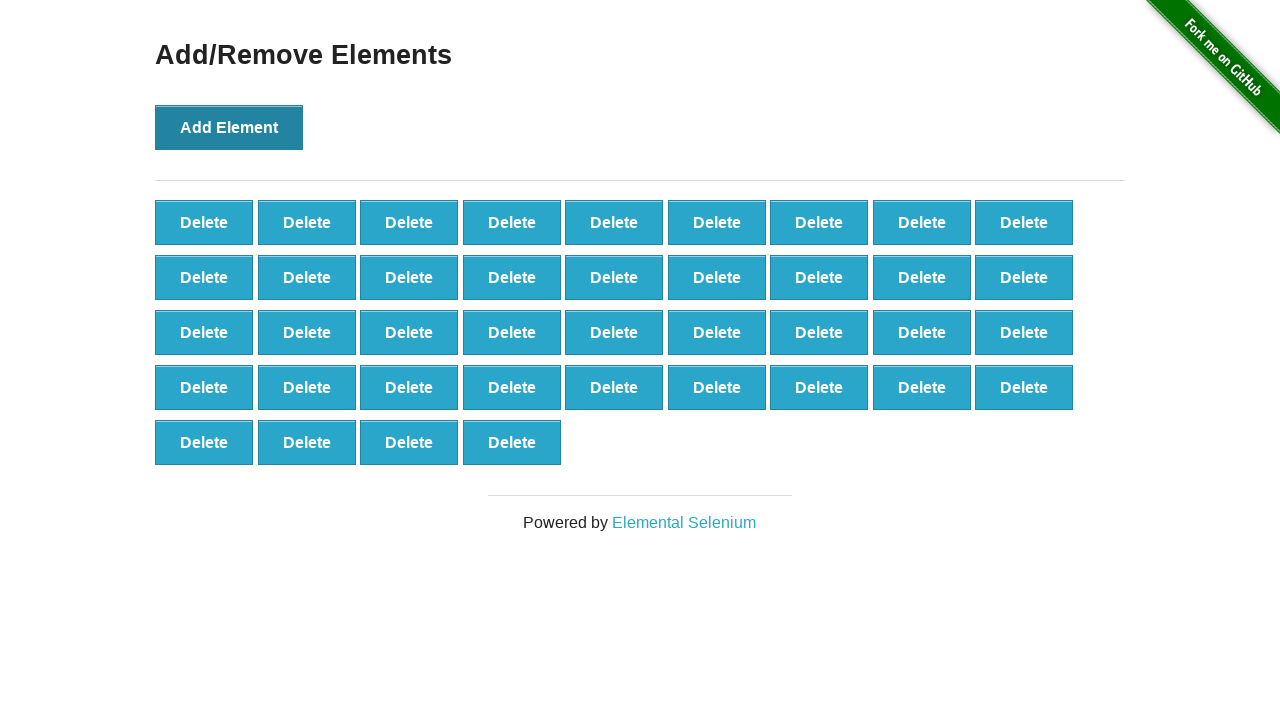

Clicked Add Element button (element 41/50) at (229, 127) on text=Add Element
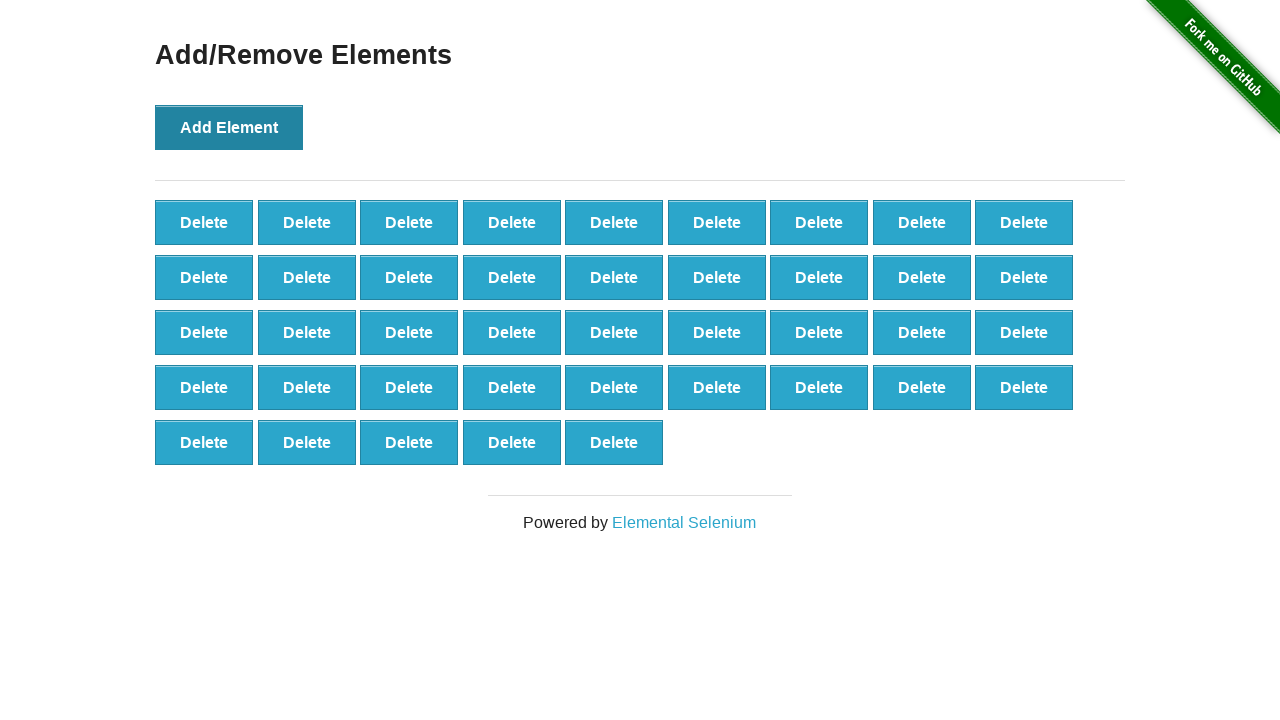

Clicked Add Element button (element 42/50) at (229, 127) on text=Add Element
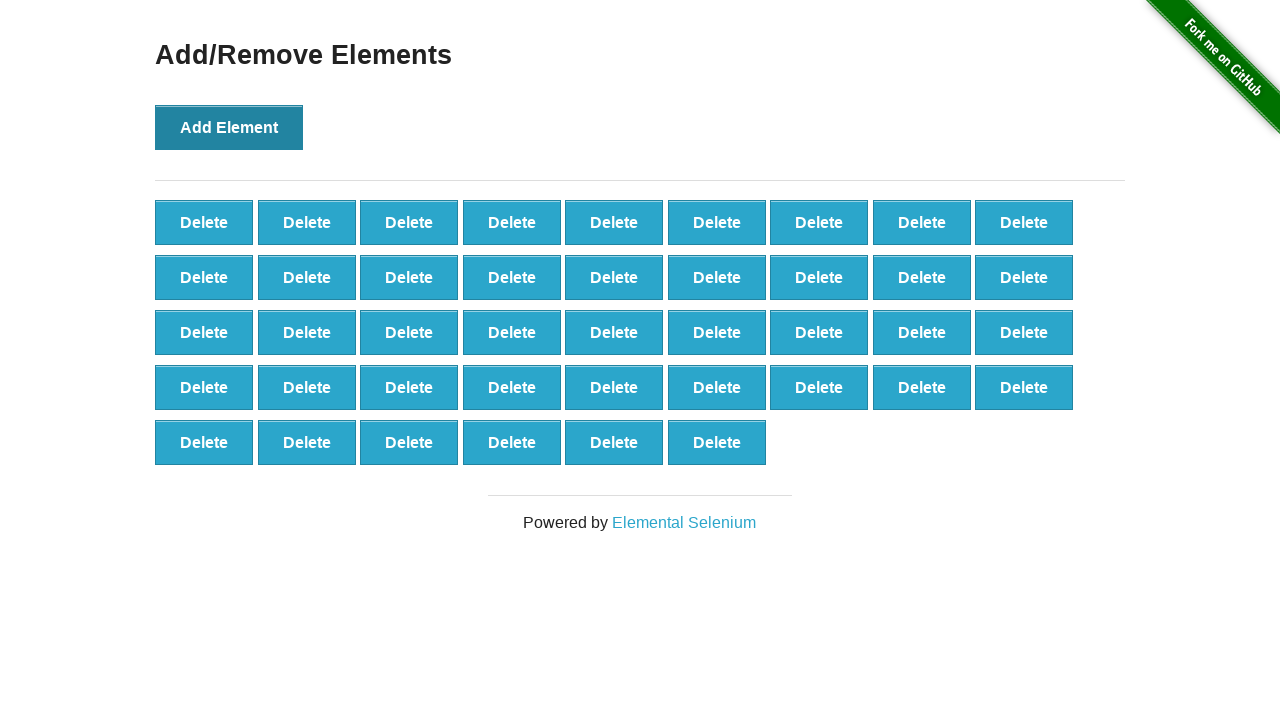

Clicked Add Element button (element 43/50) at (229, 127) on text=Add Element
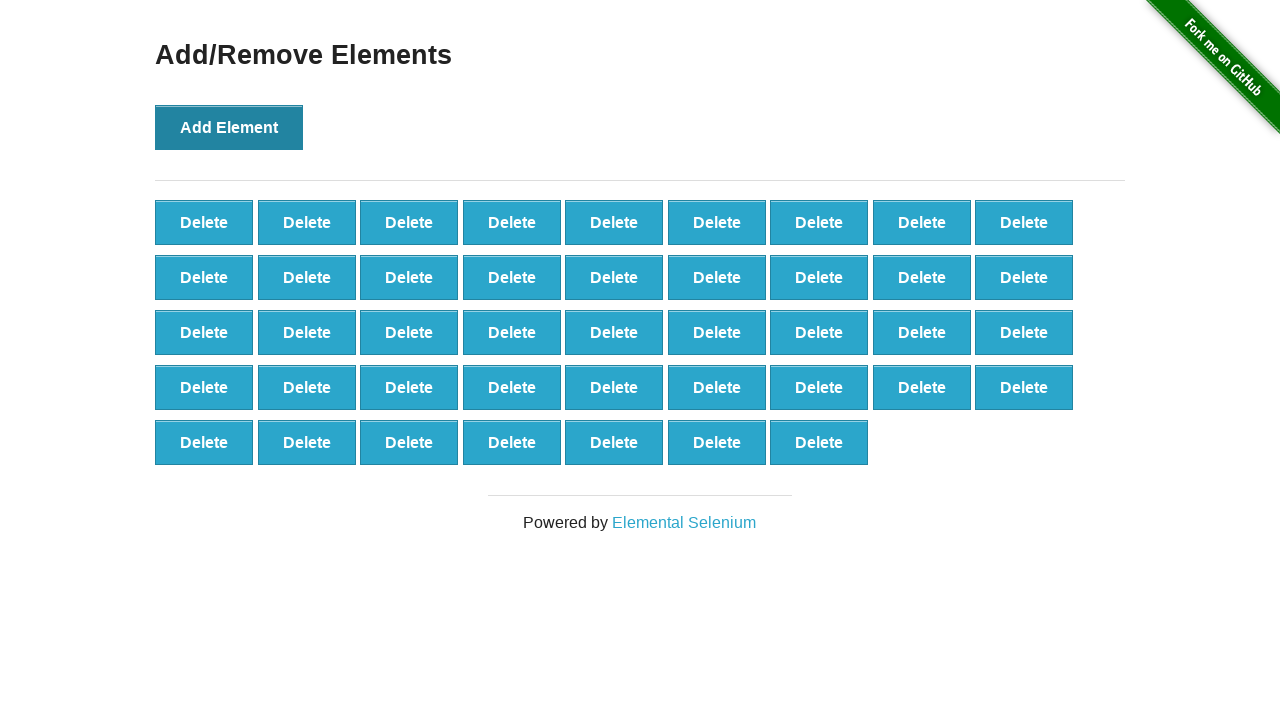

Clicked Add Element button (element 44/50) at (229, 127) on text=Add Element
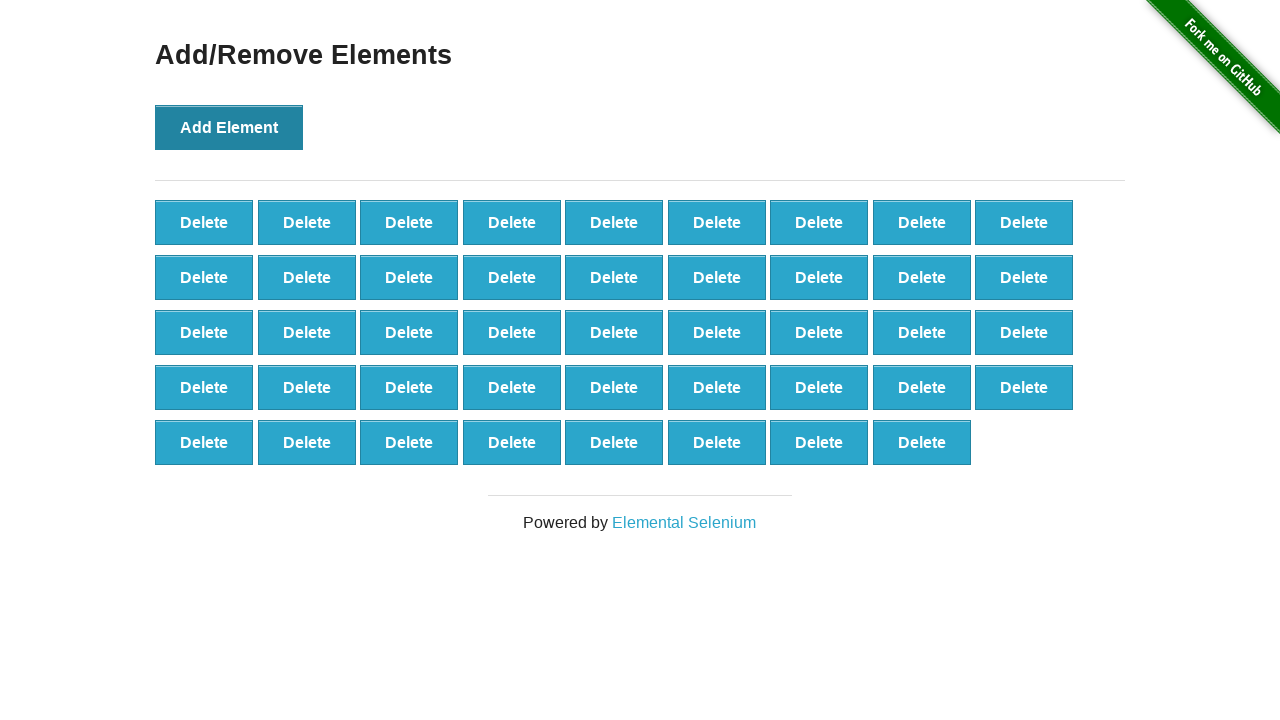

Clicked Add Element button (element 45/50) at (229, 127) on text=Add Element
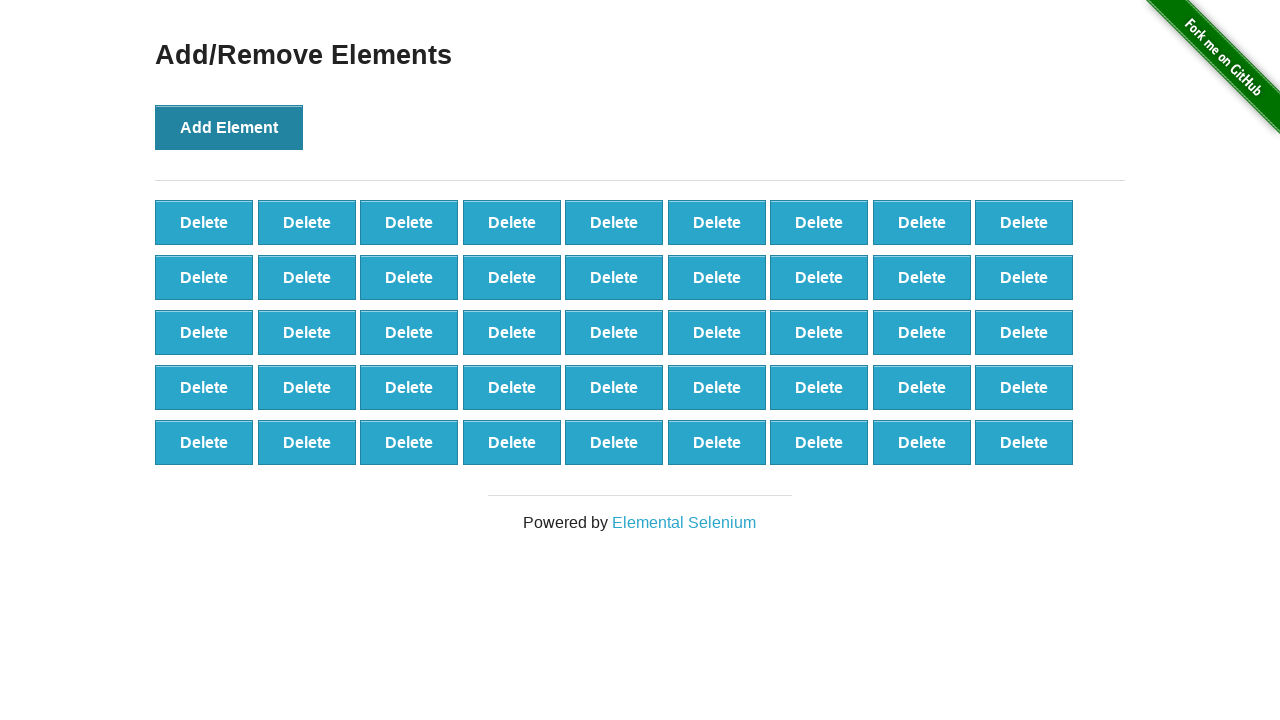

Clicked Add Element button (element 46/50) at (229, 127) on text=Add Element
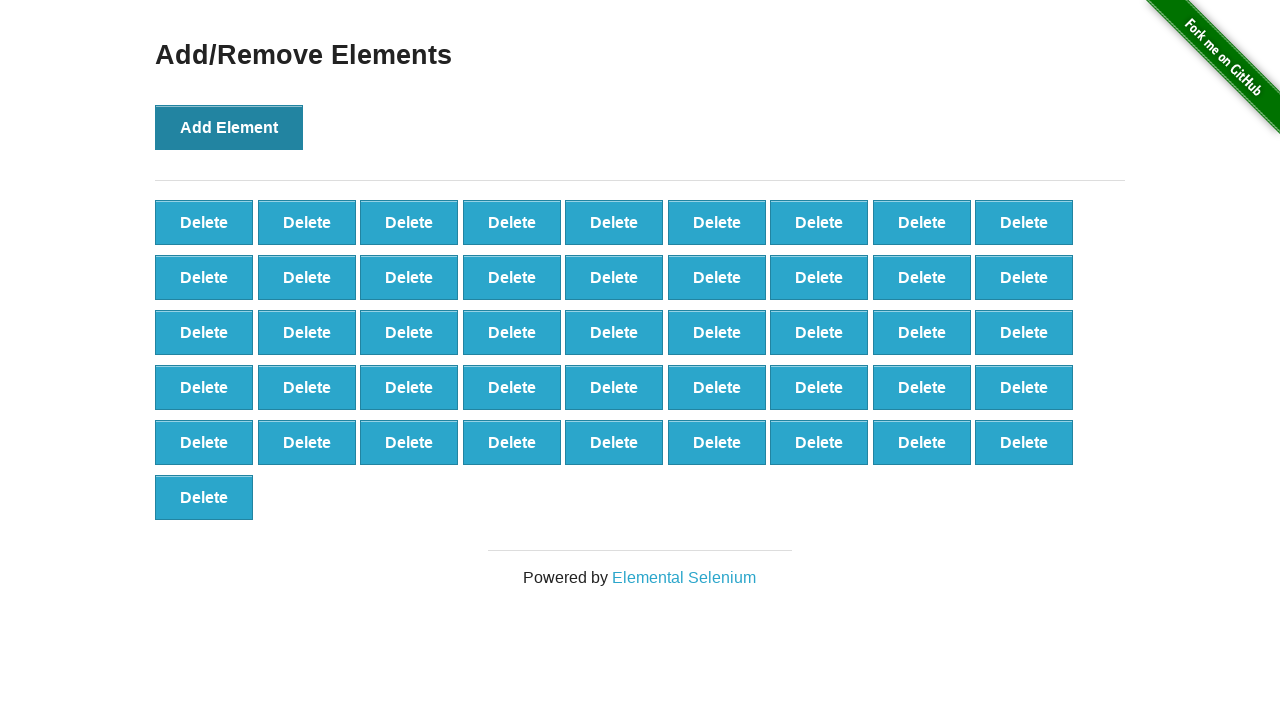

Clicked Add Element button (element 47/50) at (229, 127) on text=Add Element
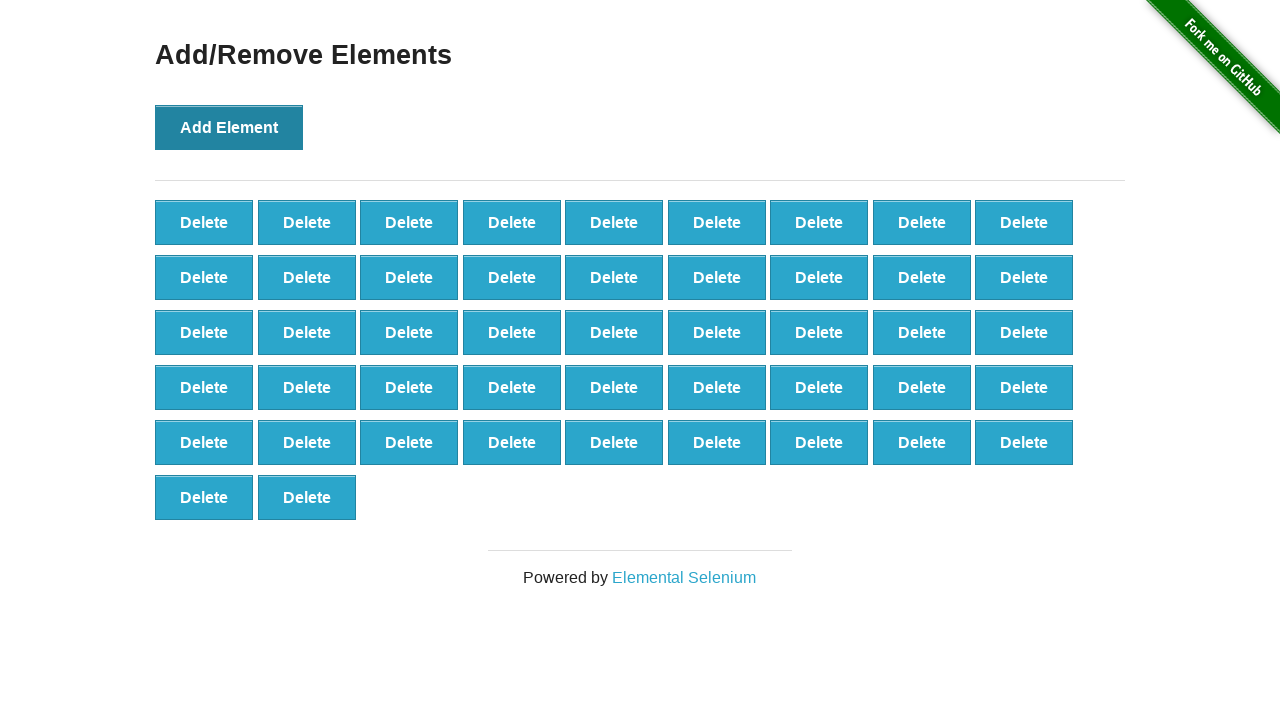

Clicked Add Element button (element 48/50) at (229, 127) on text=Add Element
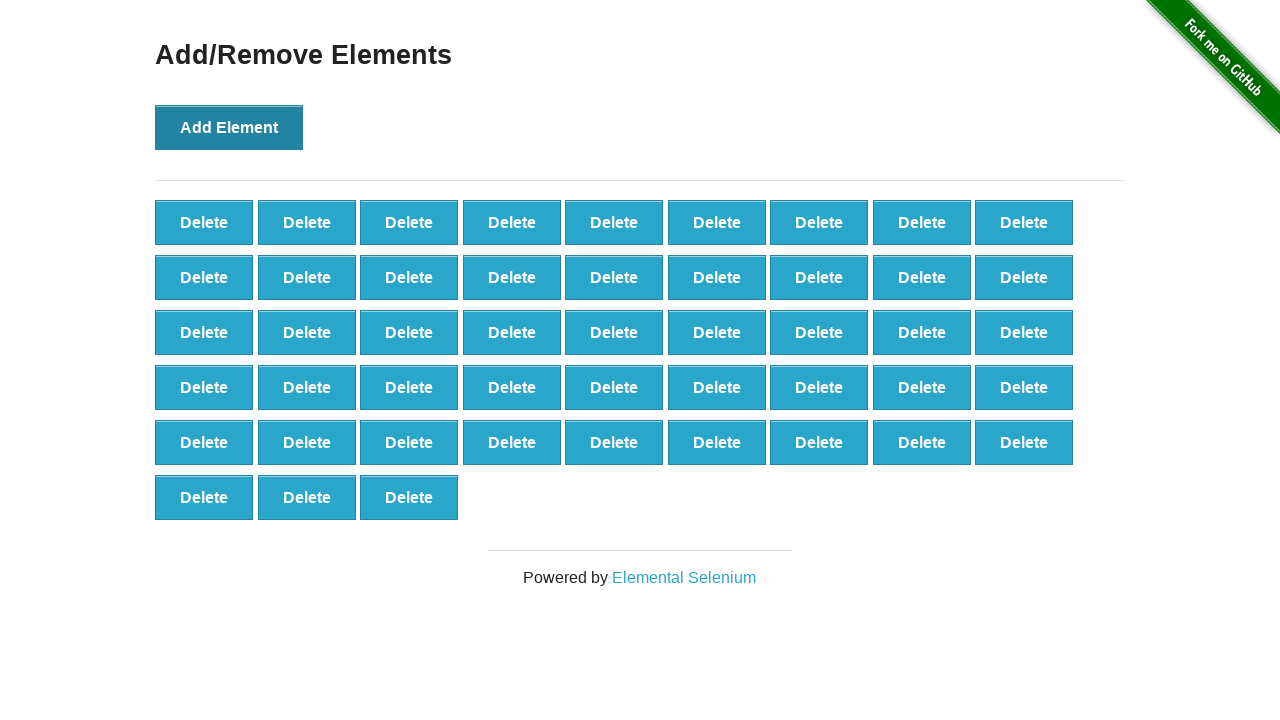

Clicked Add Element button (element 49/50) at (229, 127) on text=Add Element
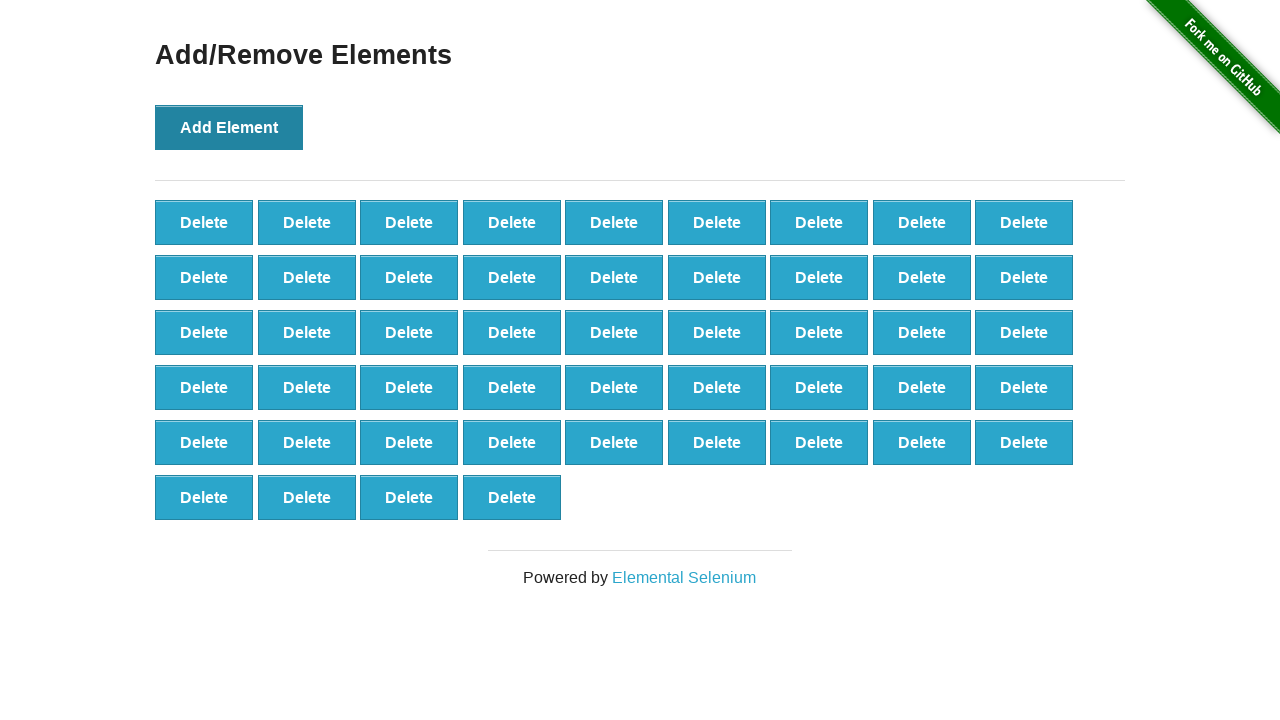

Clicked Add Element button (element 50/50) at (229, 127) on text=Add Element
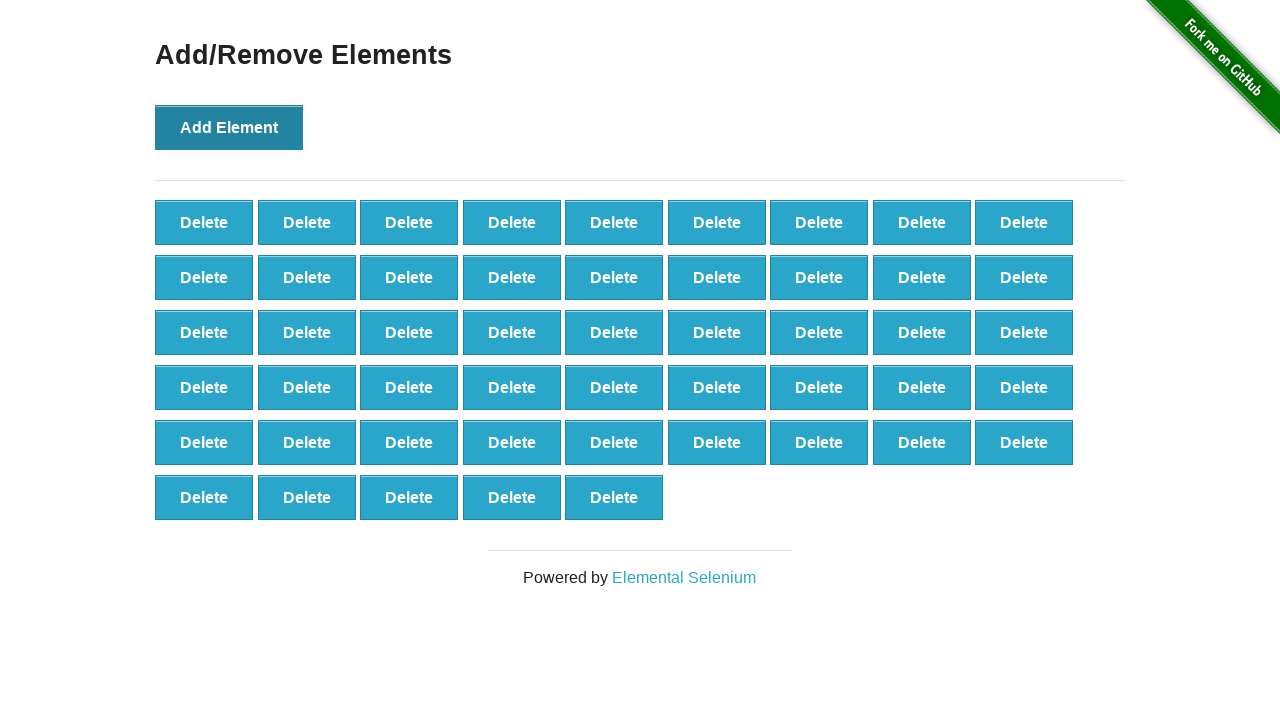

Verified that 50 elements were added
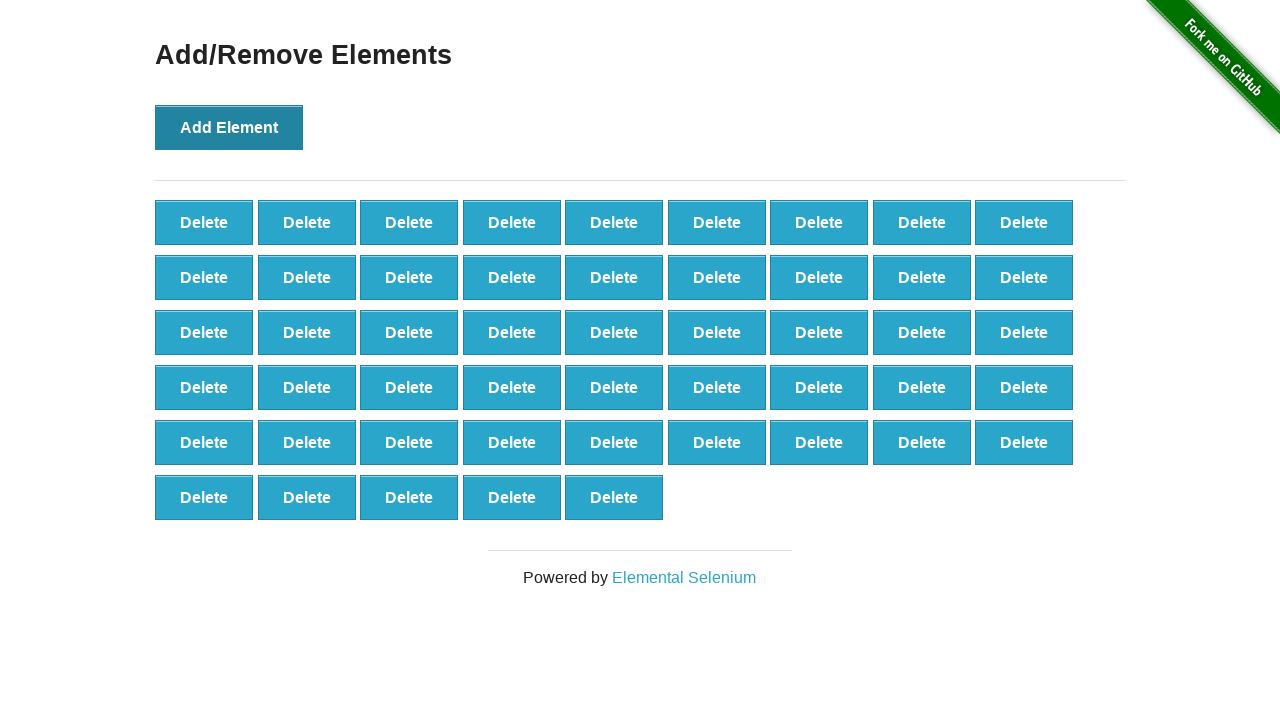

Deleted element 1/25 from first batch at (204, 222) on .added-manually >> nth=0 >> text=Delete
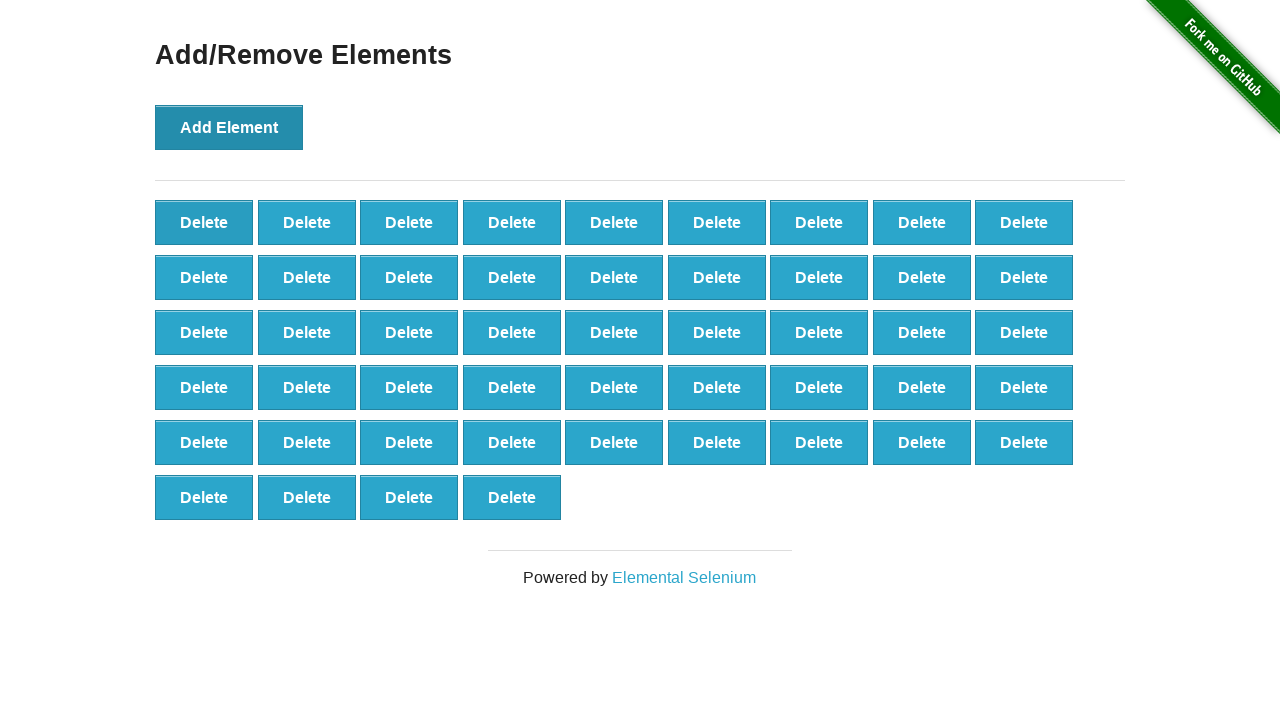

Deleted element 2/25 from first batch at (204, 222) on .added-manually >> nth=0 >> text=Delete
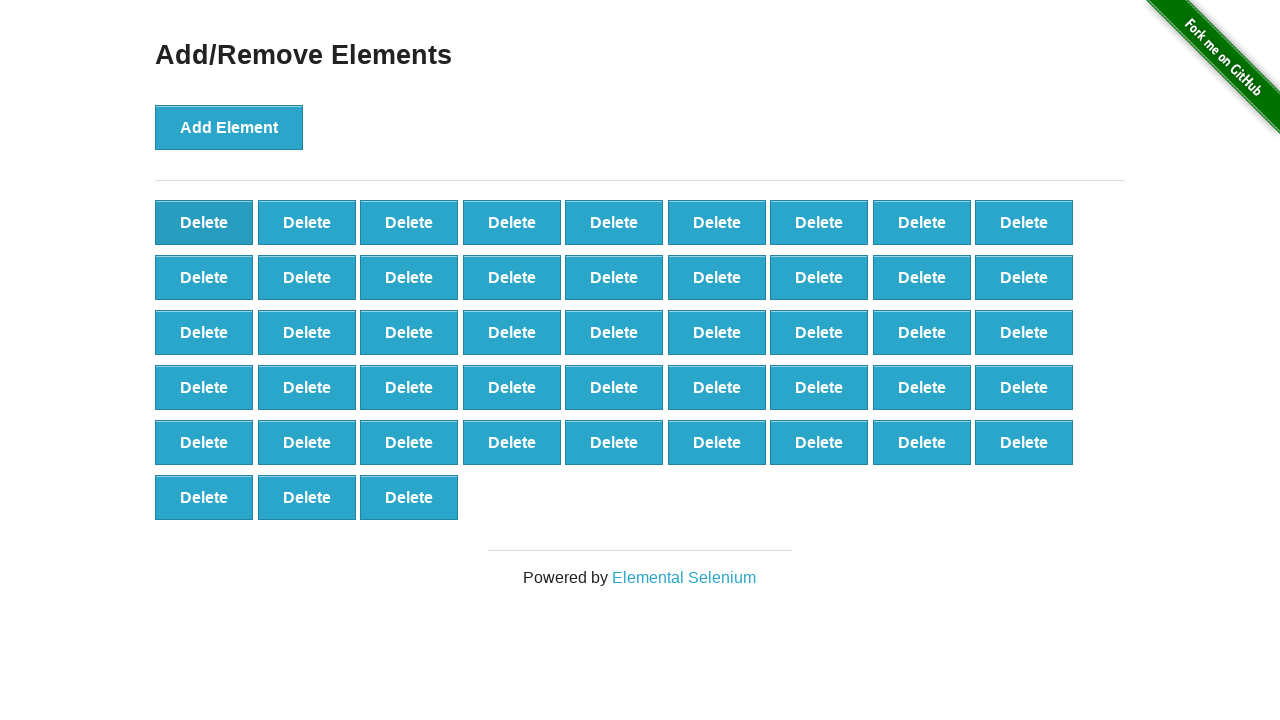

Deleted element 3/25 from first batch at (204, 222) on .added-manually >> nth=0 >> text=Delete
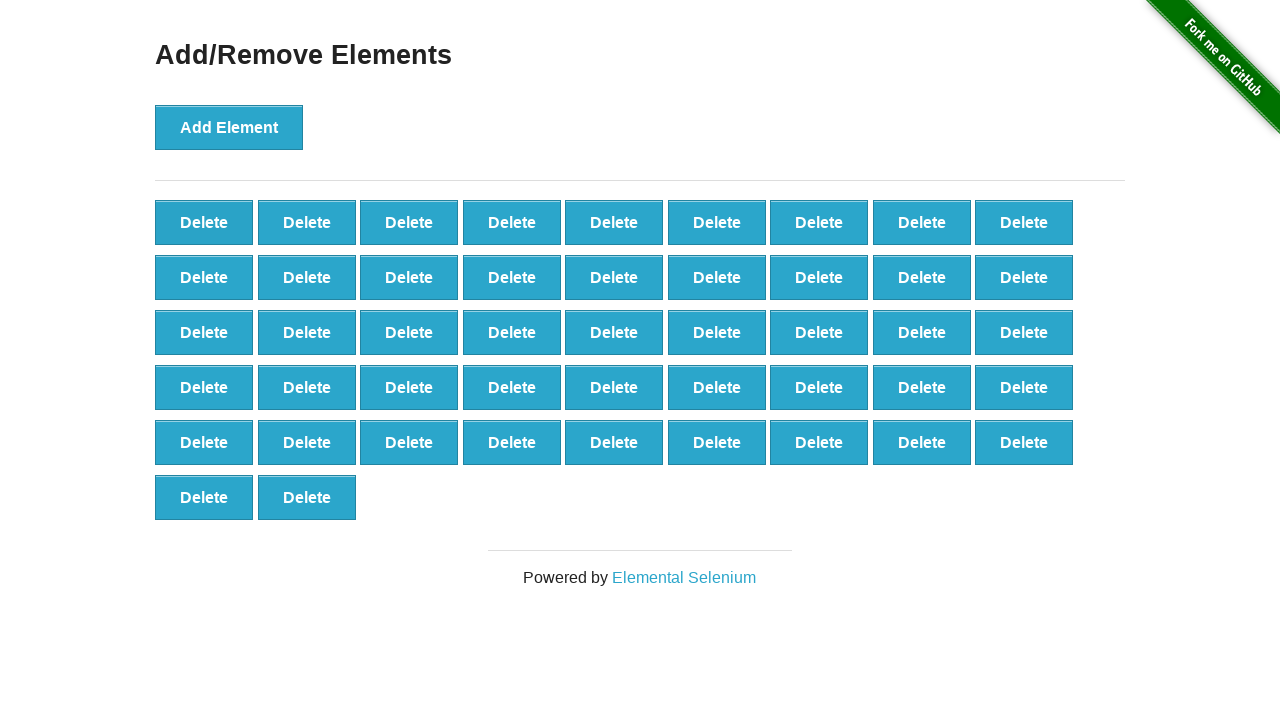

Deleted element 4/25 from first batch at (204, 222) on .added-manually >> nth=0 >> text=Delete
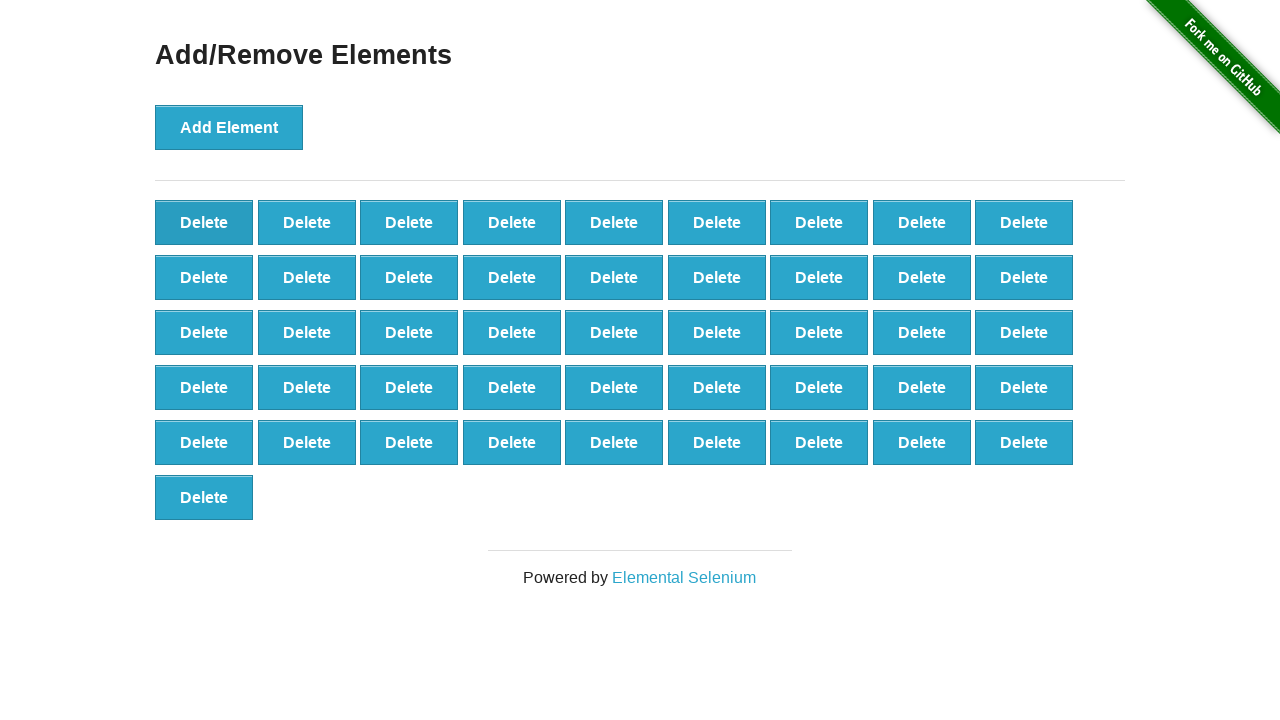

Deleted element 5/25 from first batch at (204, 222) on .added-manually >> nth=0 >> text=Delete
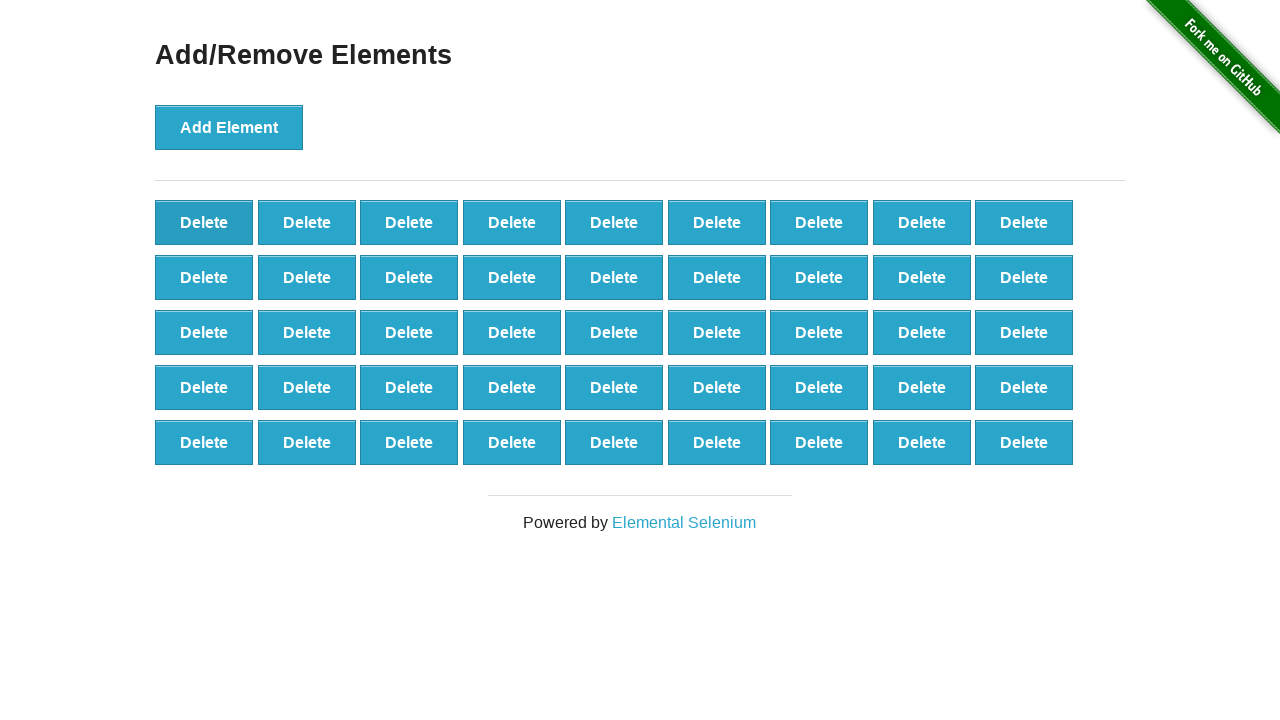

Deleted element 6/25 from first batch at (204, 222) on .added-manually >> nth=0 >> text=Delete
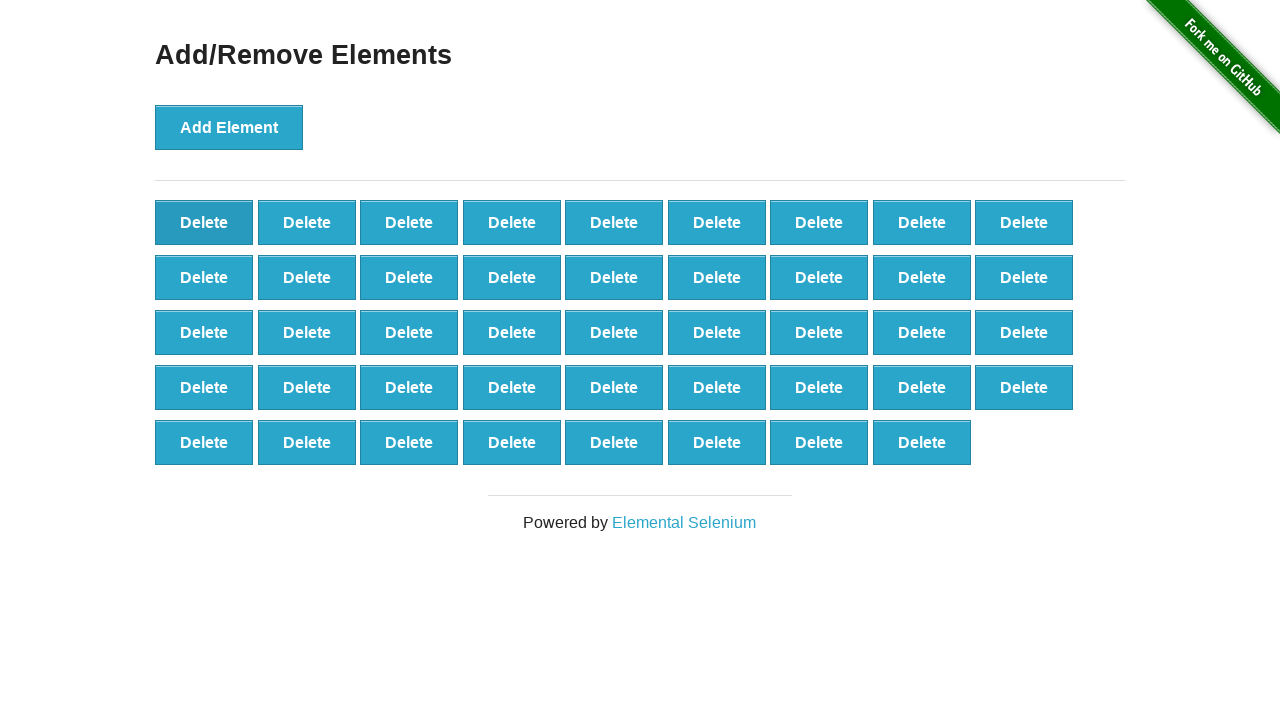

Deleted element 7/25 from first batch at (204, 222) on .added-manually >> nth=0 >> text=Delete
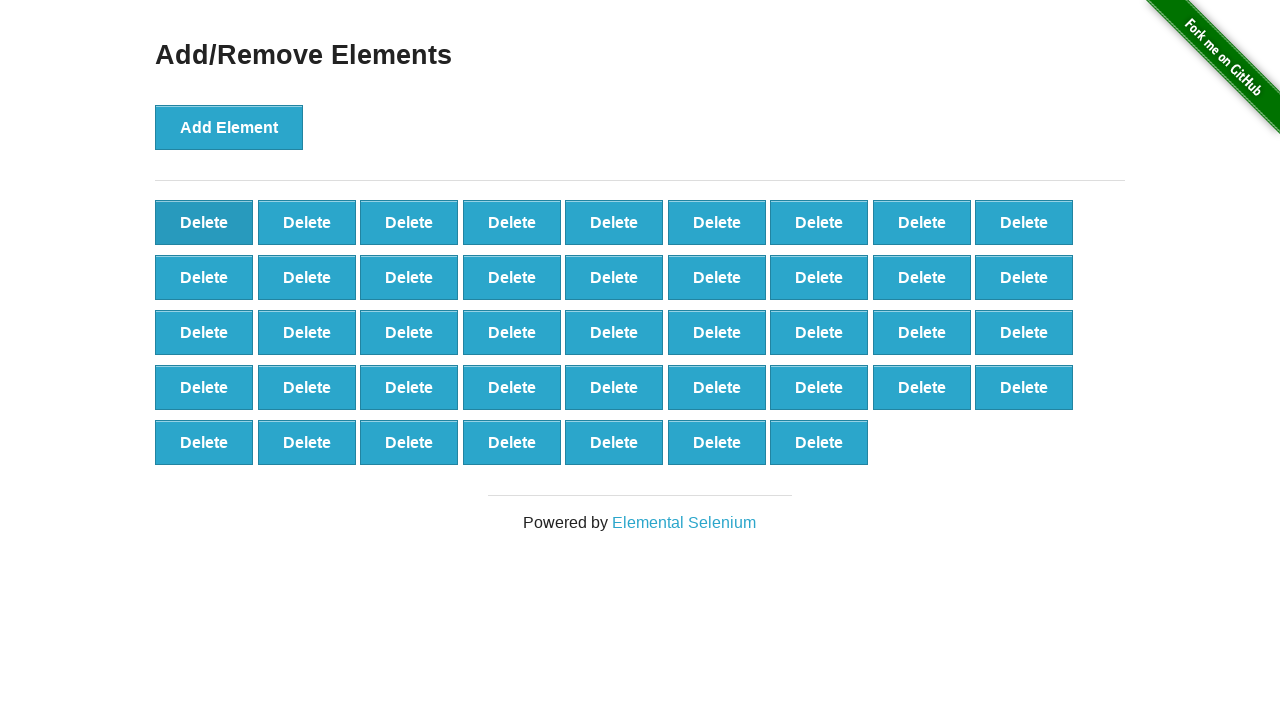

Deleted element 8/25 from first batch at (204, 222) on .added-manually >> nth=0 >> text=Delete
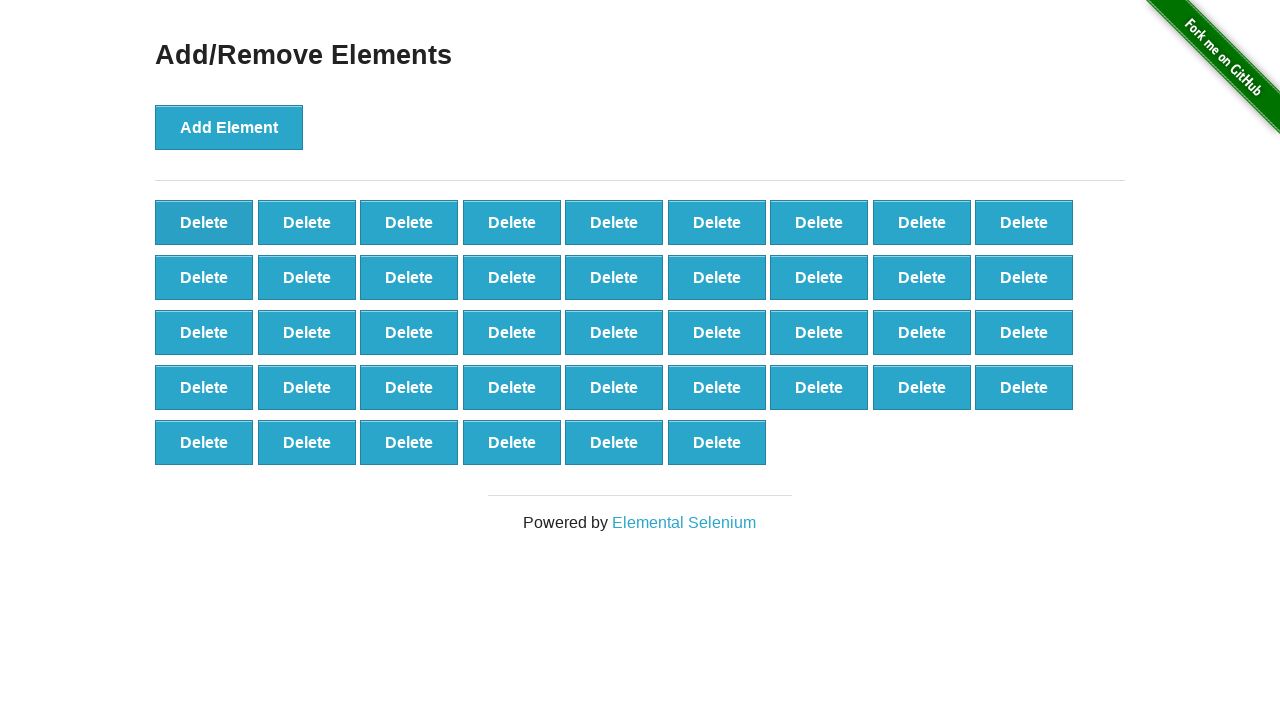

Deleted element 9/25 from first batch at (204, 222) on .added-manually >> nth=0 >> text=Delete
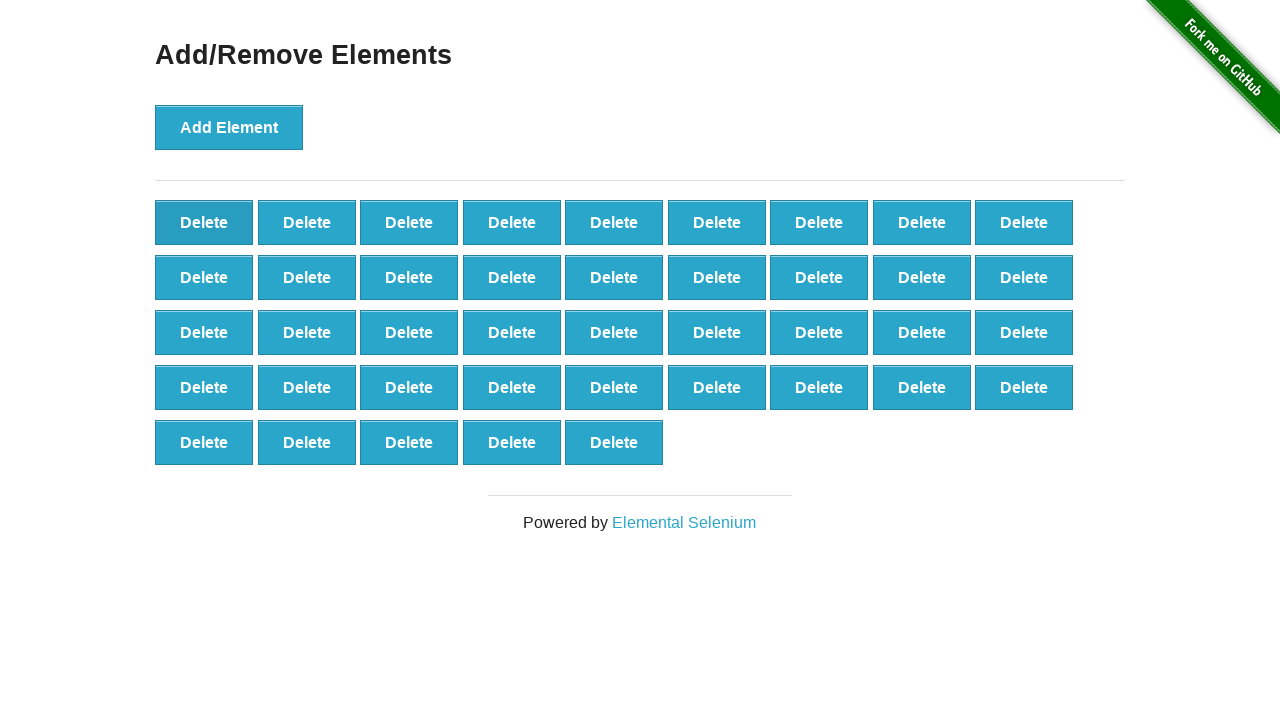

Deleted element 10/25 from first batch at (204, 222) on .added-manually >> nth=0 >> text=Delete
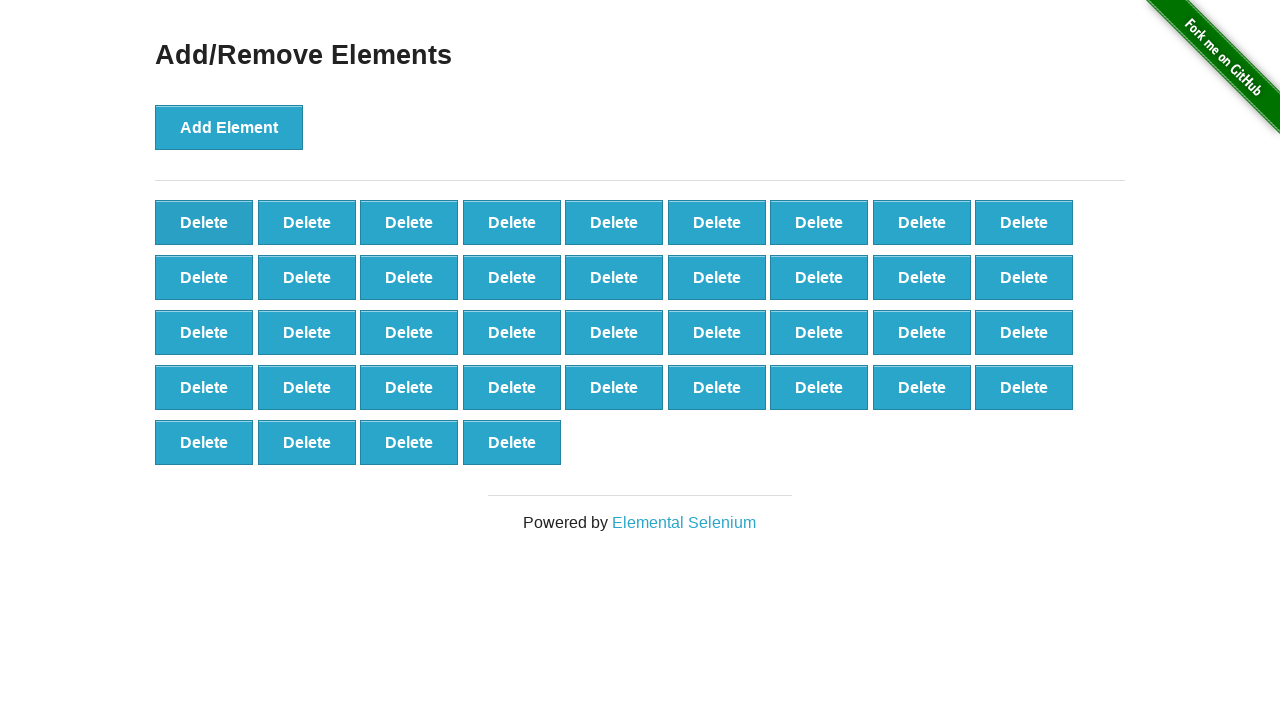

Deleted element 11/25 from first batch at (204, 222) on .added-manually >> nth=0 >> text=Delete
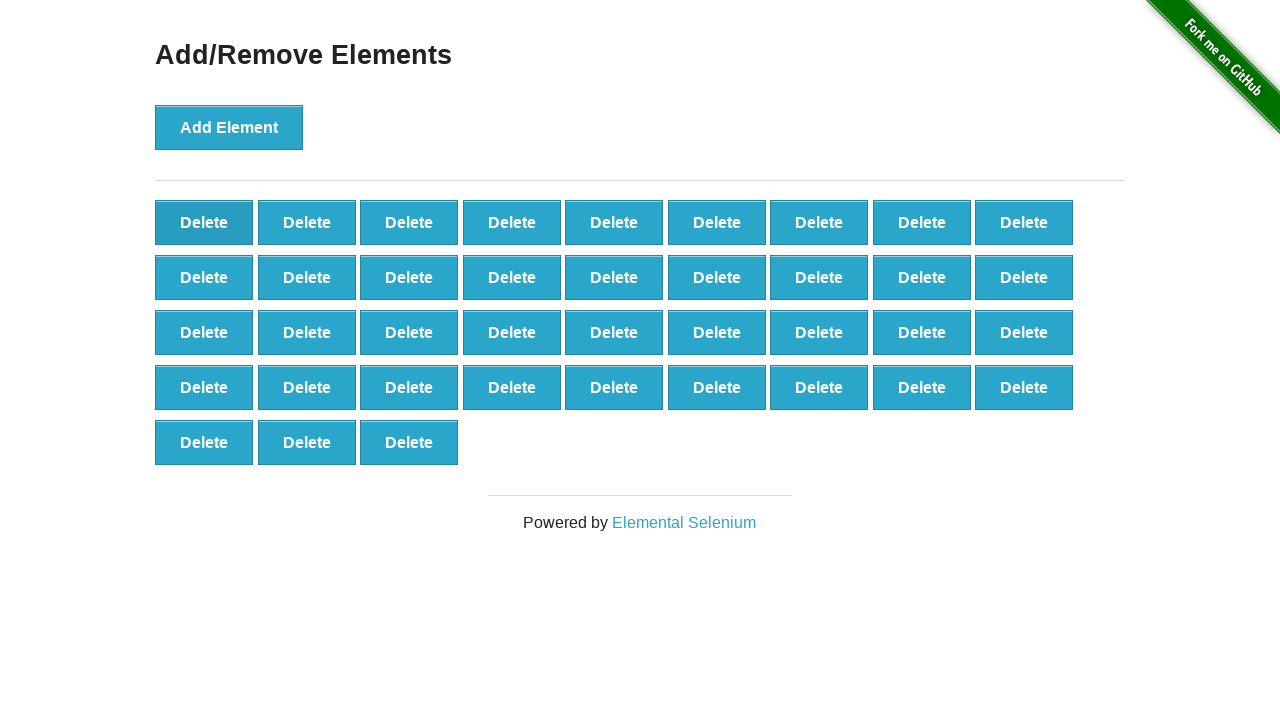

Deleted element 12/25 from first batch at (204, 222) on .added-manually >> nth=0 >> text=Delete
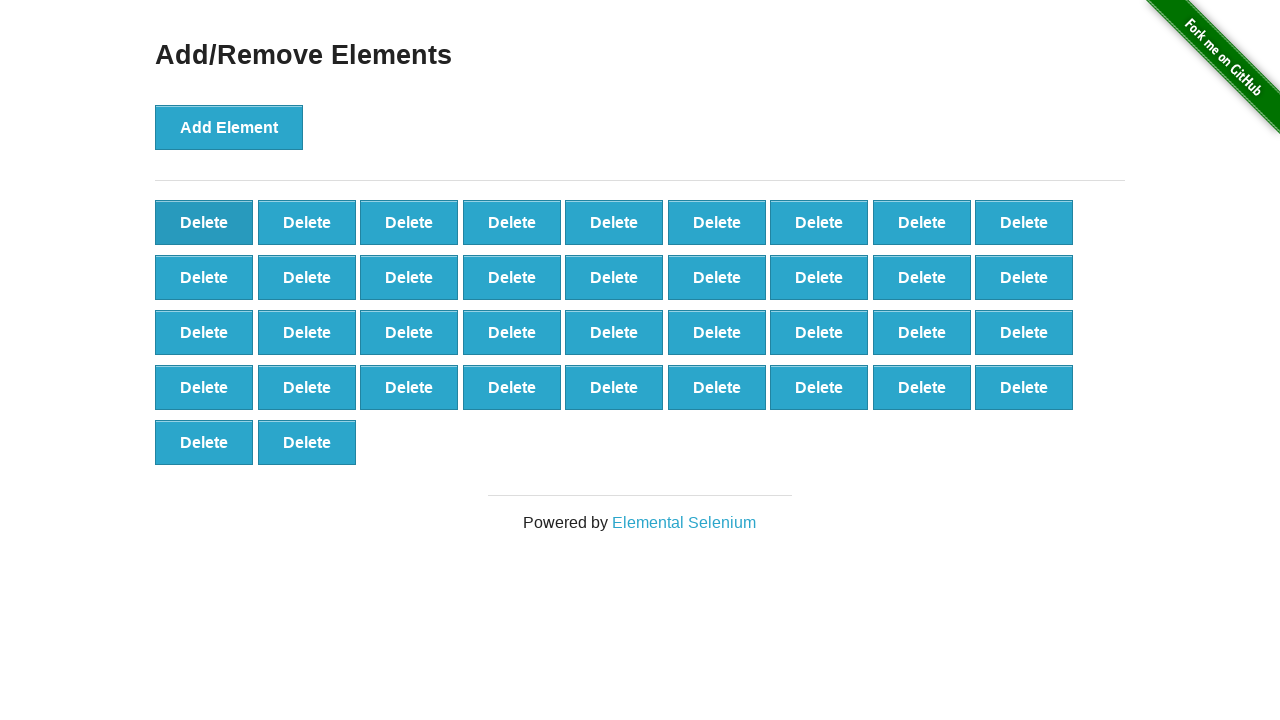

Deleted element 13/25 from first batch at (204, 222) on .added-manually >> nth=0 >> text=Delete
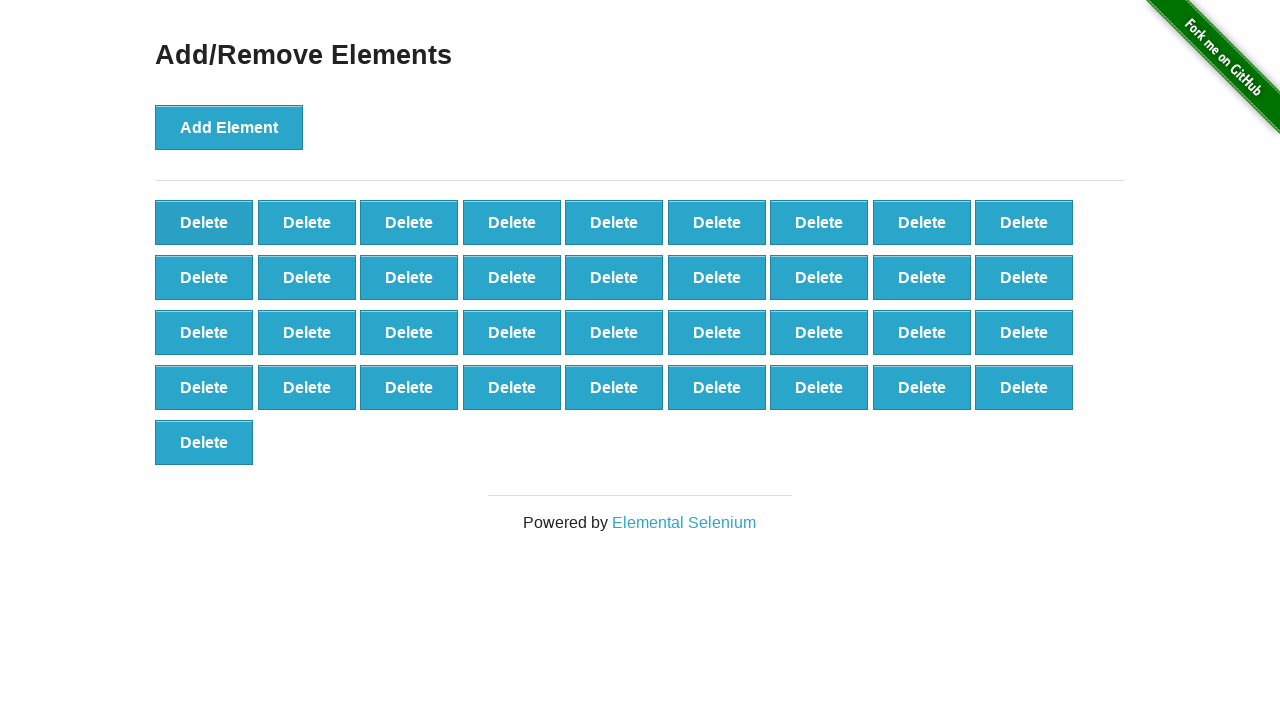

Deleted element 14/25 from first batch at (204, 222) on .added-manually >> nth=0 >> text=Delete
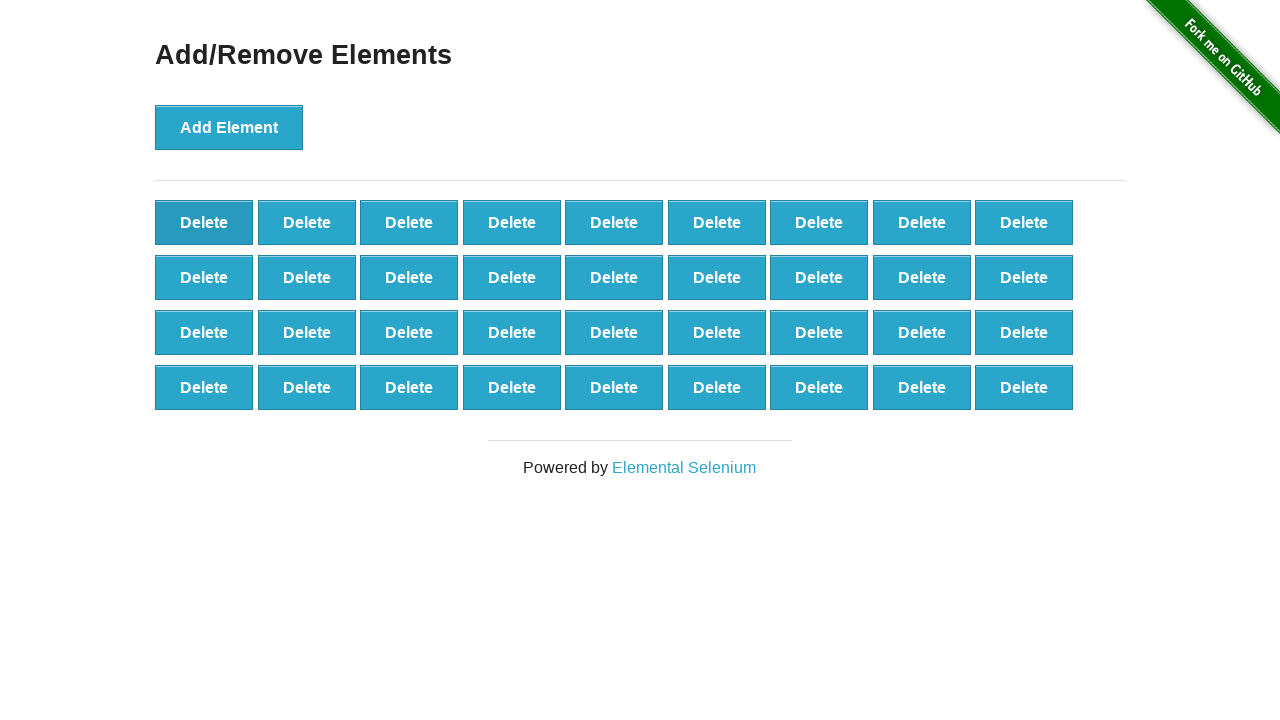

Deleted element 15/25 from first batch at (204, 222) on .added-manually >> nth=0 >> text=Delete
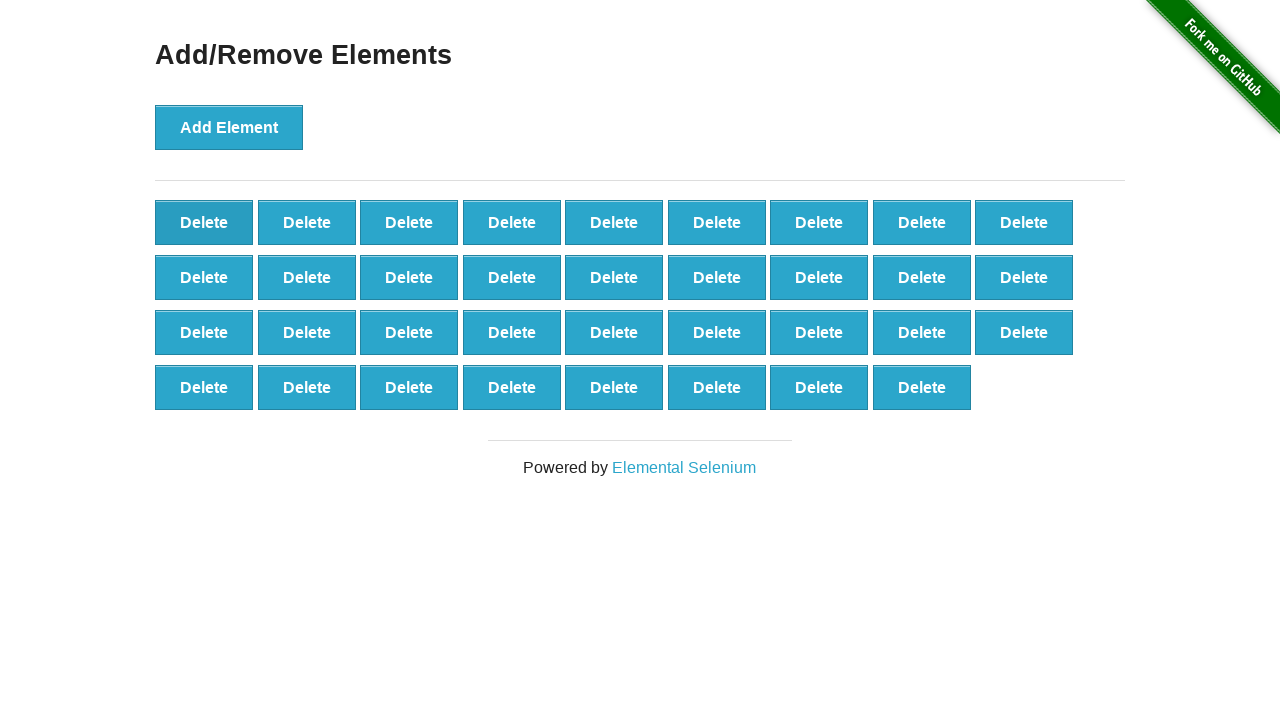

Deleted element 16/25 from first batch at (204, 222) on .added-manually >> nth=0 >> text=Delete
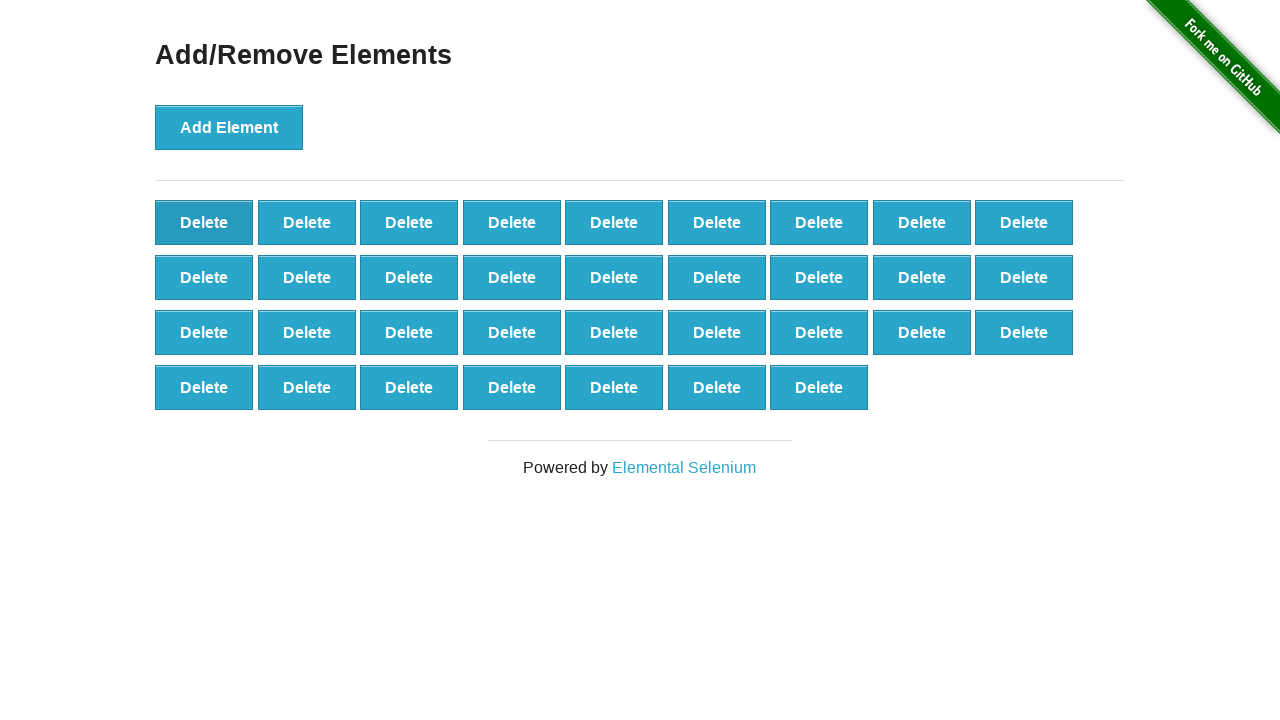

Deleted element 17/25 from first batch at (204, 222) on .added-manually >> nth=0 >> text=Delete
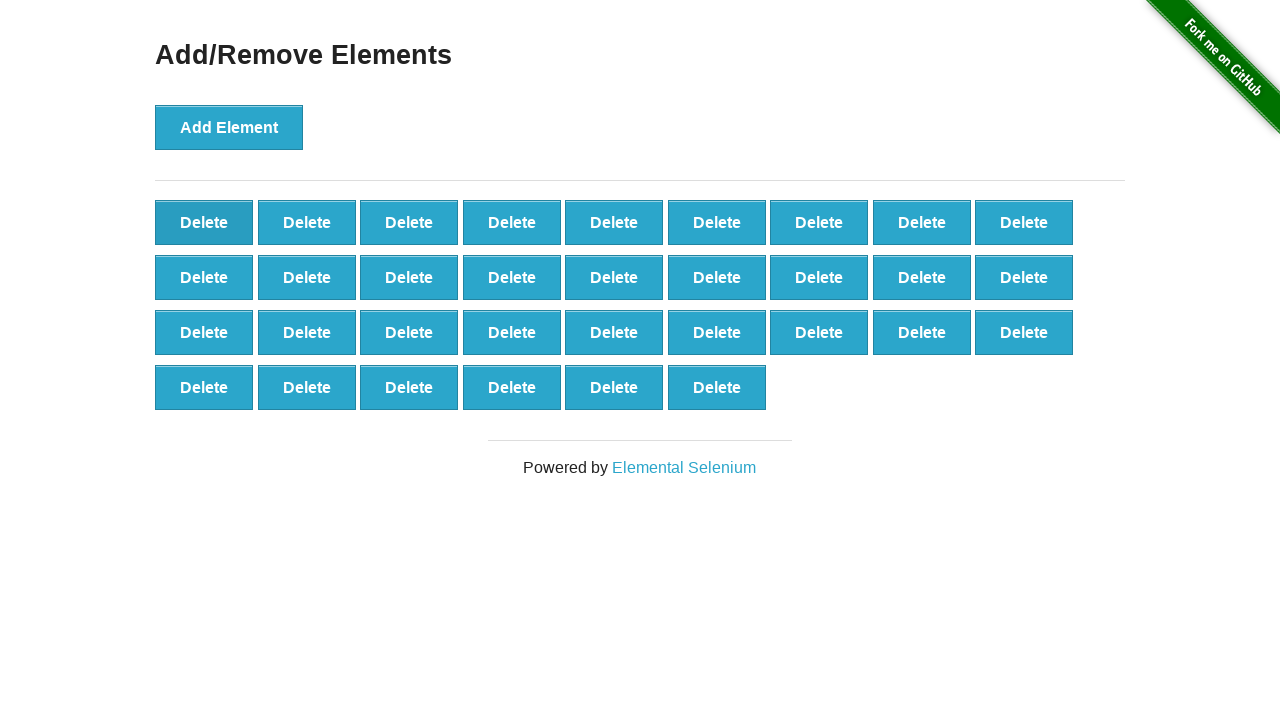

Deleted element 18/25 from first batch at (204, 222) on .added-manually >> nth=0 >> text=Delete
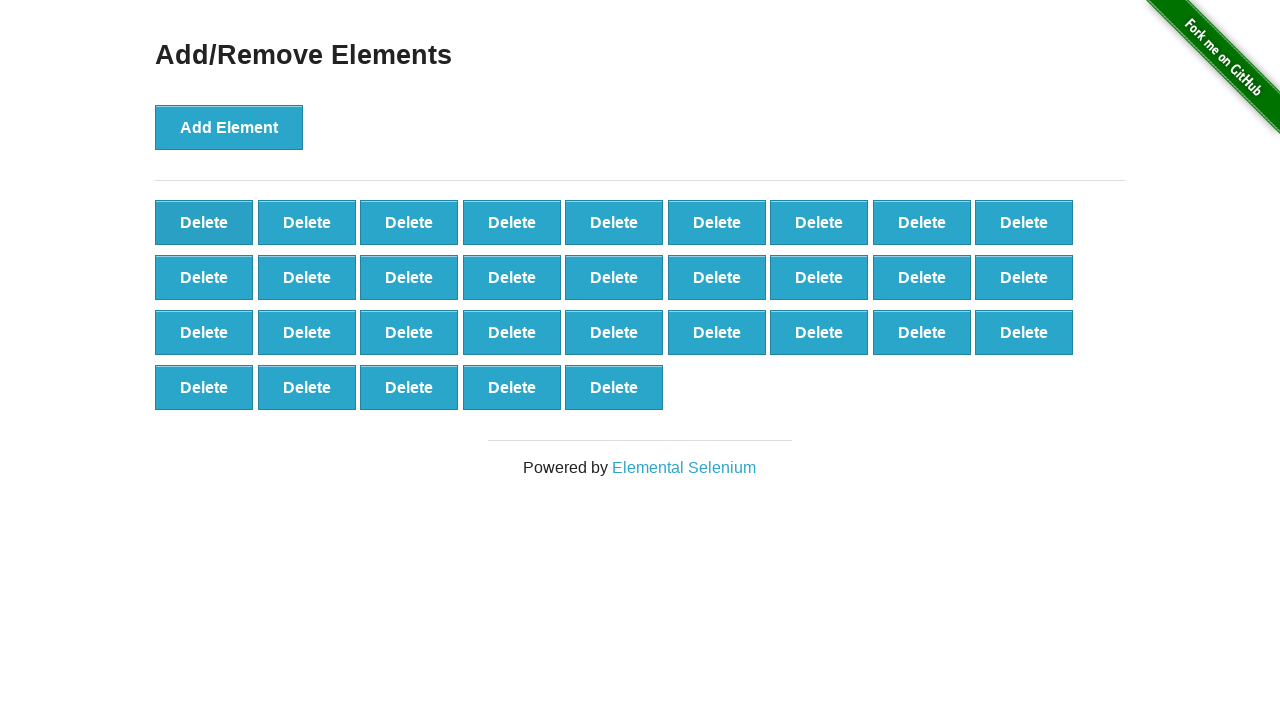

Deleted element 19/25 from first batch at (204, 222) on .added-manually >> nth=0 >> text=Delete
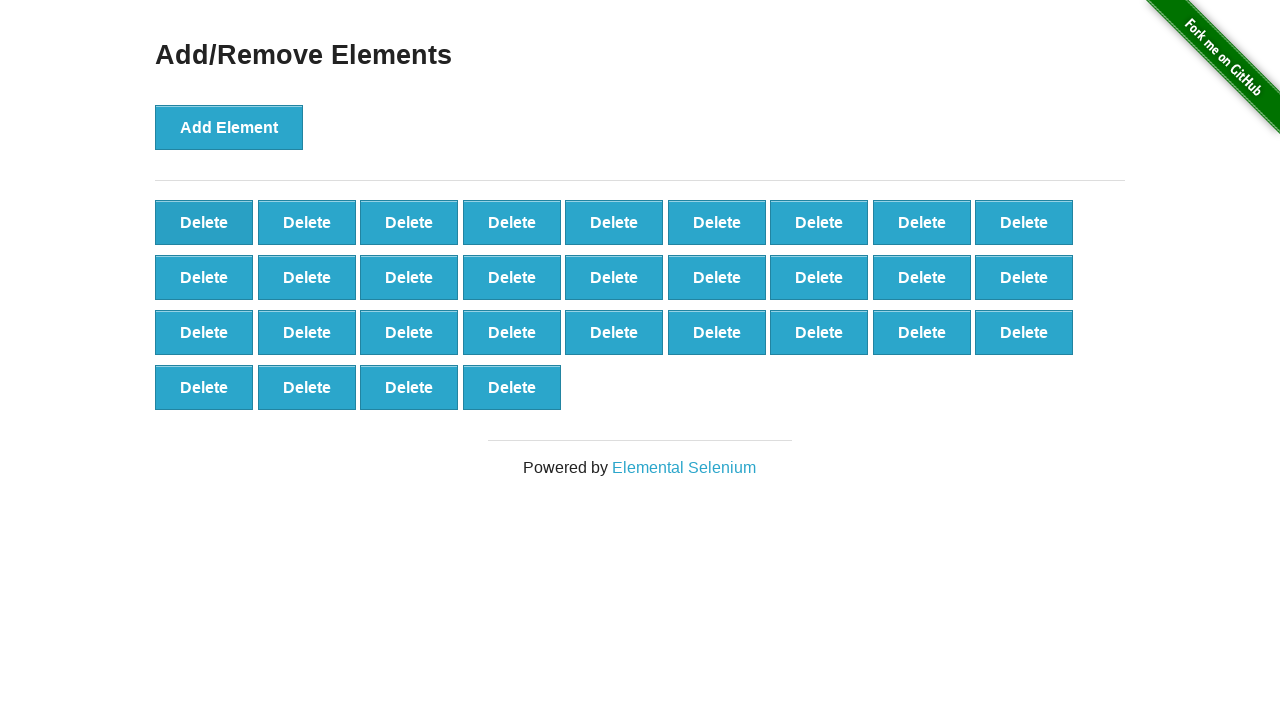

Deleted element 20/25 from first batch at (204, 222) on .added-manually >> nth=0 >> text=Delete
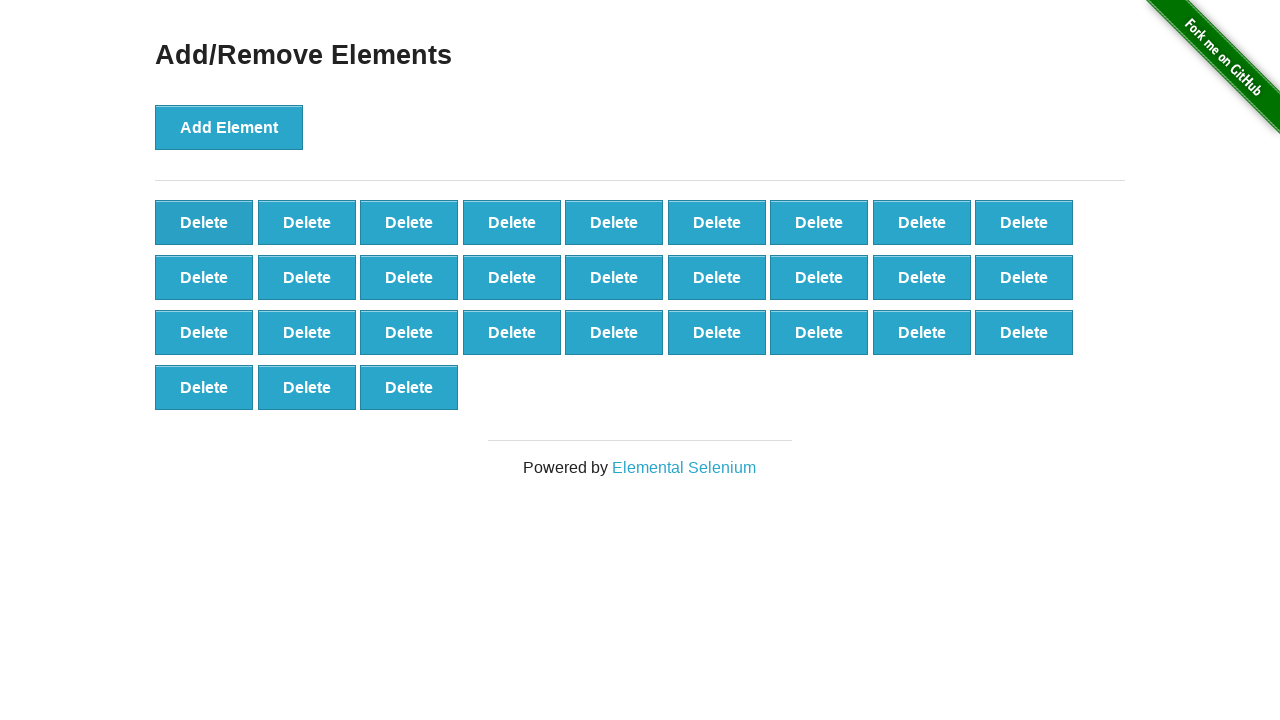

Deleted element 21/25 from first batch at (204, 222) on .added-manually >> nth=0 >> text=Delete
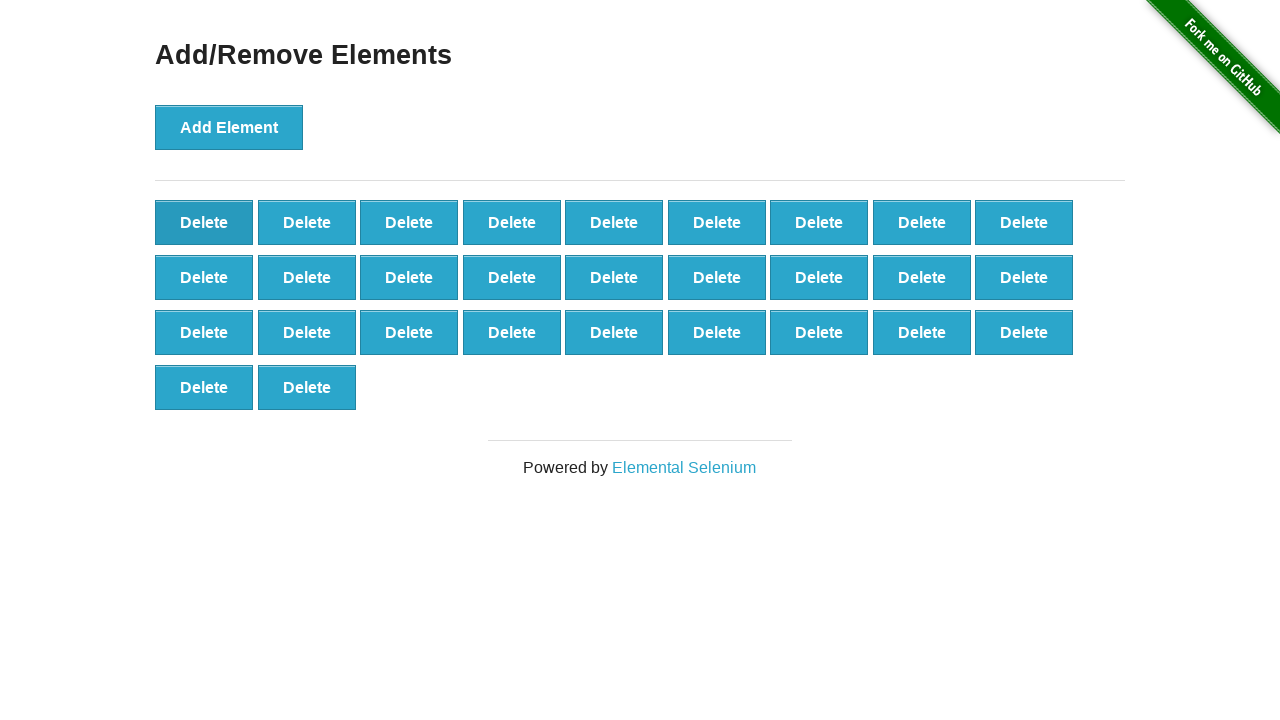

Deleted element 22/25 from first batch at (204, 222) on .added-manually >> nth=0 >> text=Delete
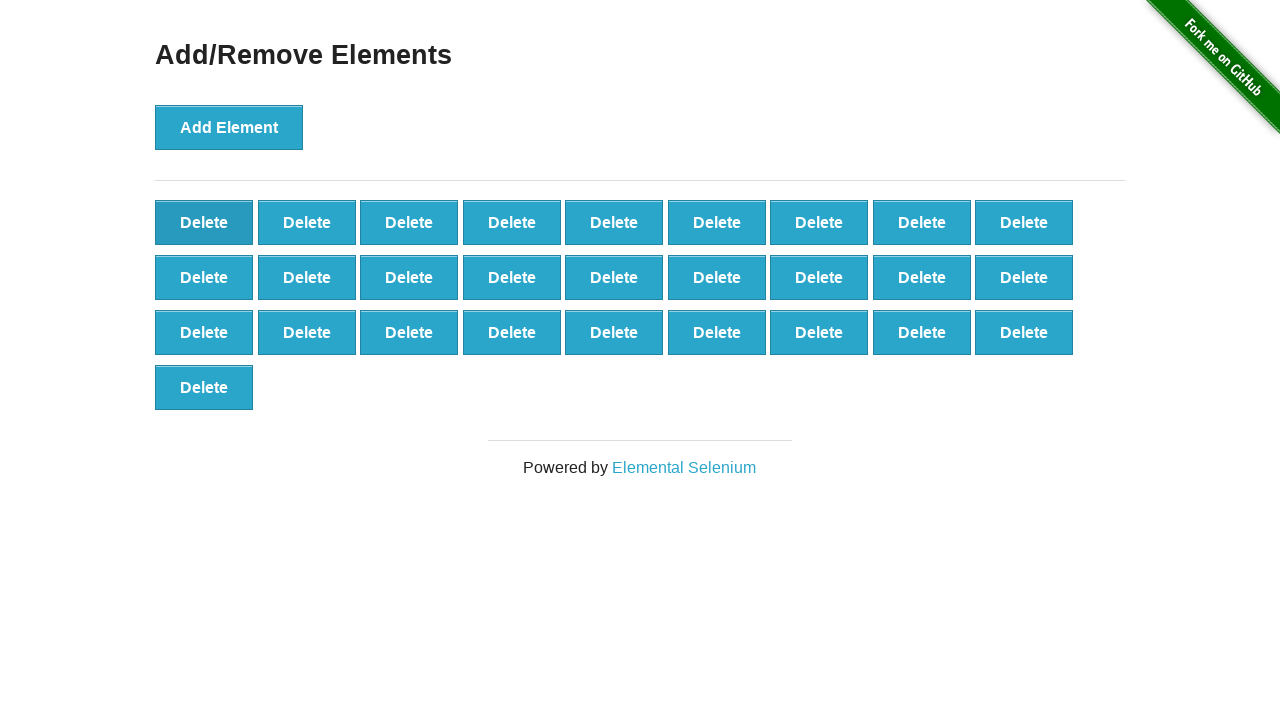

Deleted element 23/25 from first batch at (204, 222) on .added-manually >> nth=0 >> text=Delete
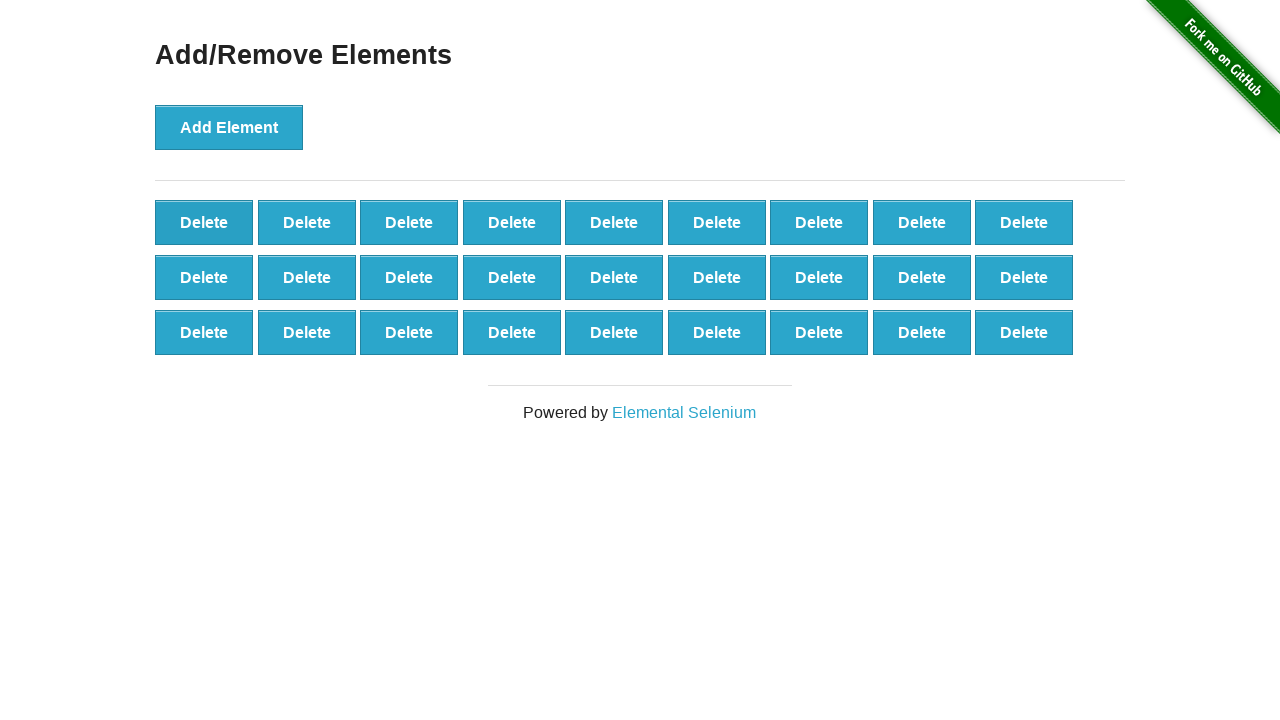

Deleted element 24/25 from first batch at (204, 222) on .added-manually >> nth=0 >> text=Delete
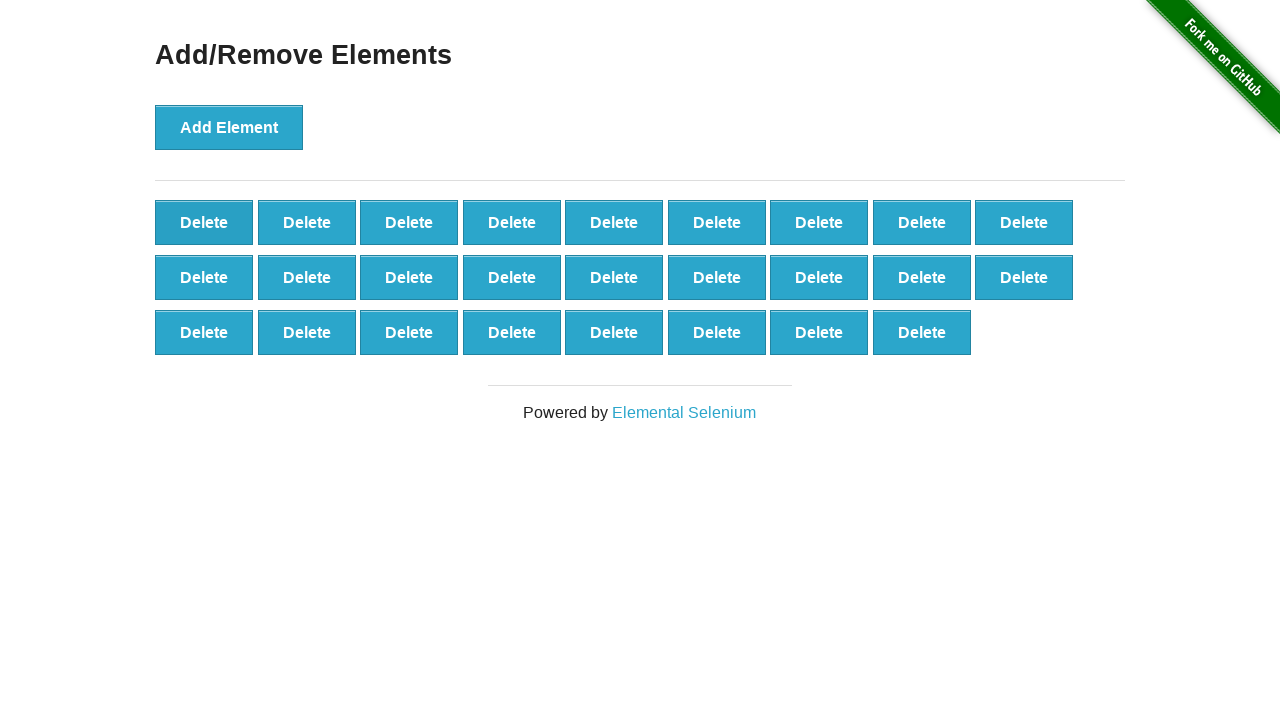

Deleted element 25/25 from first batch at (204, 222) on .added-manually >> nth=0 >> text=Delete
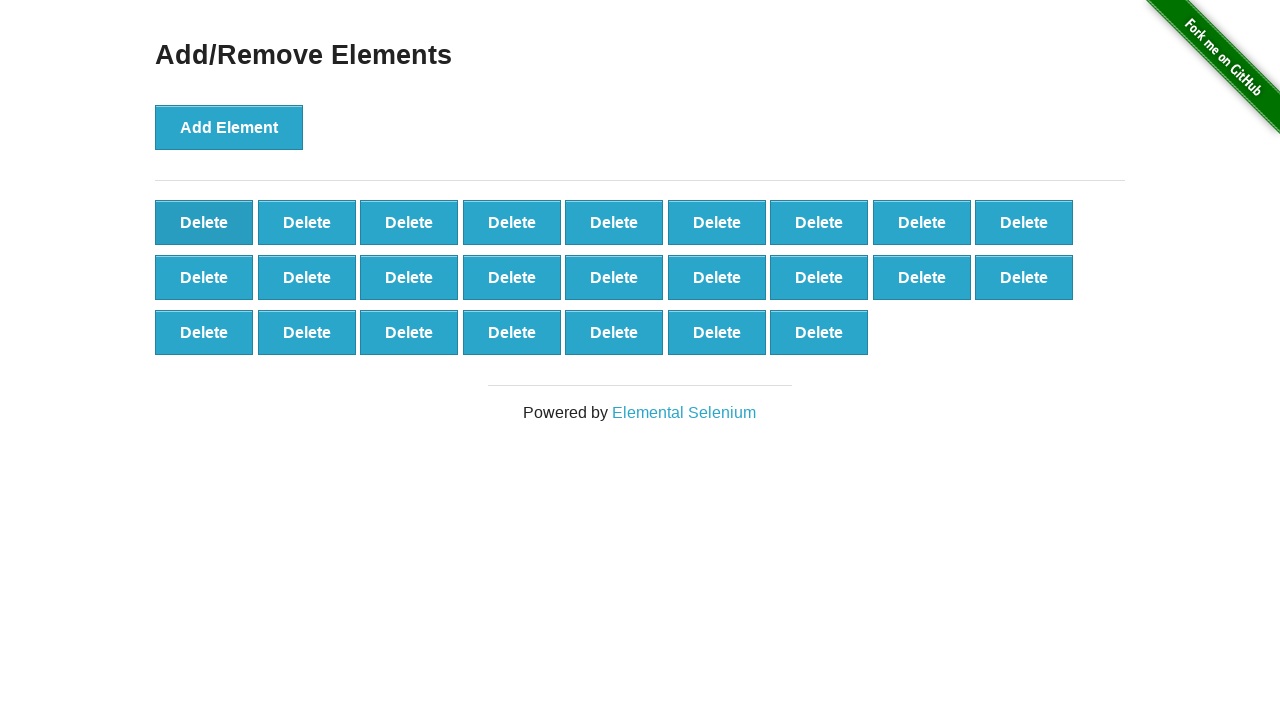

Deleted element 1/25 from second batch at (204, 222) on .added-manually >> nth=0 >> text=Delete
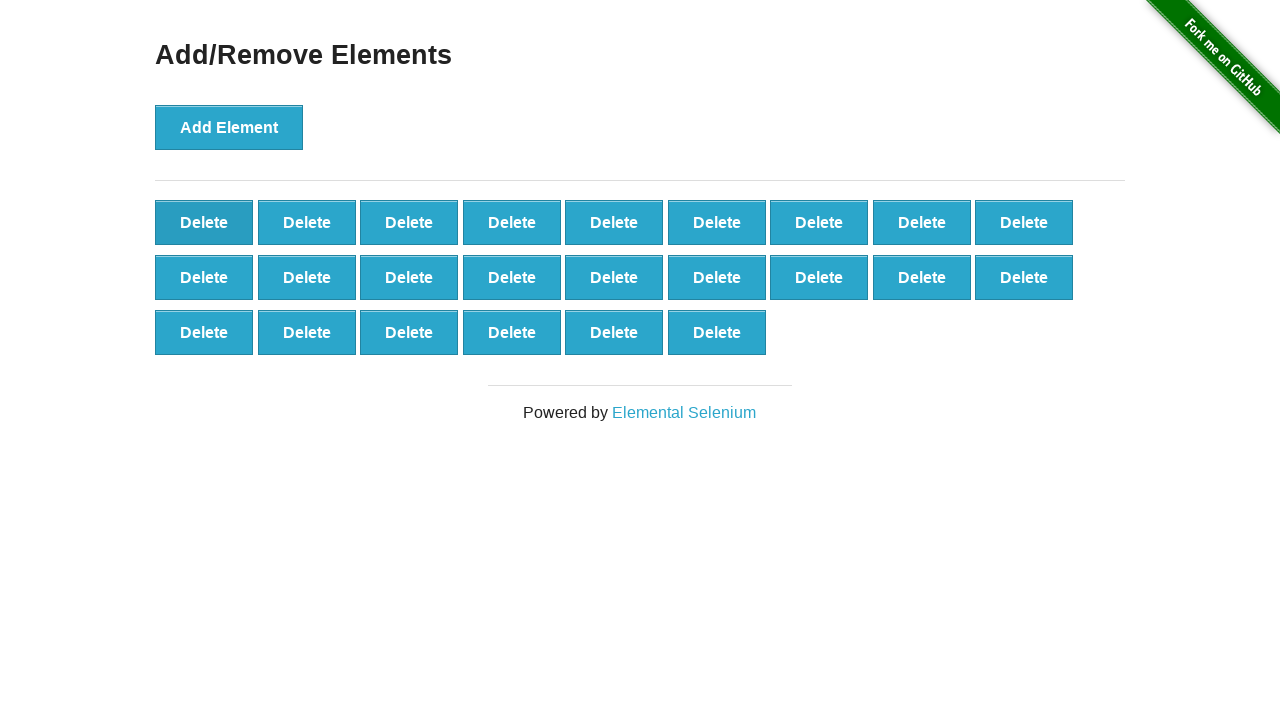

Deleted element 2/25 from second batch at (204, 222) on .added-manually >> nth=0 >> text=Delete
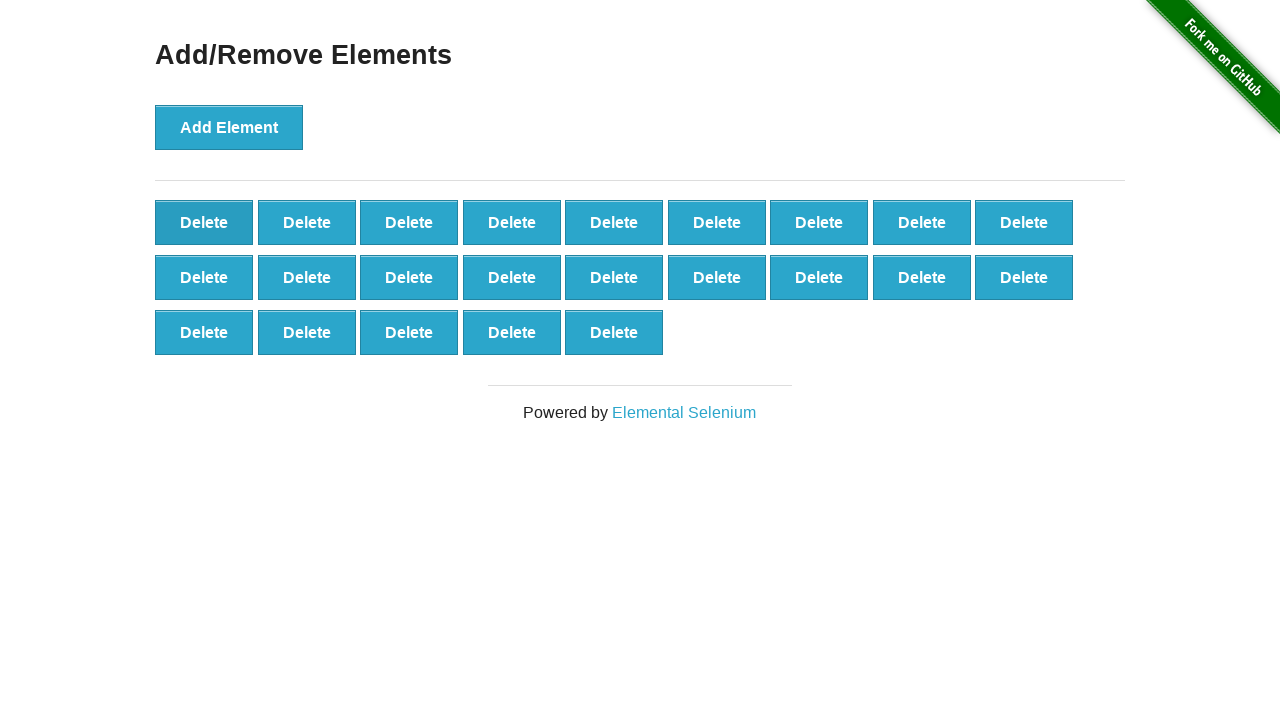

Deleted element 3/25 from second batch at (204, 222) on .added-manually >> nth=0 >> text=Delete
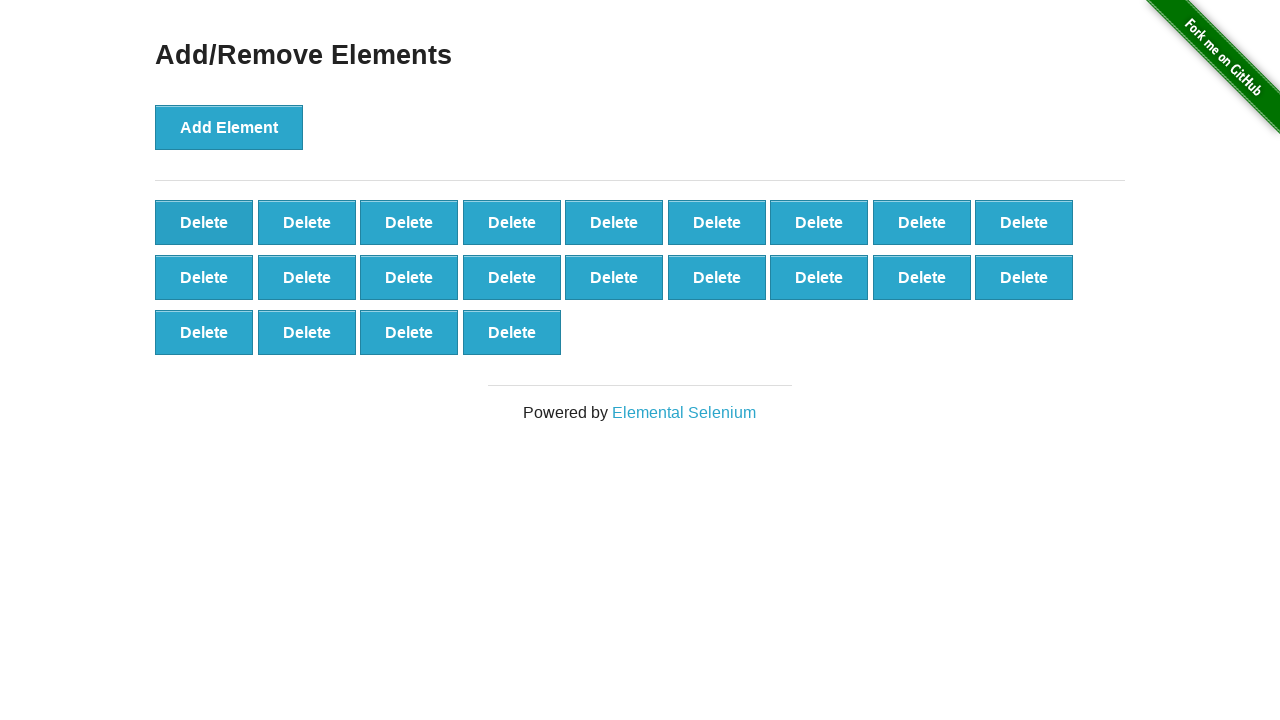

Deleted element 4/25 from second batch at (204, 222) on .added-manually >> nth=0 >> text=Delete
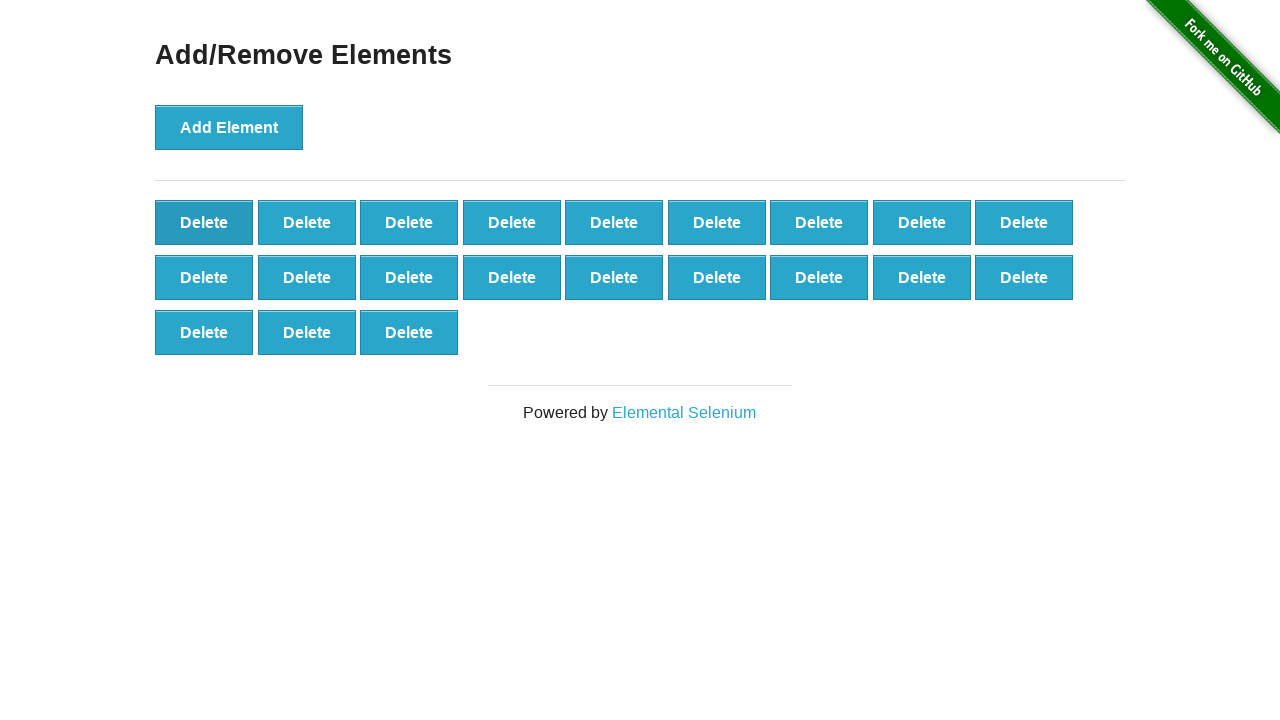

Deleted element 5/25 from second batch at (204, 222) on .added-manually >> nth=0 >> text=Delete
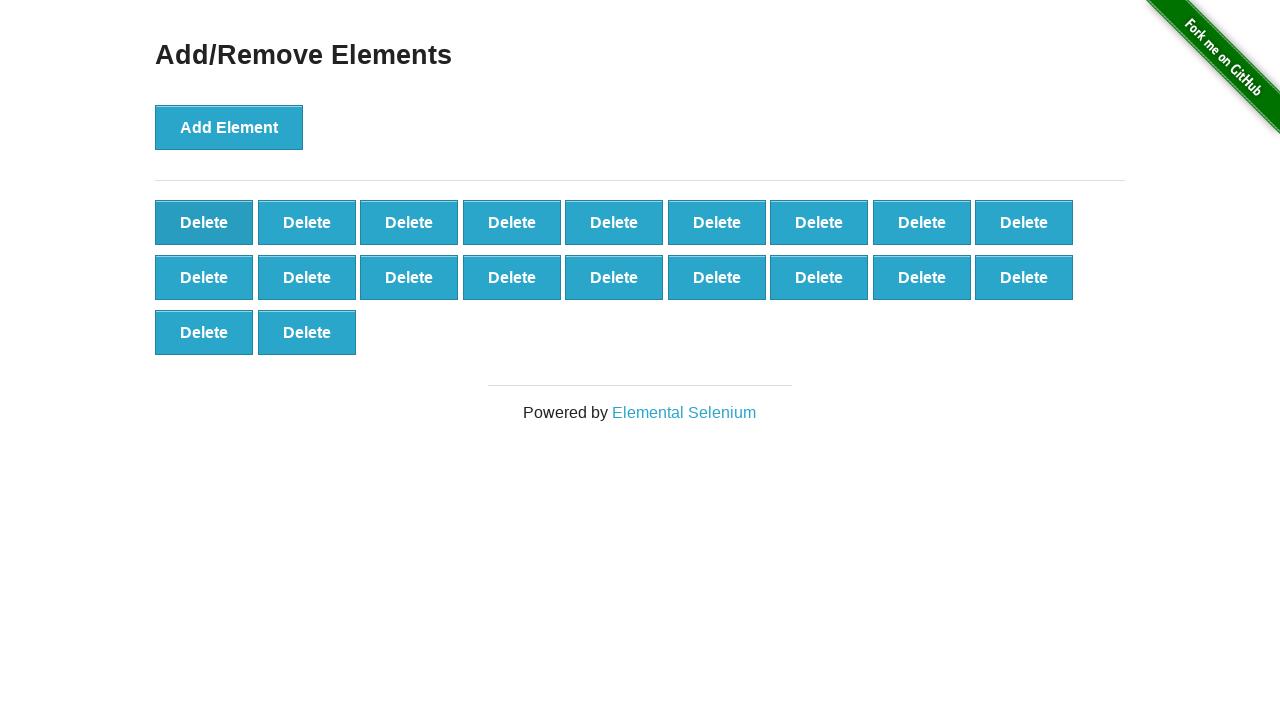

Deleted element 6/25 from second batch at (204, 222) on .added-manually >> nth=0 >> text=Delete
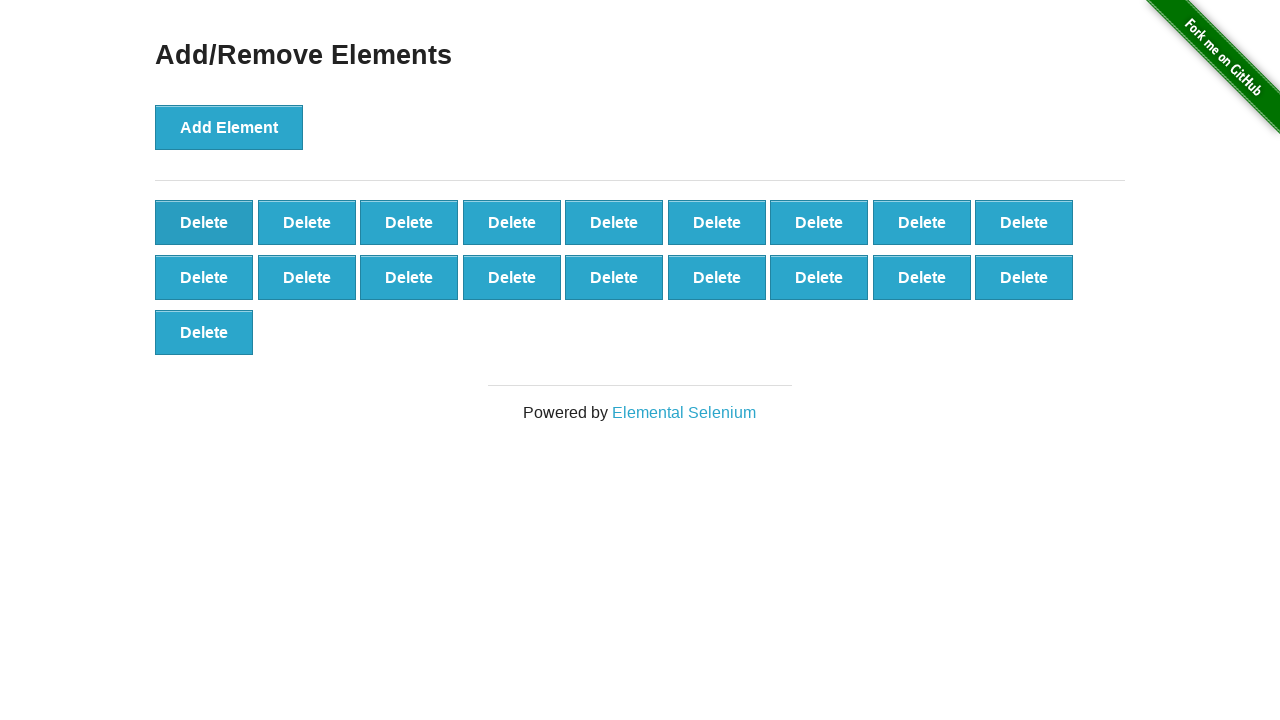

Deleted element 7/25 from second batch at (204, 222) on .added-manually >> nth=0 >> text=Delete
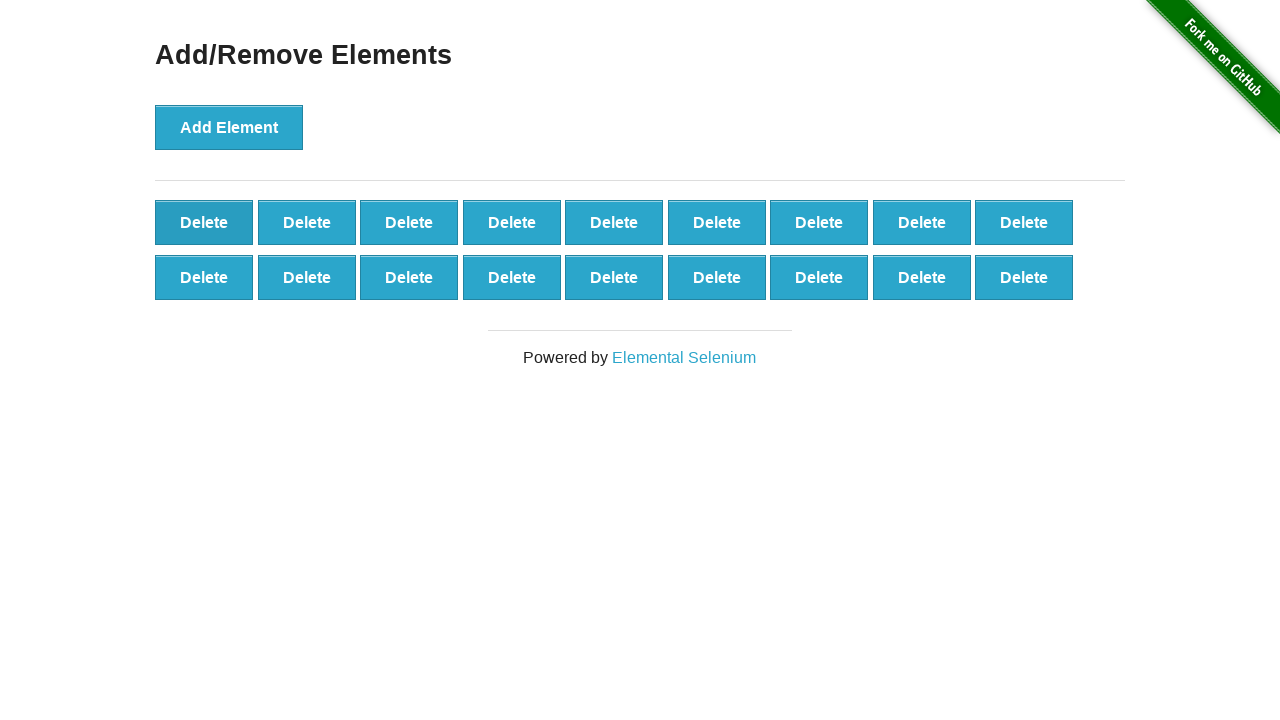

Deleted element 8/25 from second batch at (204, 222) on .added-manually >> nth=0 >> text=Delete
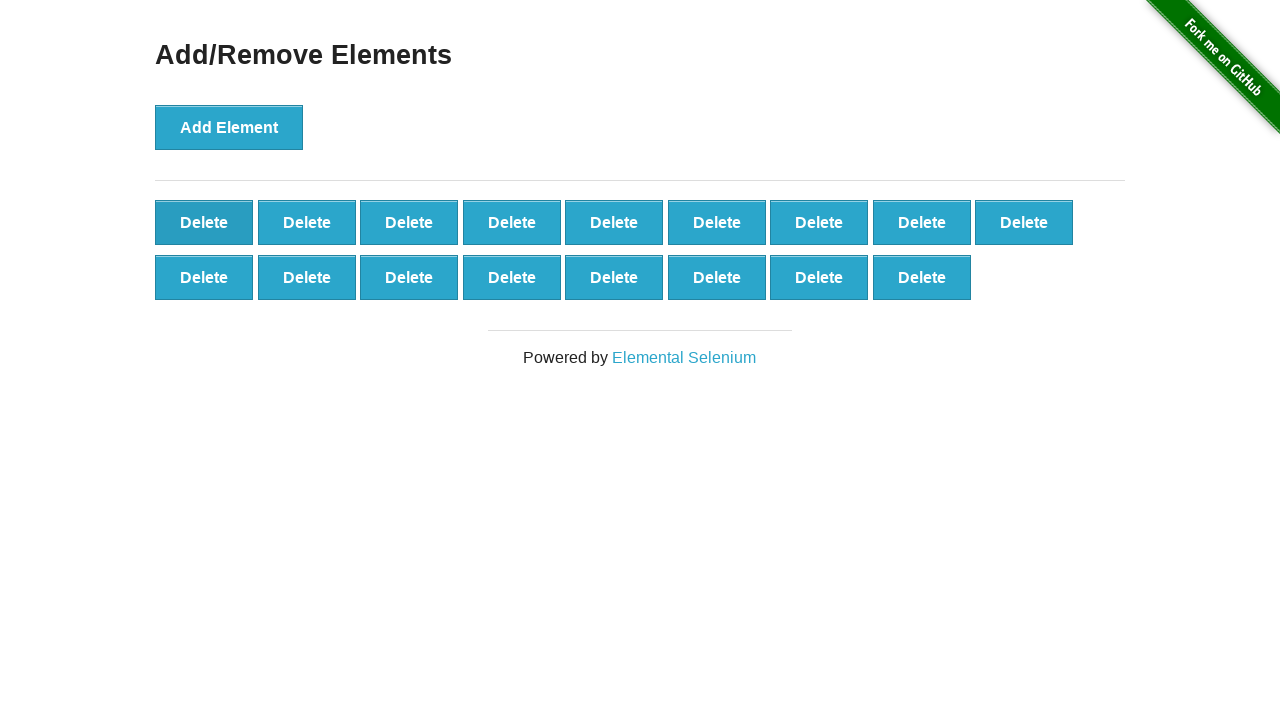

Deleted element 9/25 from second batch at (204, 222) on .added-manually >> nth=0 >> text=Delete
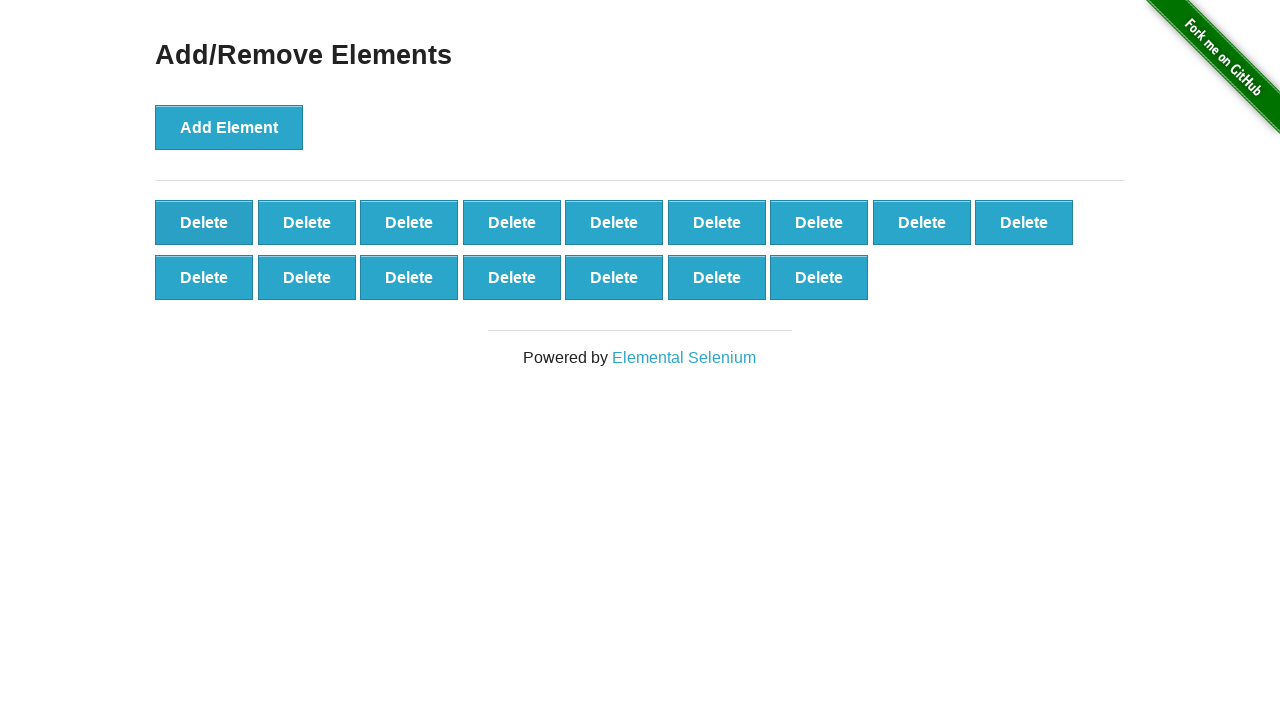

Deleted element 10/25 from second batch at (204, 222) on .added-manually >> nth=0 >> text=Delete
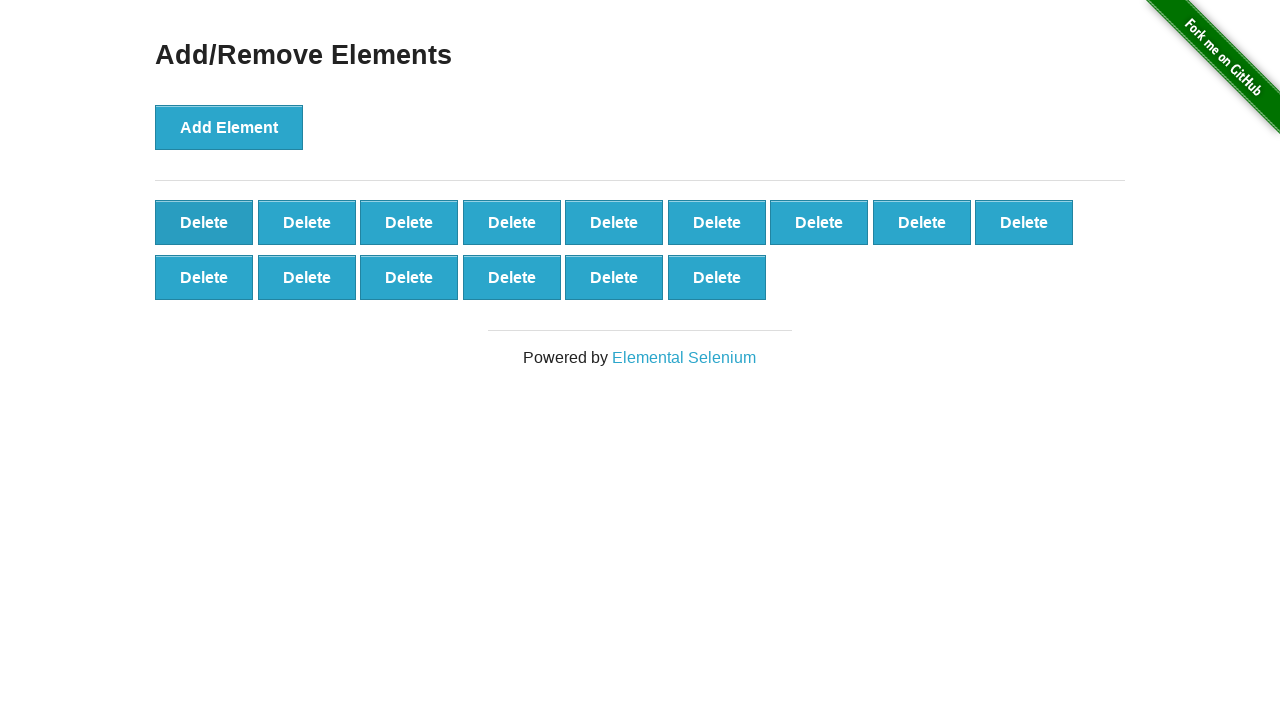

Deleted element 11/25 from second batch at (204, 222) on .added-manually >> nth=0 >> text=Delete
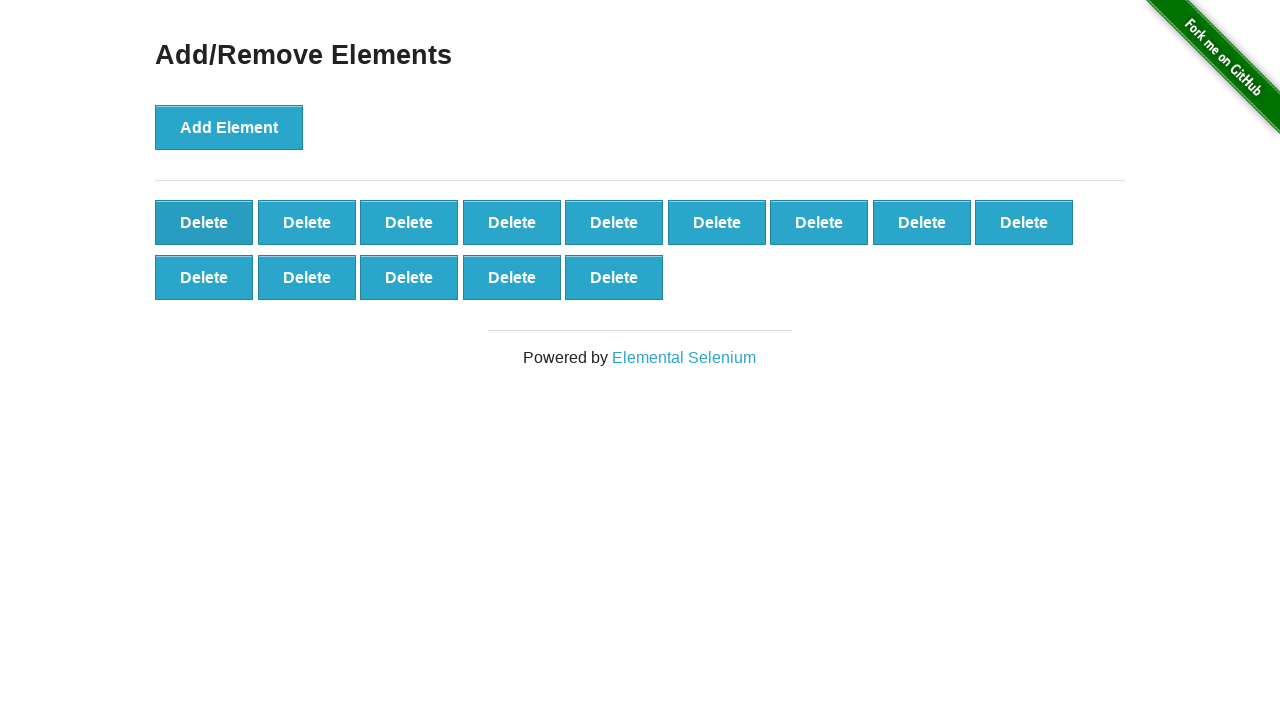

Deleted element 12/25 from second batch at (204, 222) on .added-manually >> nth=0 >> text=Delete
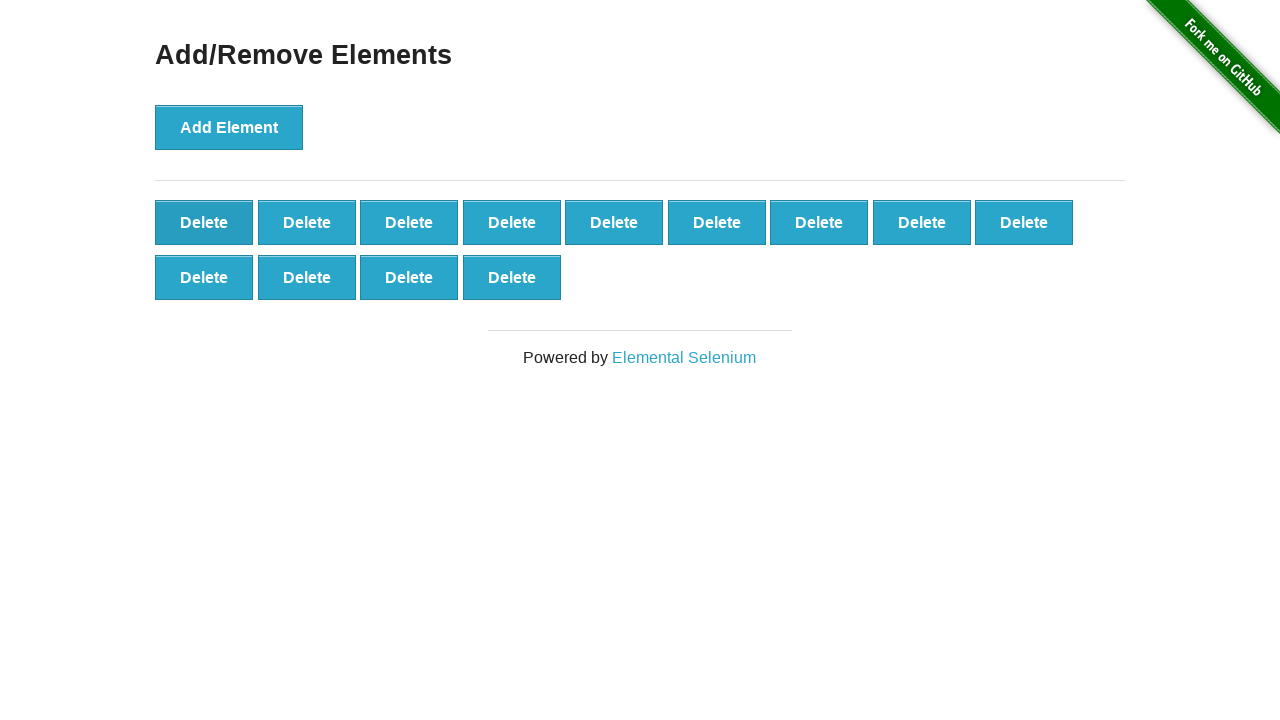

Deleted element 13/25 from second batch at (204, 222) on .added-manually >> nth=0 >> text=Delete
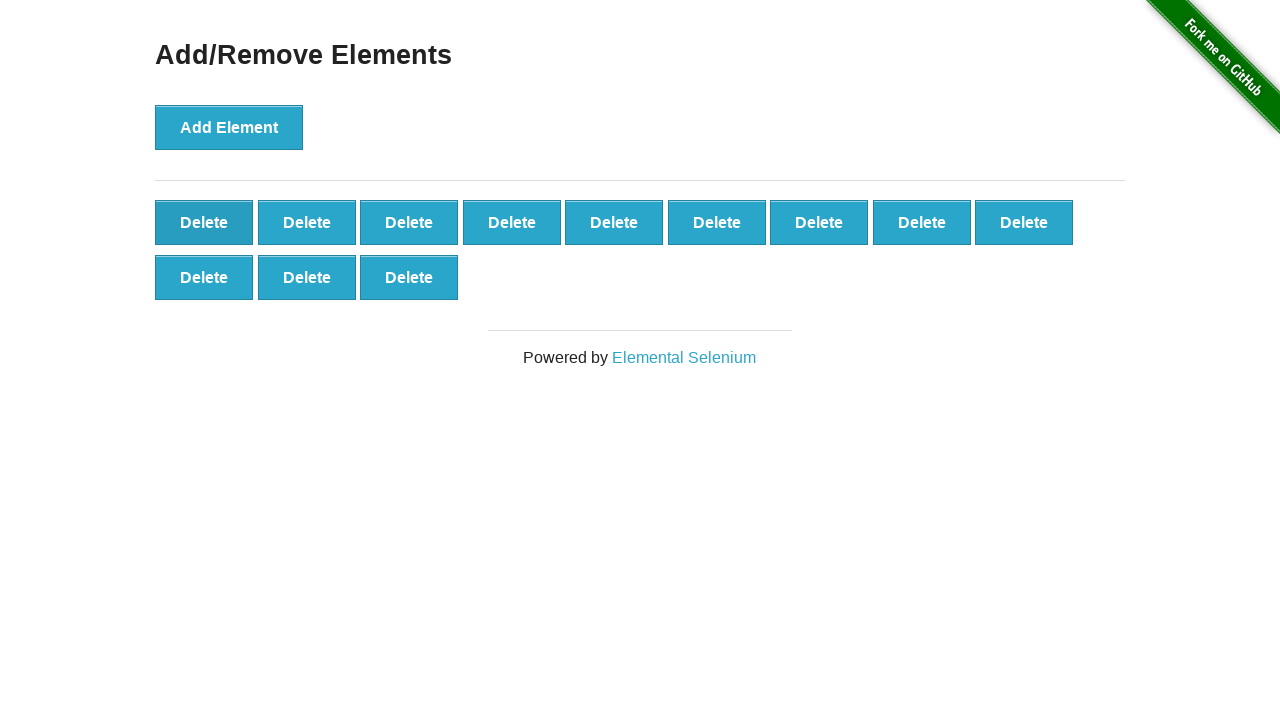

Deleted element 14/25 from second batch at (204, 222) on .added-manually >> nth=0 >> text=Delete
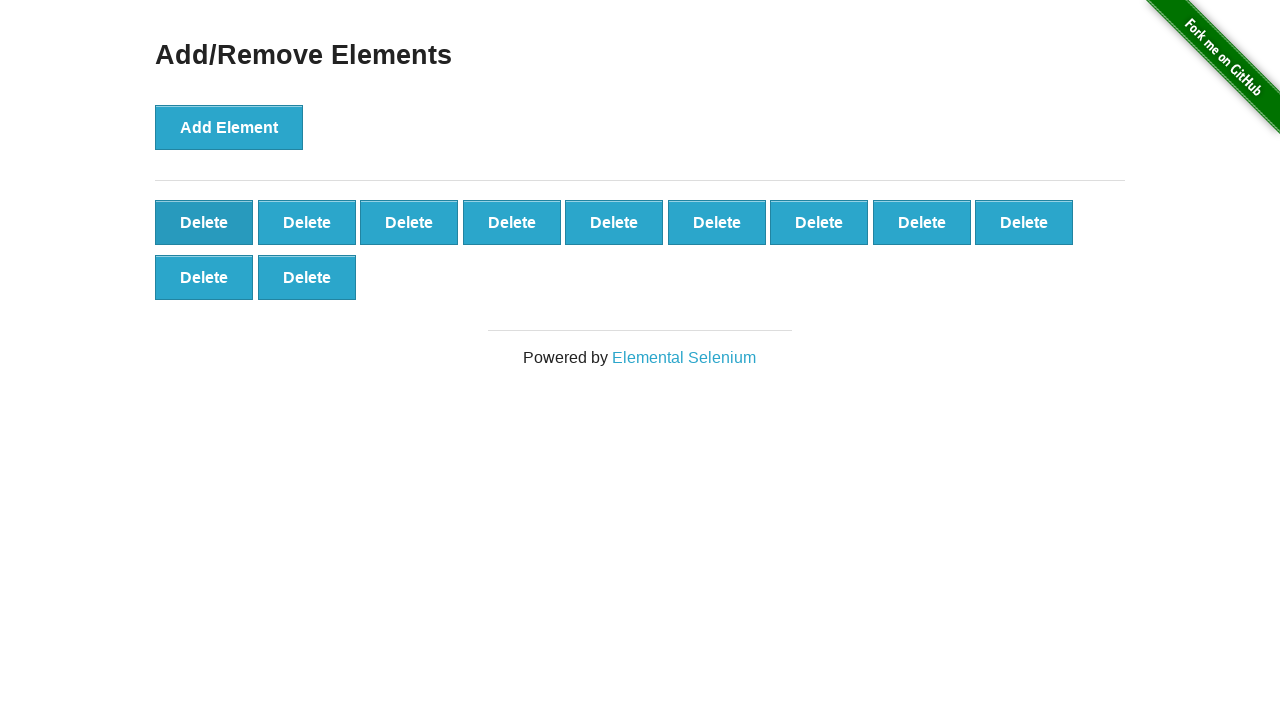

Deleted element 15/25 from second batch at (204, 222) on .added-manually >> nth=0 >> text=Delete
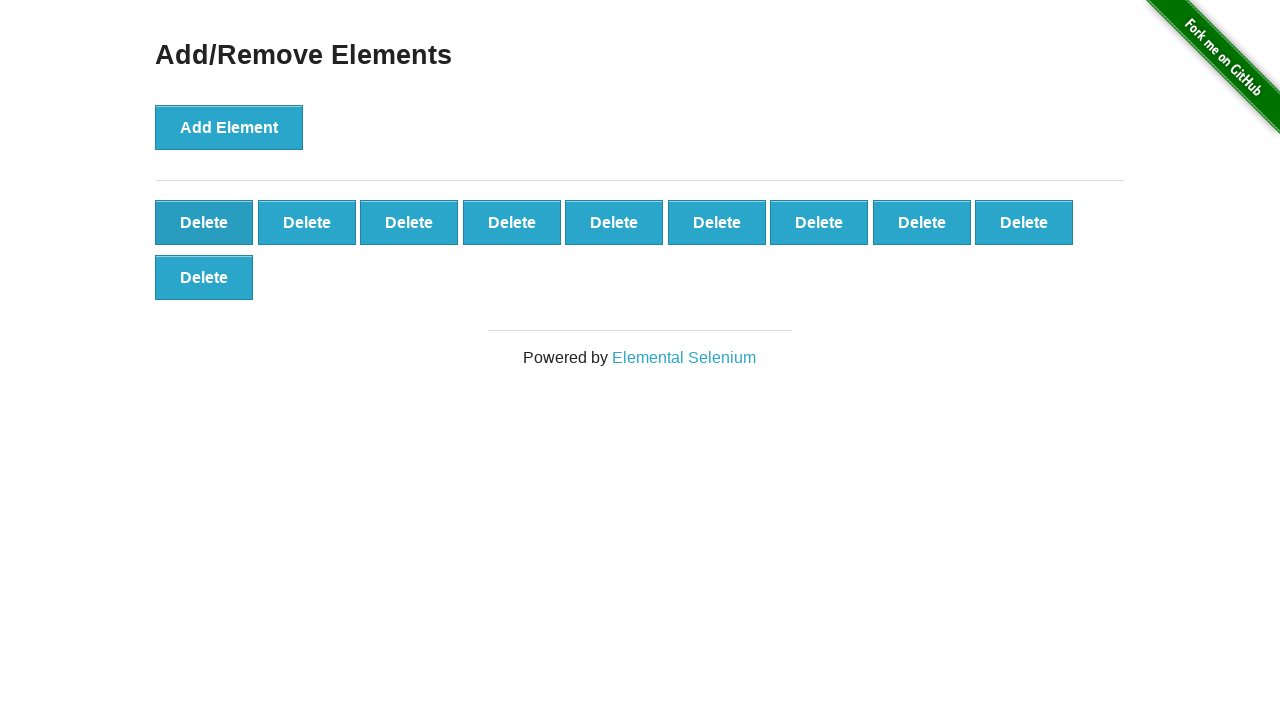

Deleted element 16/25 from second batch at (204, 222) on .added-manually >> nth=0 >> text=Delete
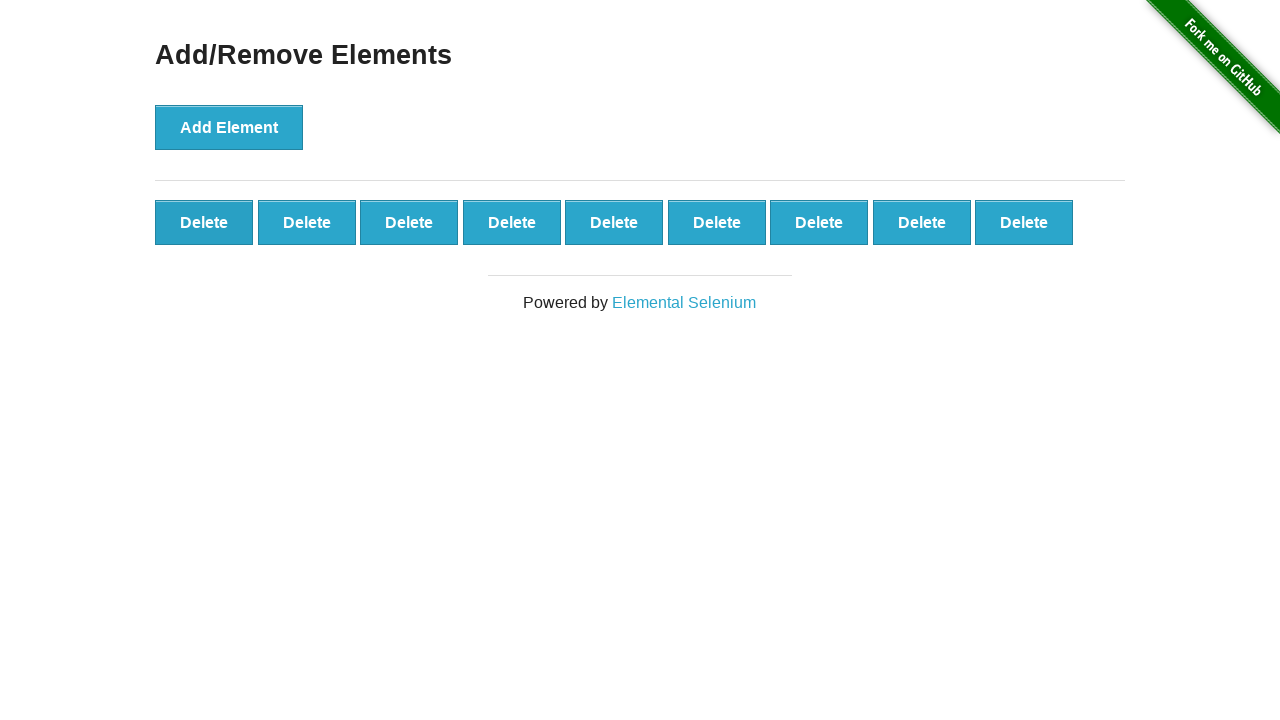

Deleted element 17/25 from second batch at (204, 222) on .added-manually >> nth=0 >> text=Delete
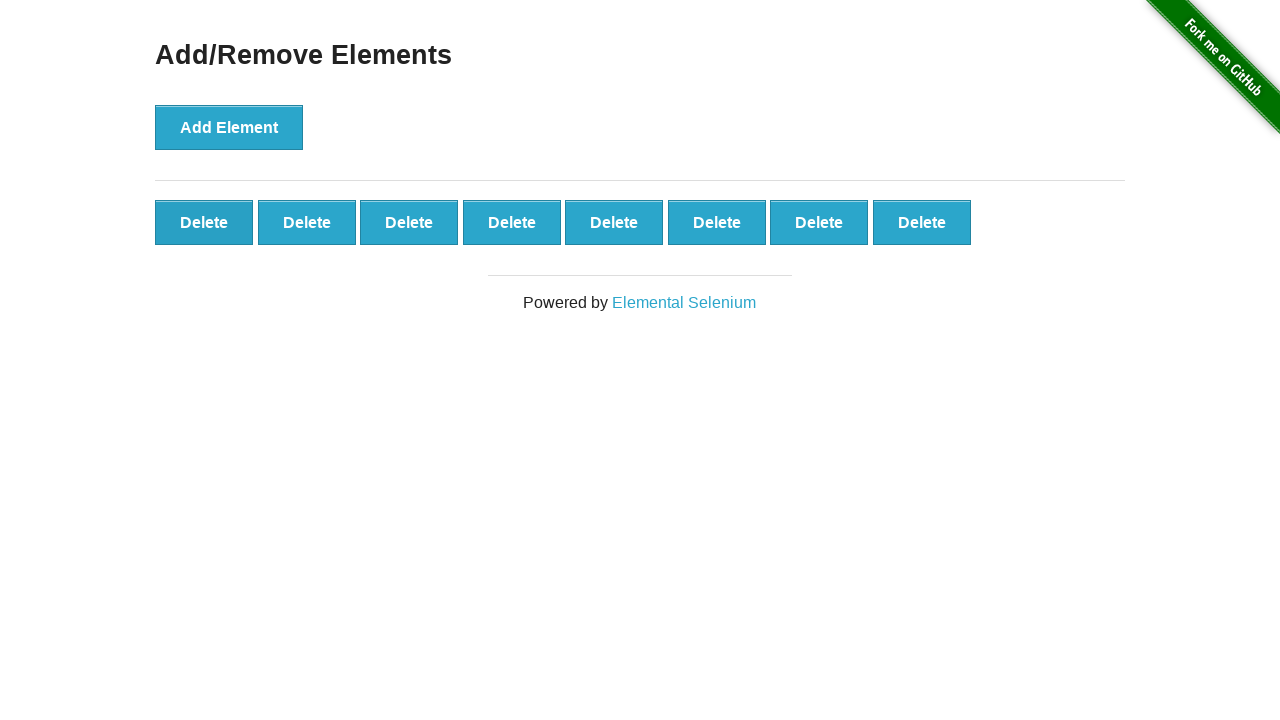

Deleted element 18/25 from second batch at (204, 222) on .added-manually >> nth=0 >> text=Delete
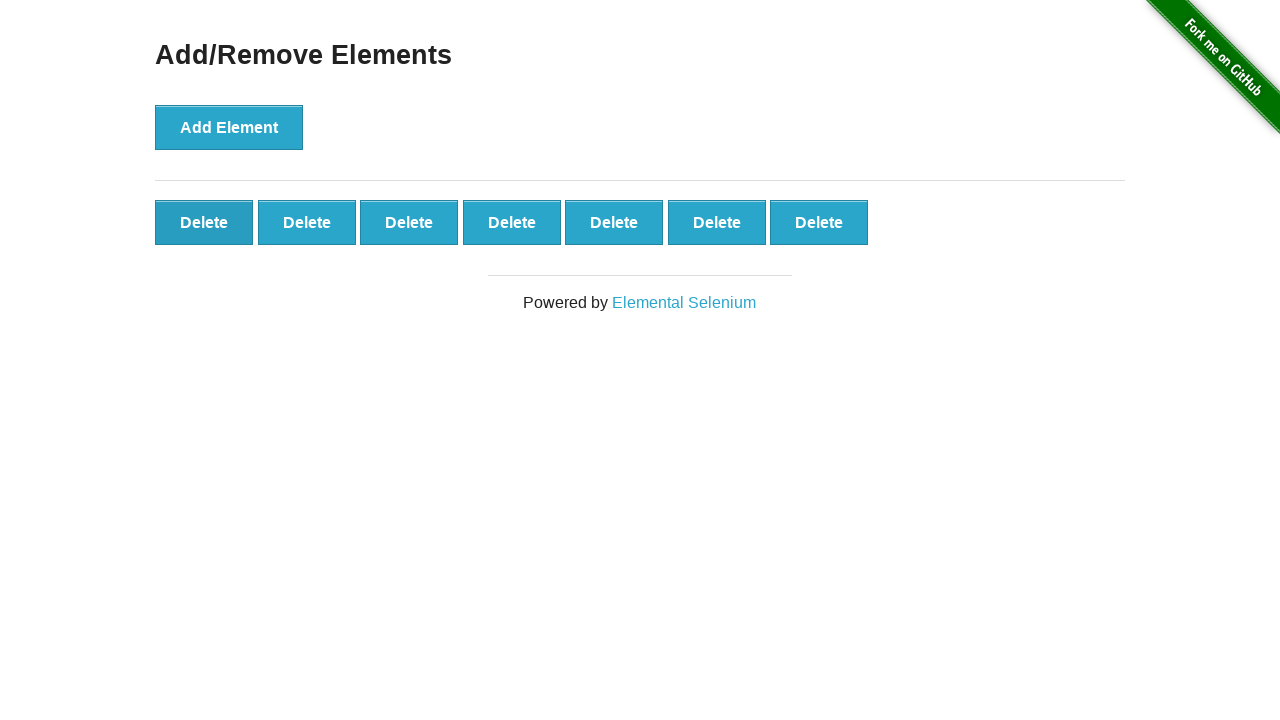

Deleted element 19/25 from second batch at (204, 222) on .added-manually >> nth=0 >> text=Delete
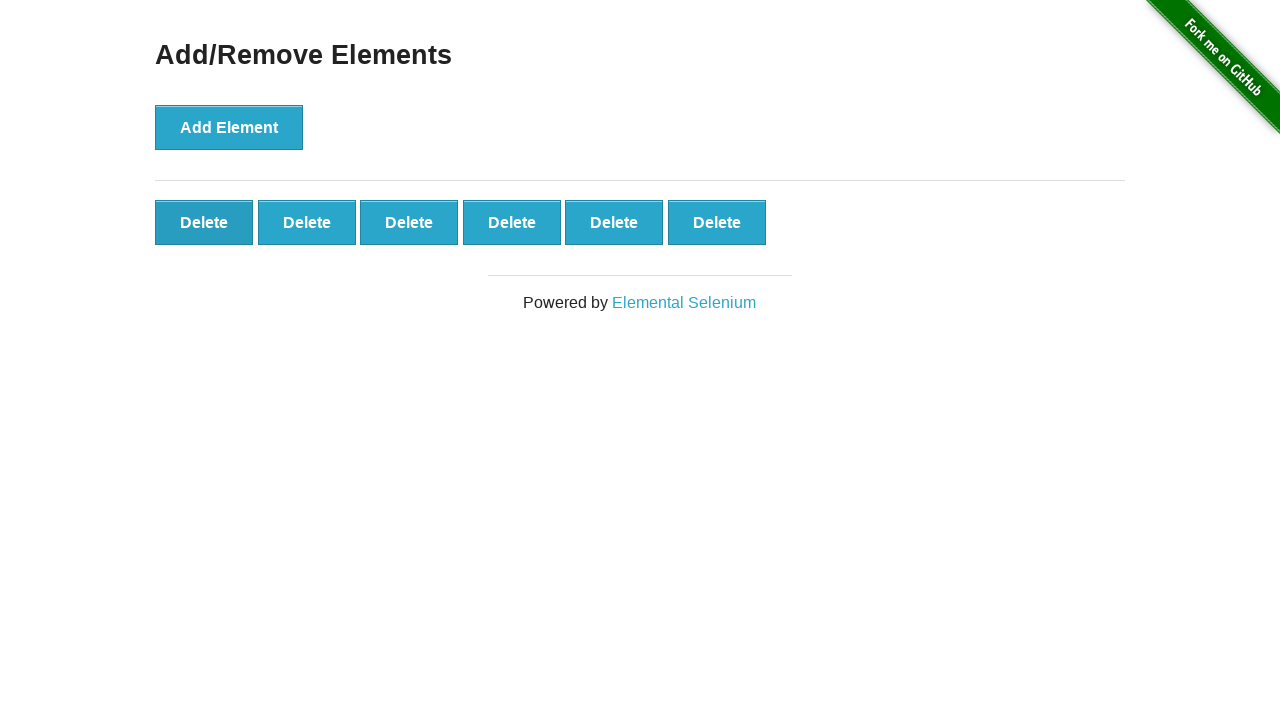

Deleted element 20/25 from second batch at (204, 222) on .added-manually >> nth=0 >> text=Delete
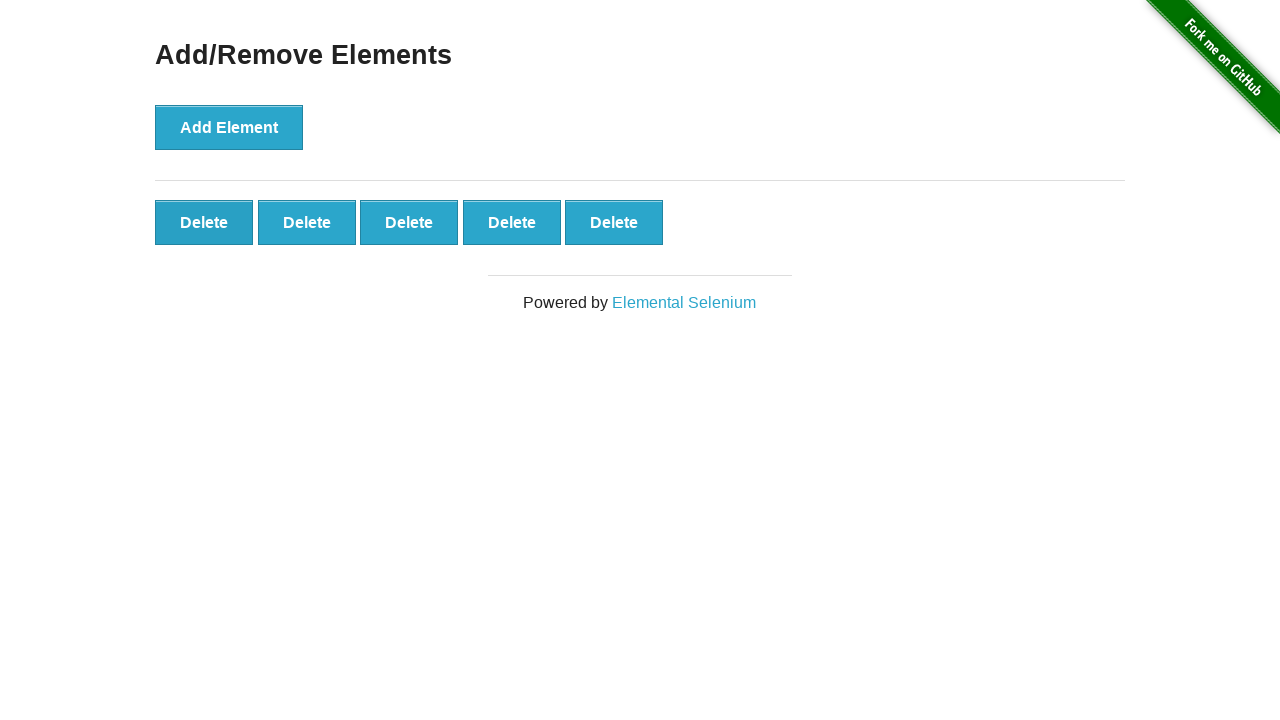

Deleted element 21/25 from second batch at (204, 222) on .added-manually >> nth=0 >> text=Delete
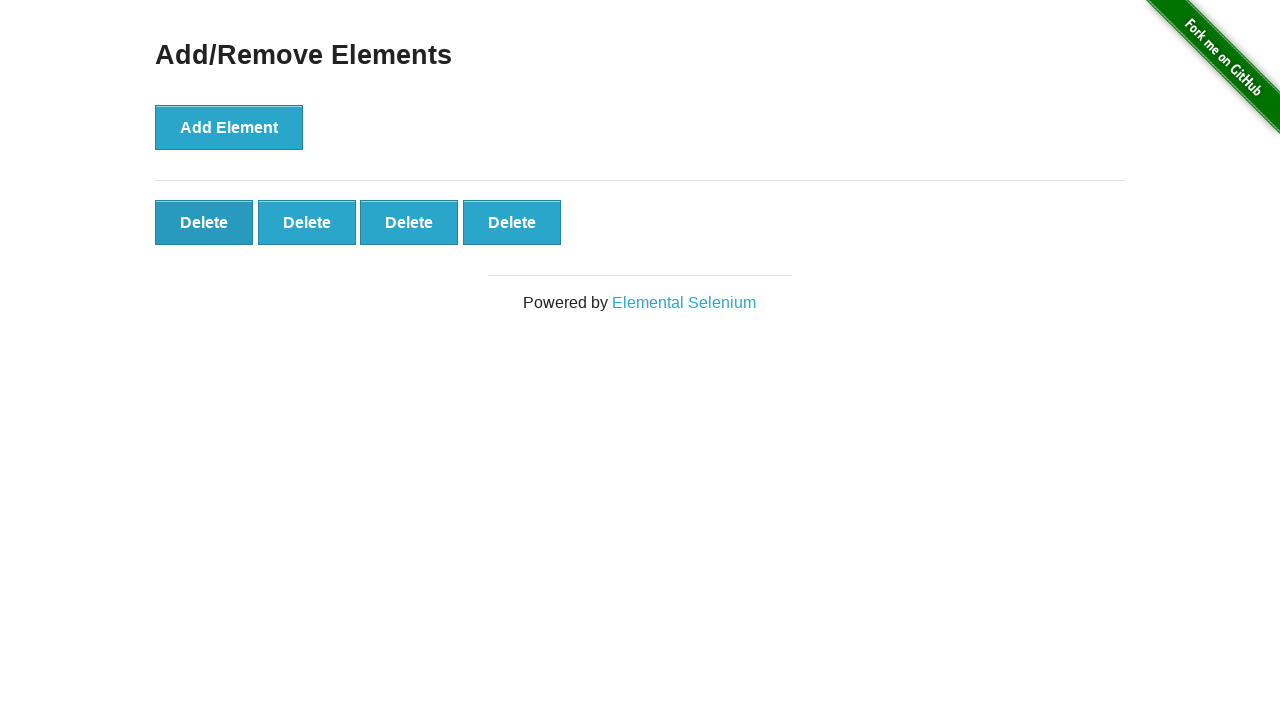

Deleted element 22/25 from second batch at (204, 222) on .added-manually >> nth=0 >> text=Delete
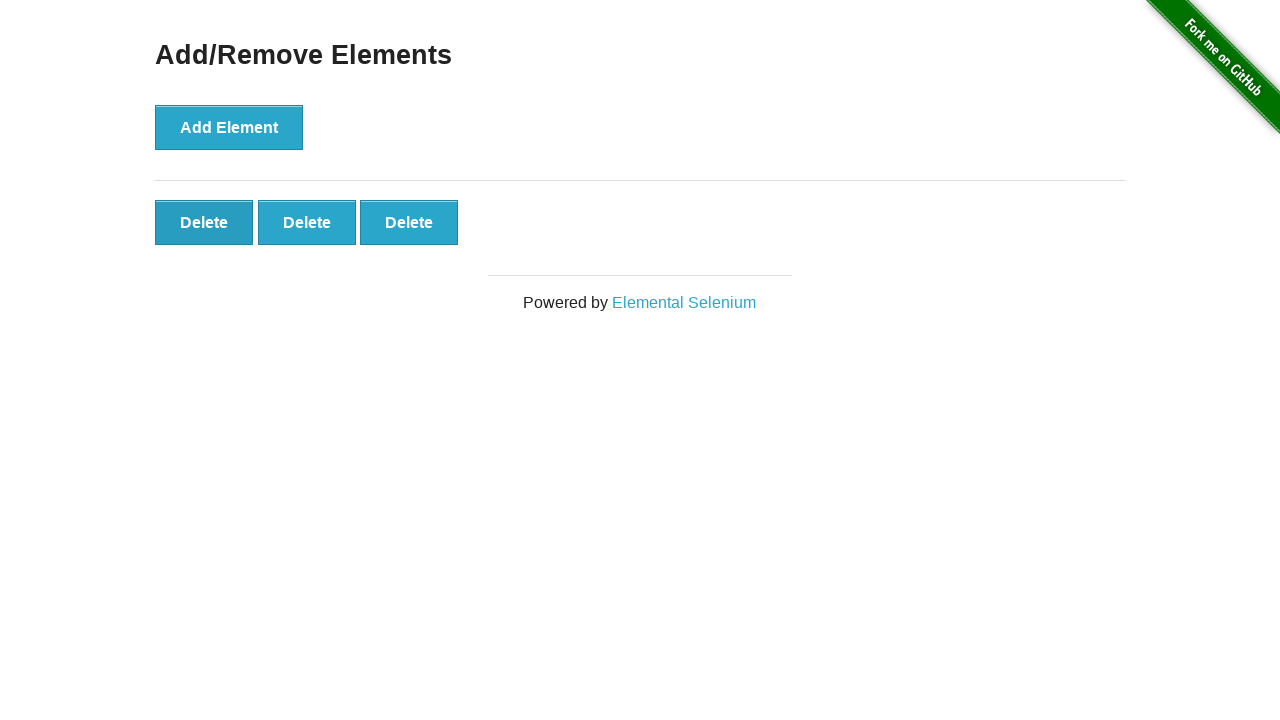

Deleted element 23/25 from second batch at (204, 222) on .added-manually >> nth=0 >> text=Delete
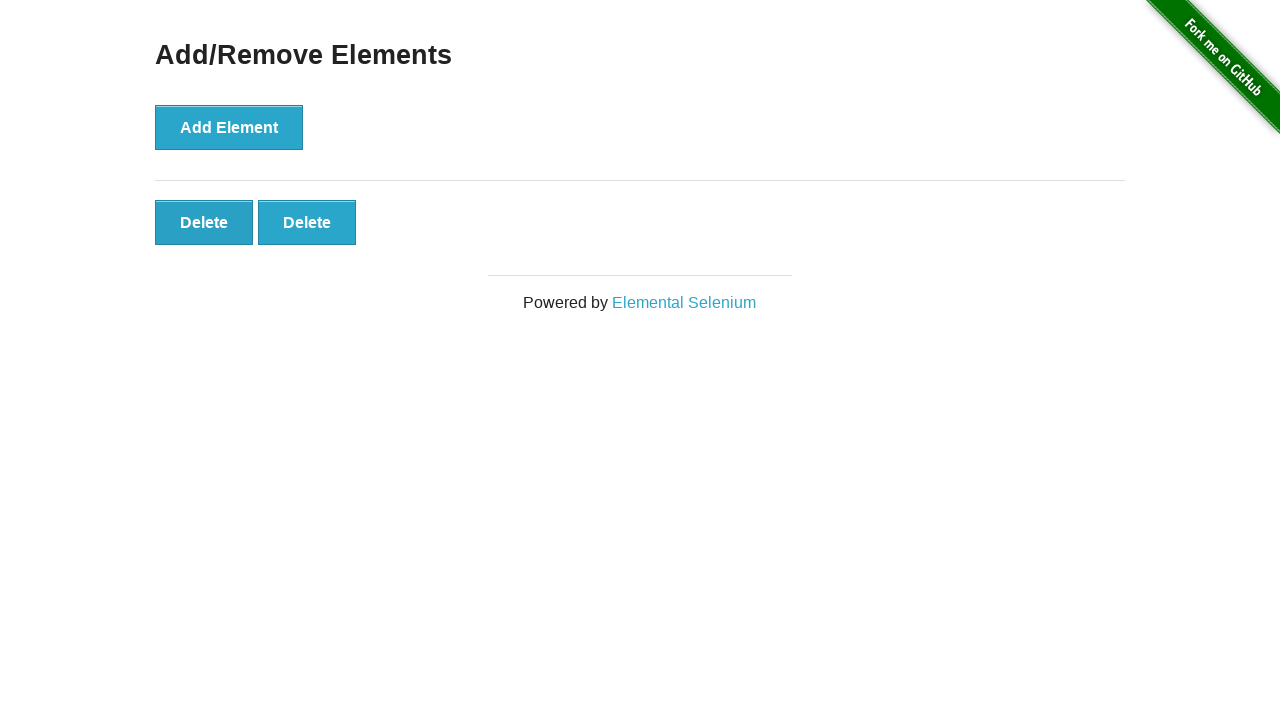

Deleted element 24/25 from second batch at (204, 222) on .added-manually >> nth=0 >> text=Delete
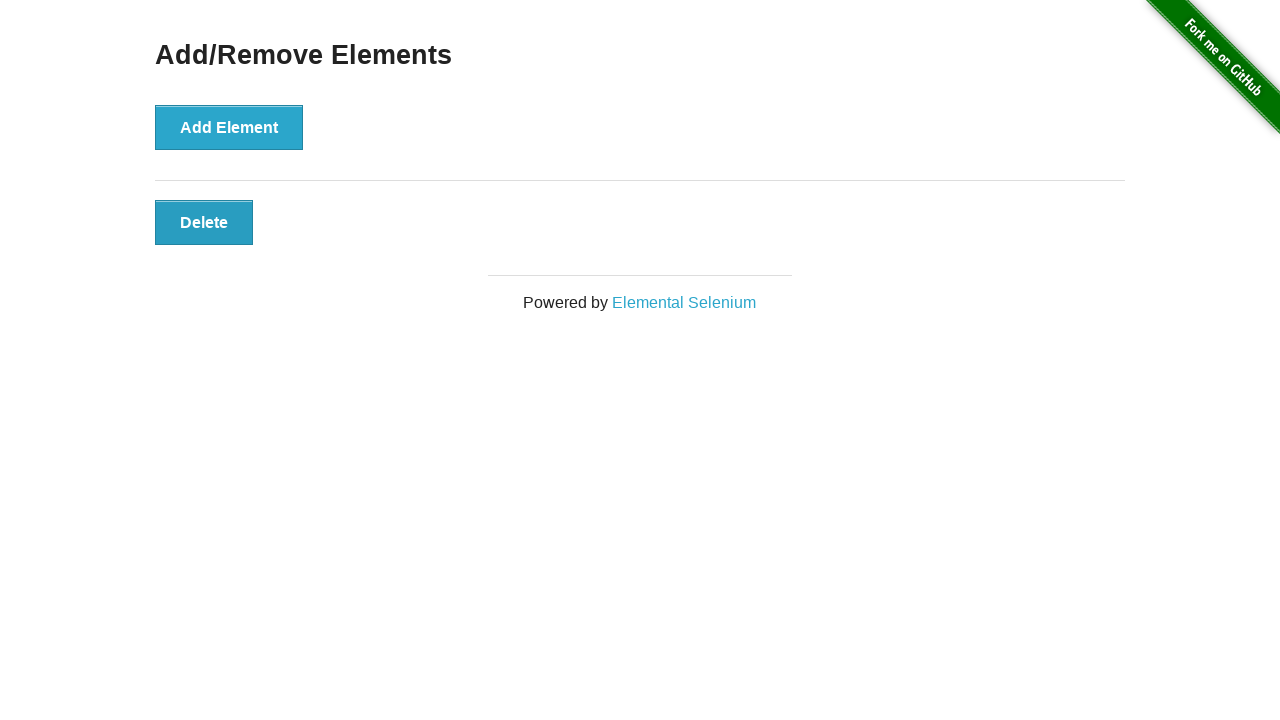

Deleted element 25/25 from second batch at (204, 222) on .added-manually >> nth=0 >> text=Delete
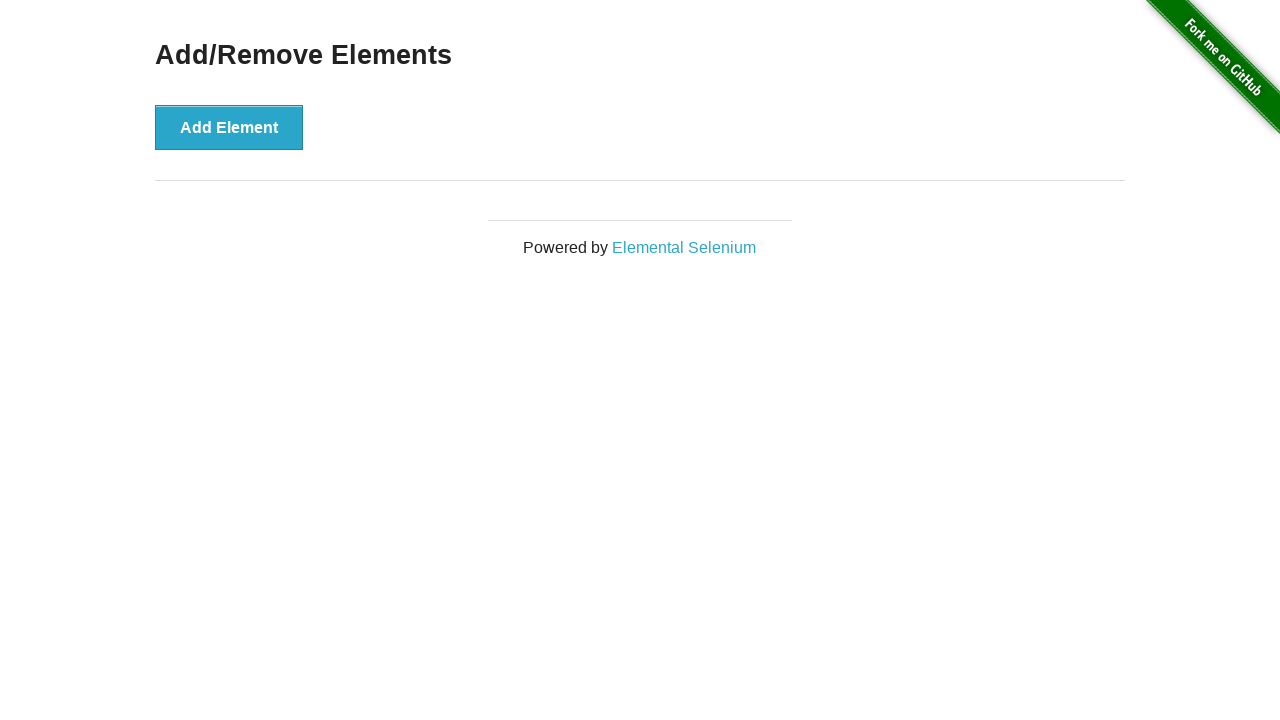

Waited 500ms to confirm all elements were deleted
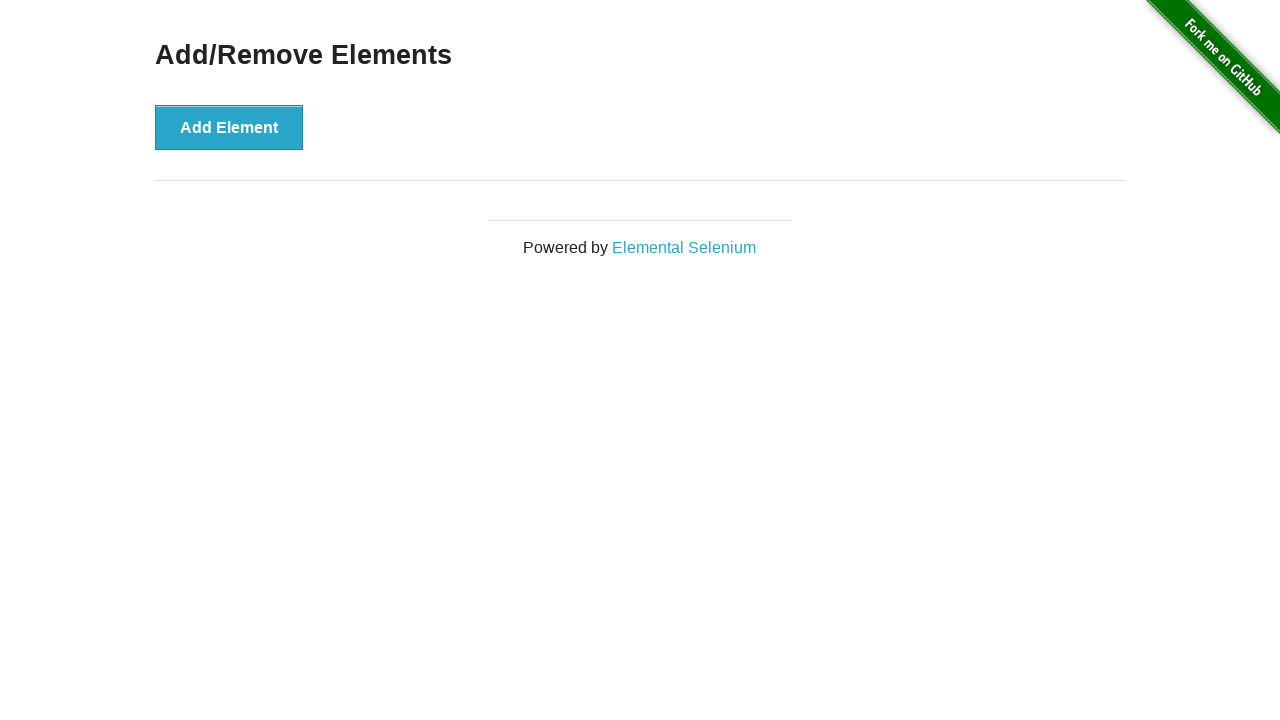

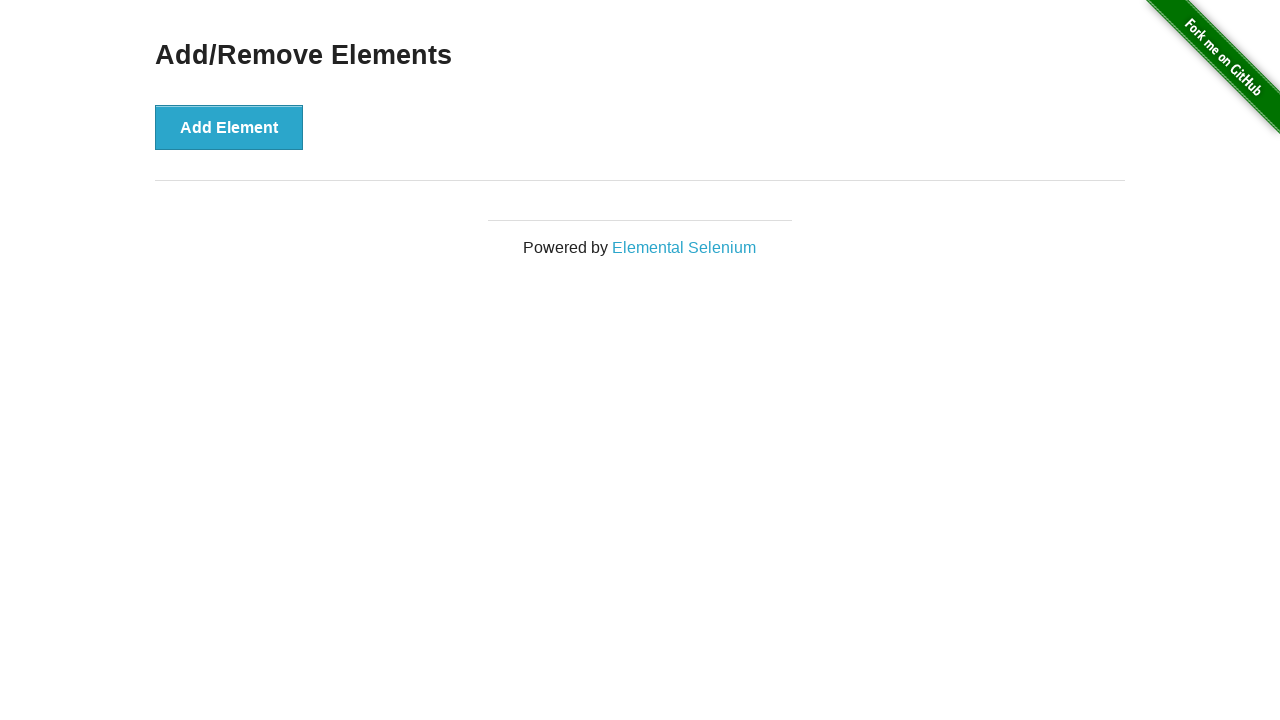